Tests a form with multiple input fields by filling all inputs with the same text and submitting the form

Starting URL: https://suninjuly.github.io/huge_form.html

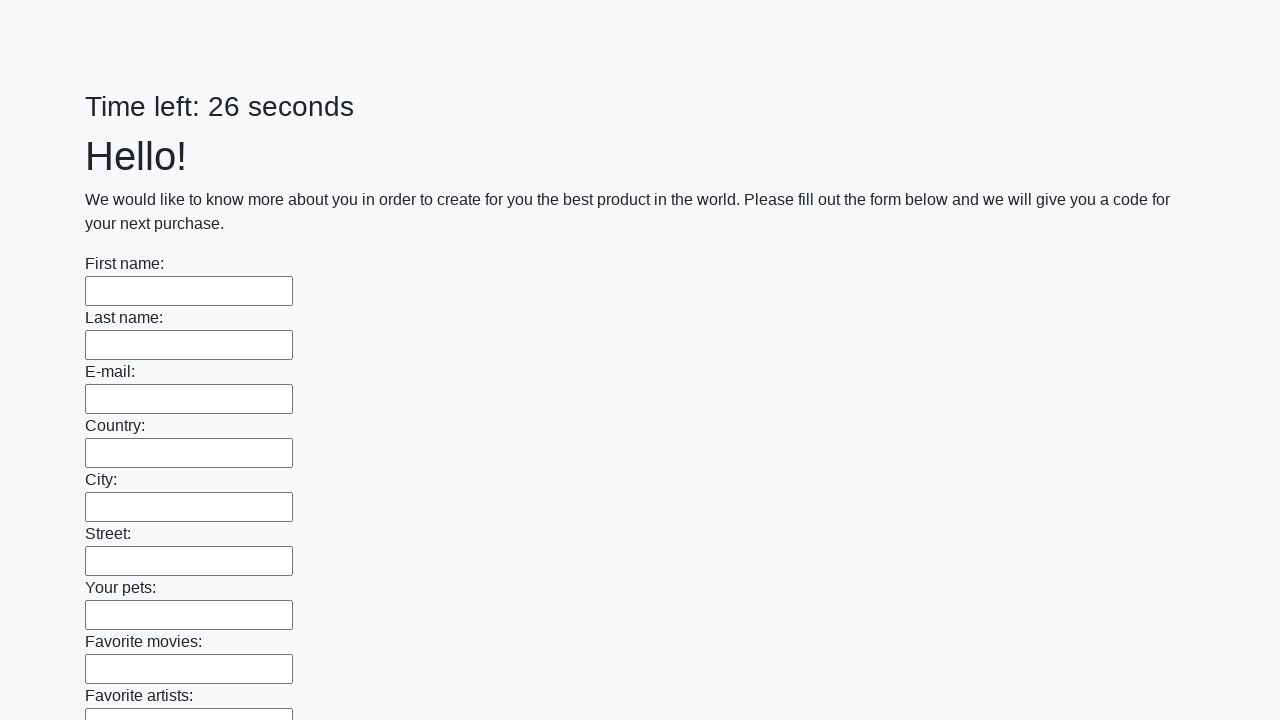

Navigated to huge form page
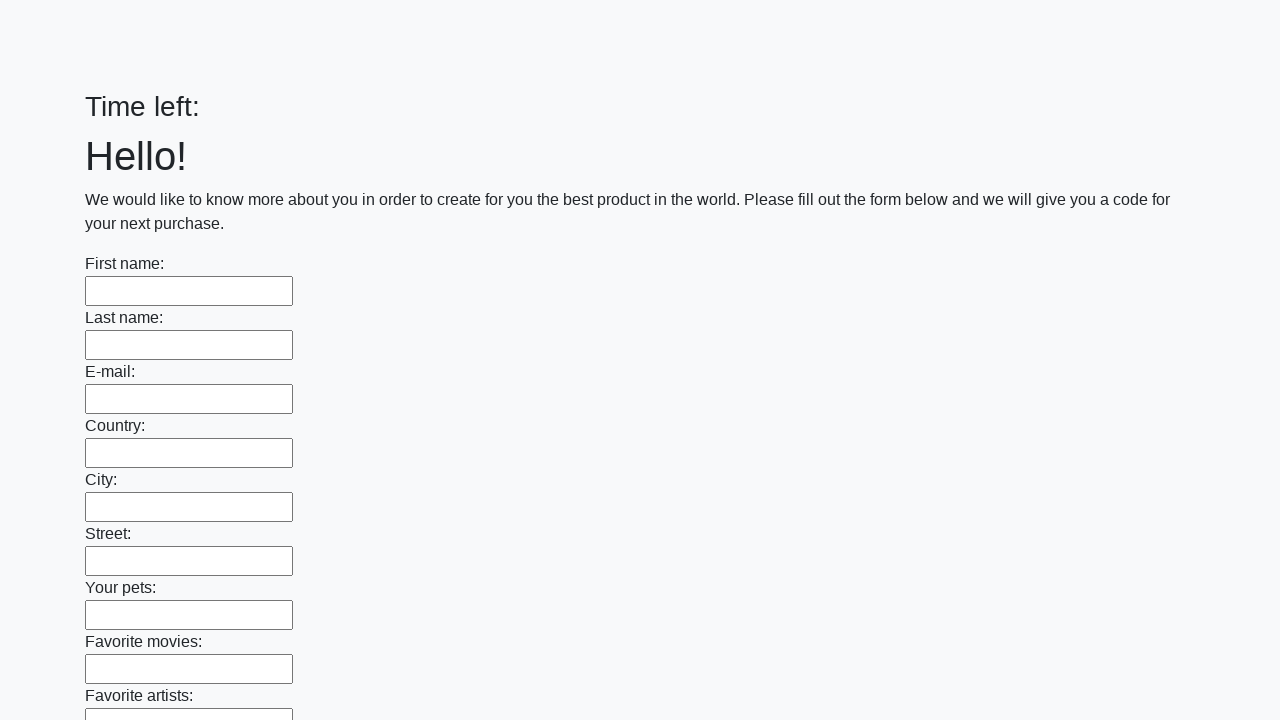

Filled input field with 'Test answer' on input >> nth=0
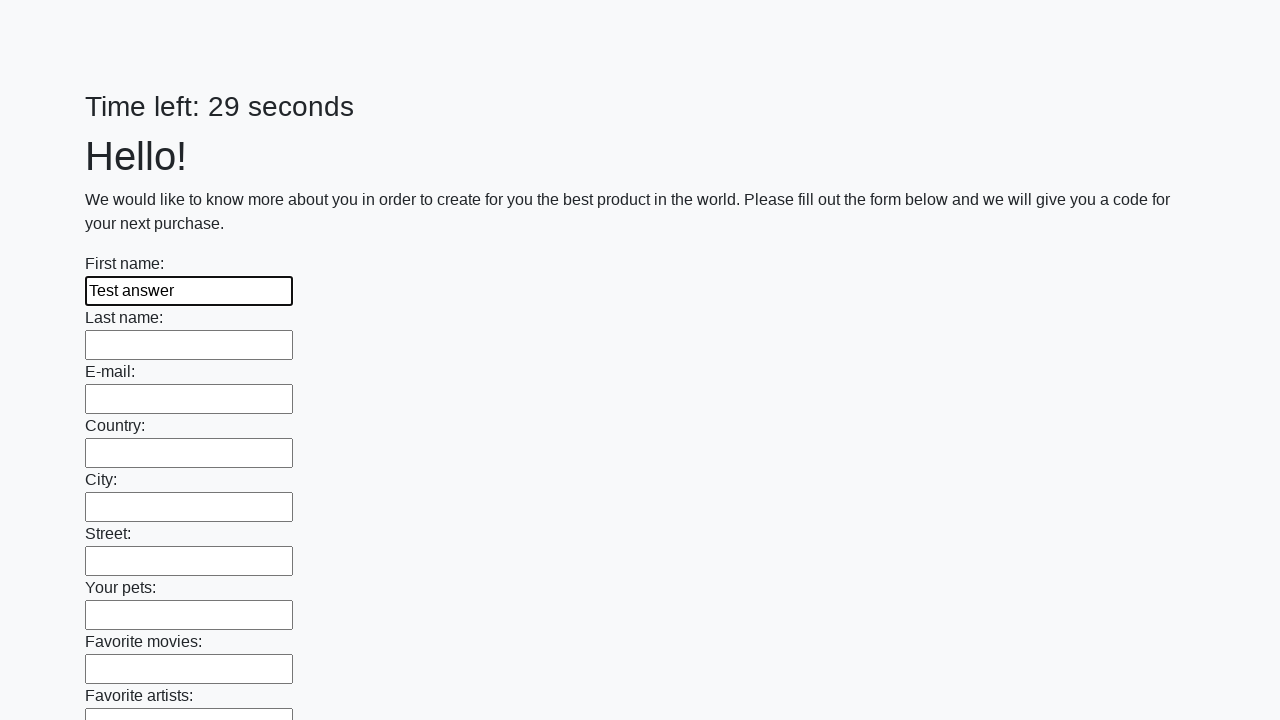

Filled input field with 'Test answer' on input >> nth=1
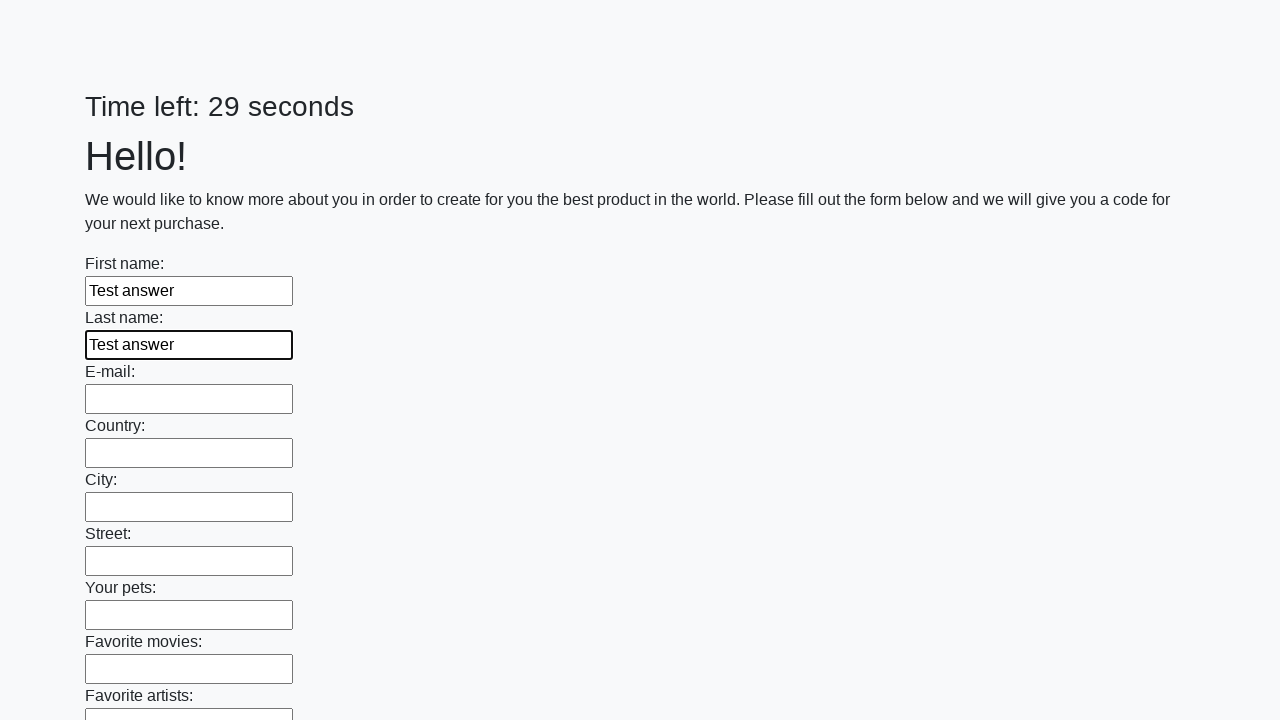

Filled input field with 'Test answer' on input >> nth=2
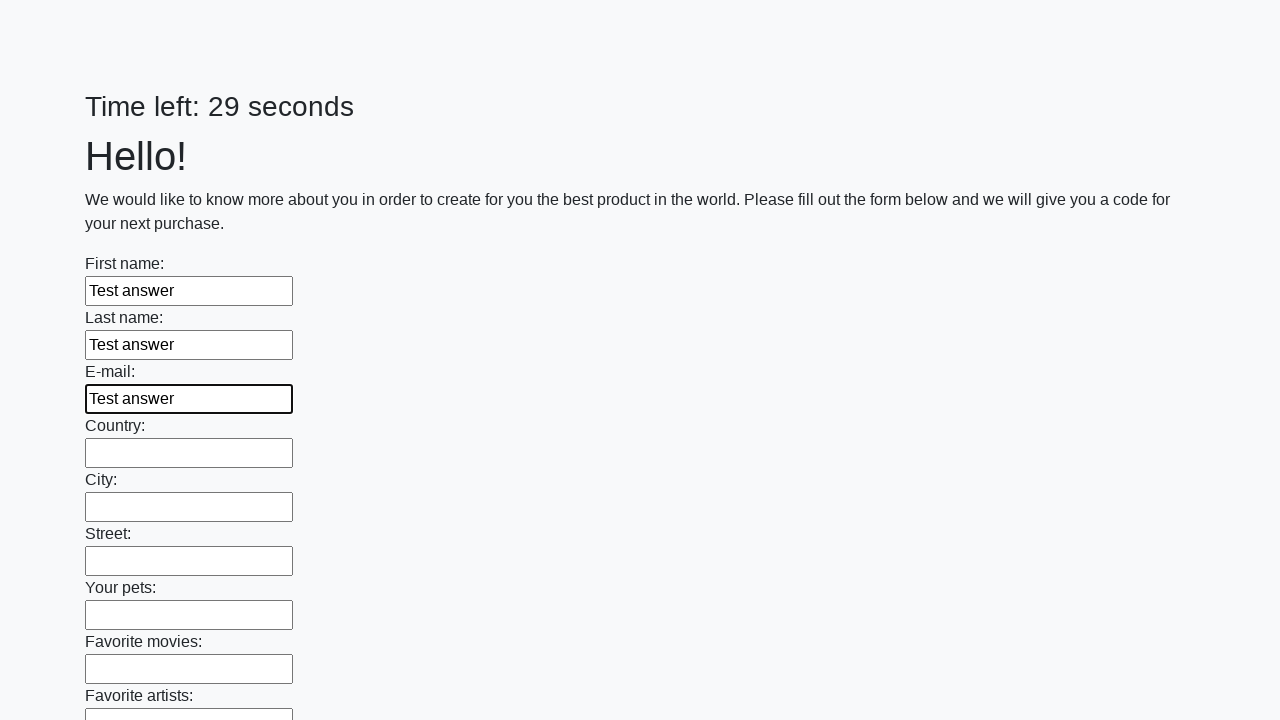

Filled input field with 'Test answer' on input >> nth=3
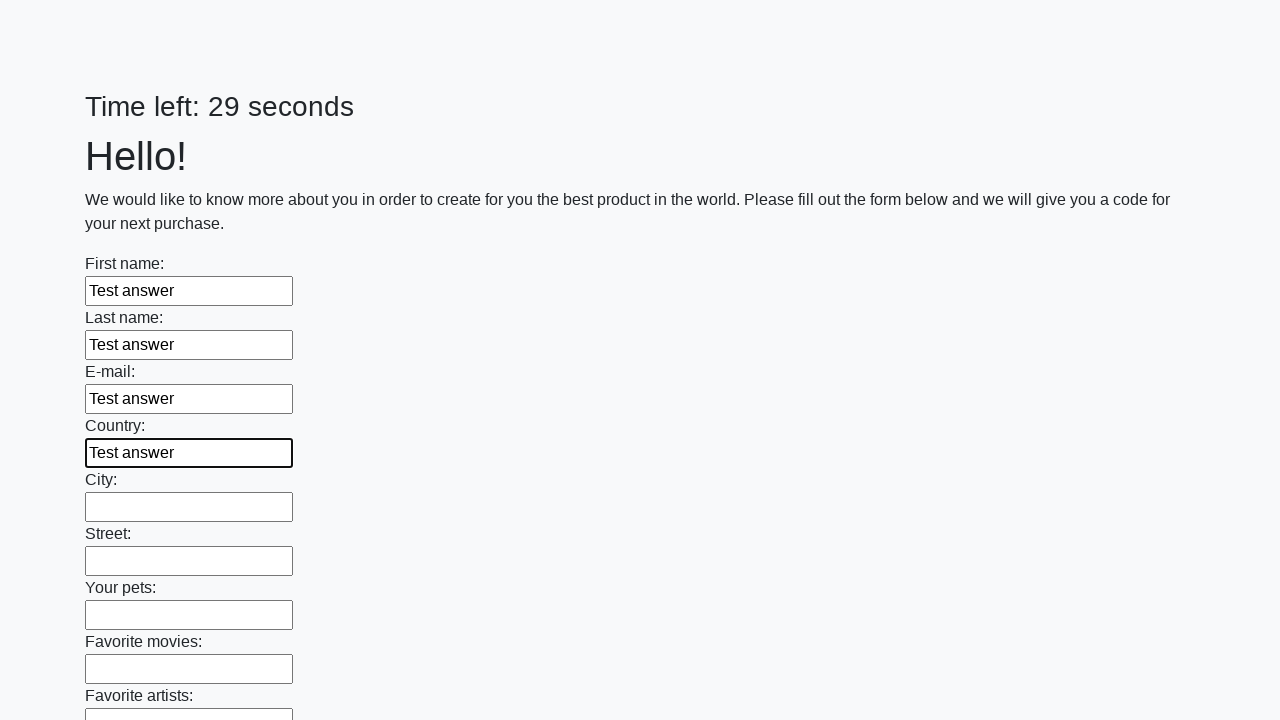

Filled input field with 'Test answer' on input >> nth=4
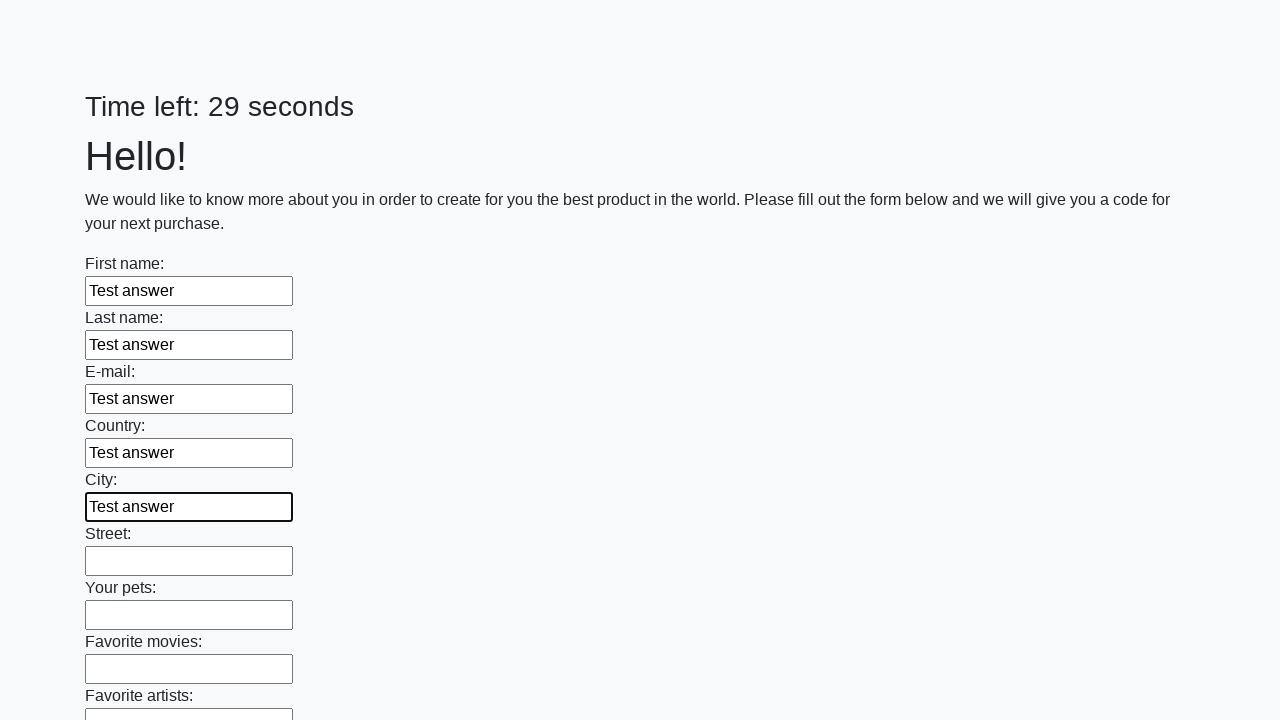

Filled input field with 'Test answer' on input >> nth=5
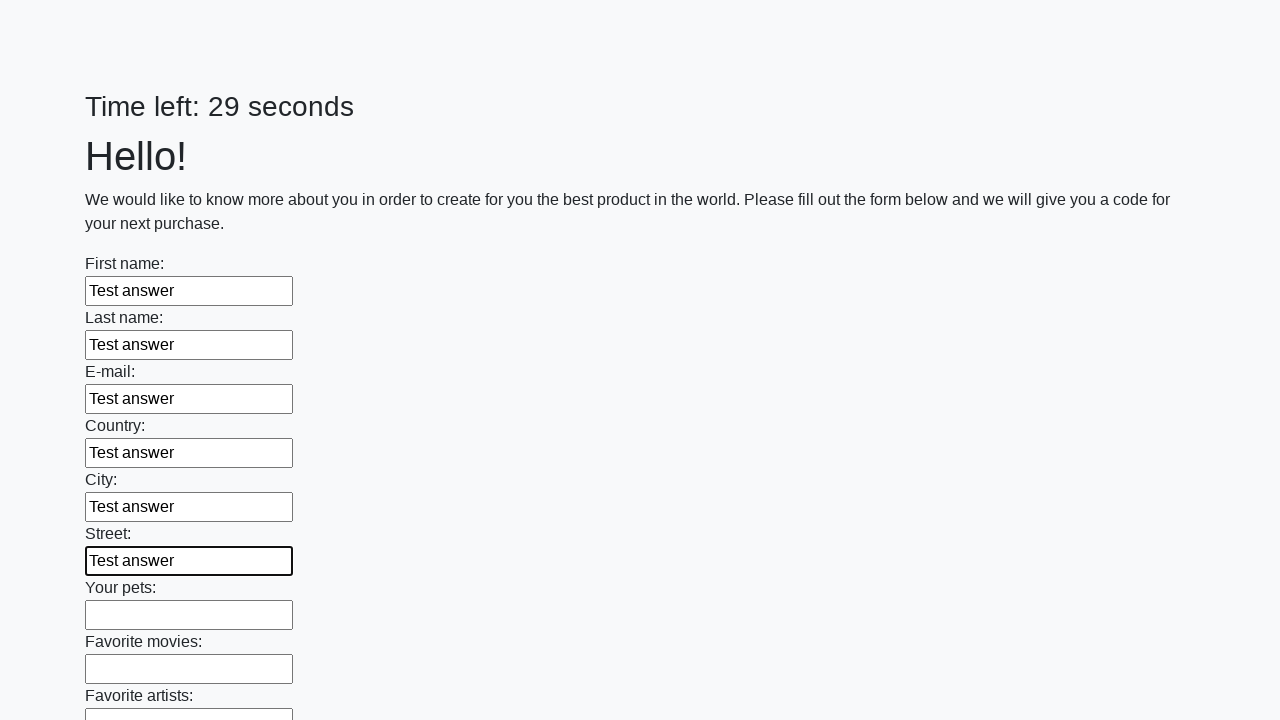

Filled input field with 'Test answer' on input >> nth=6
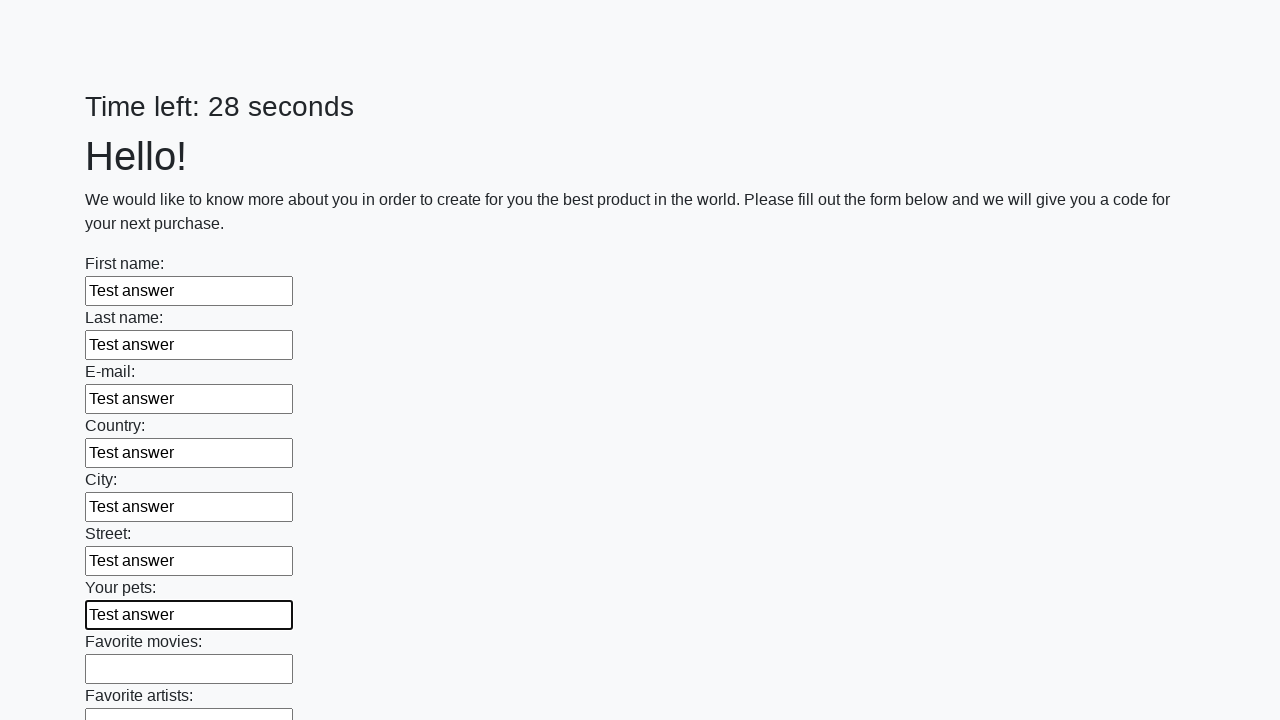

Filled input field with 'Test answer' on input >> nth=7
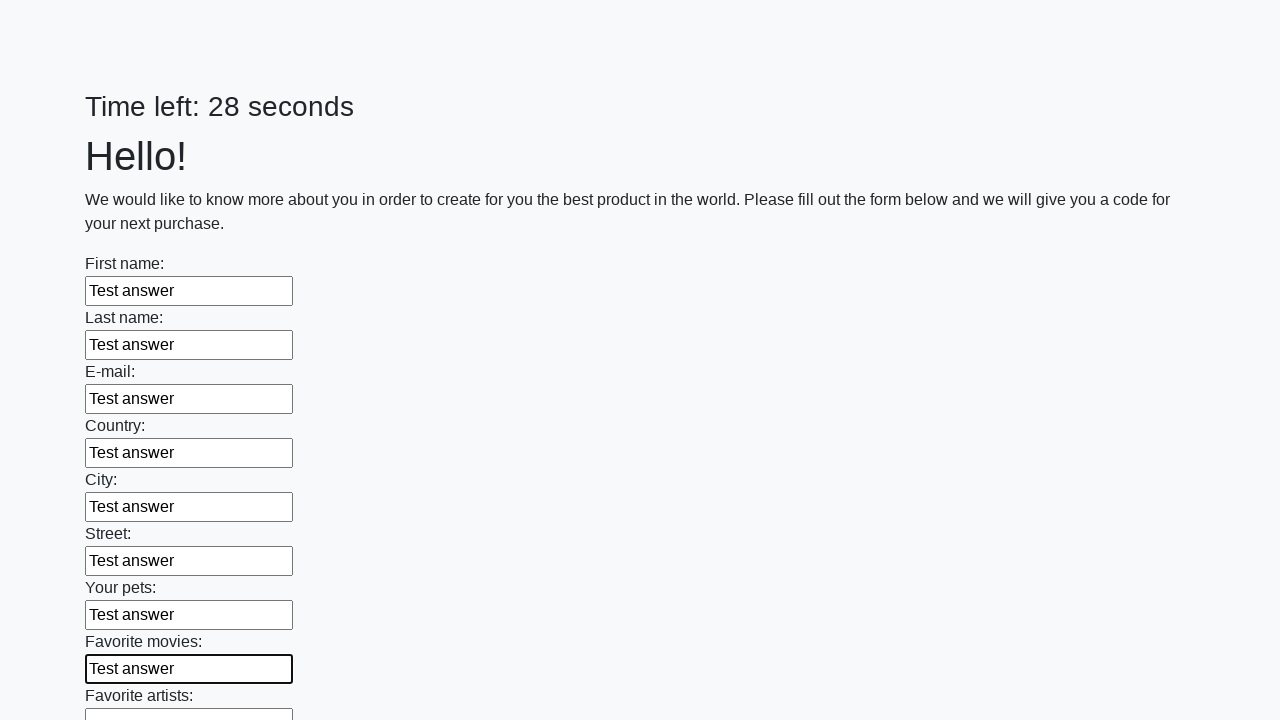

Filled input field with 'Test answer' on input >> nth=8
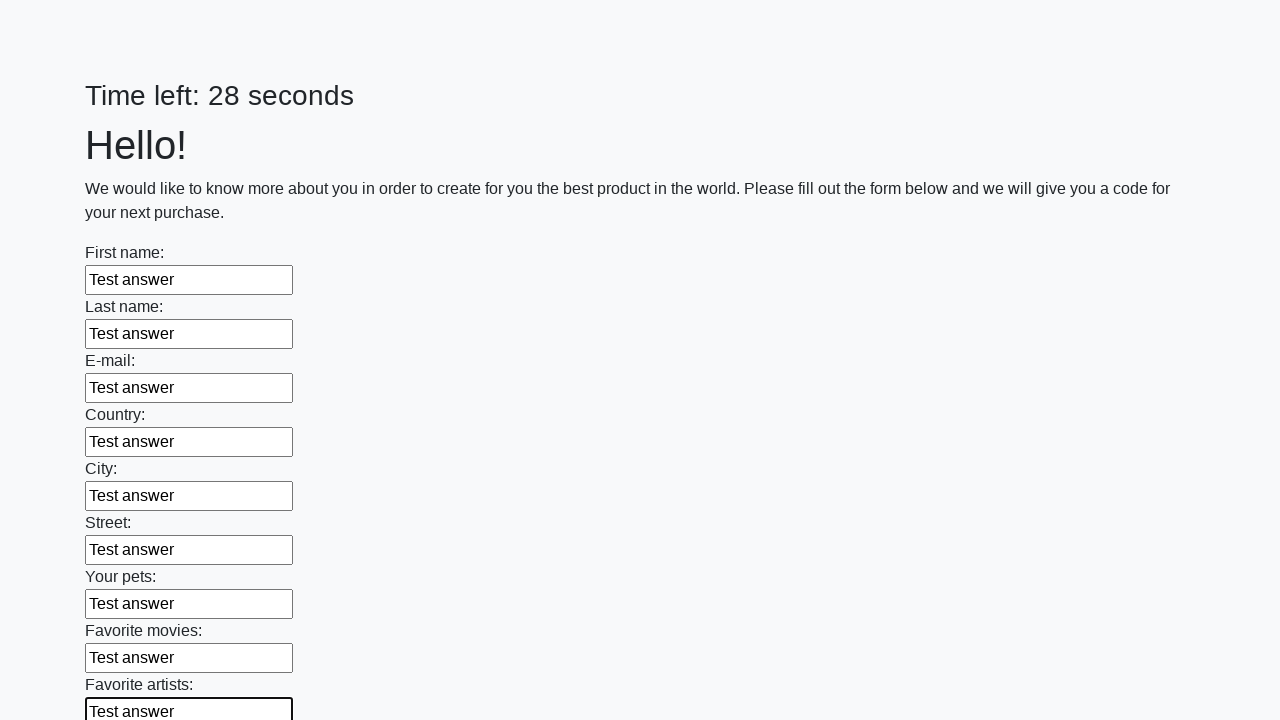

Filled input field with 'Test answer' on input >> nth=9
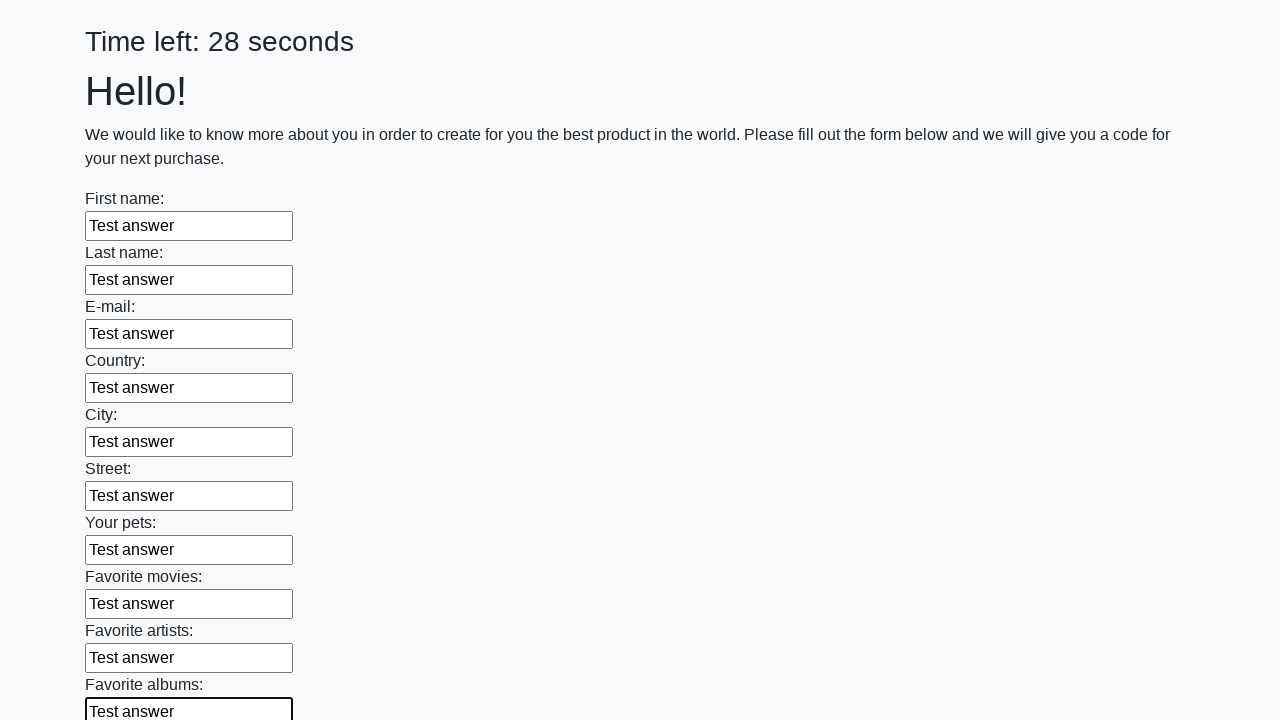

Filled input field with 'Test answer' on input >> nth=10
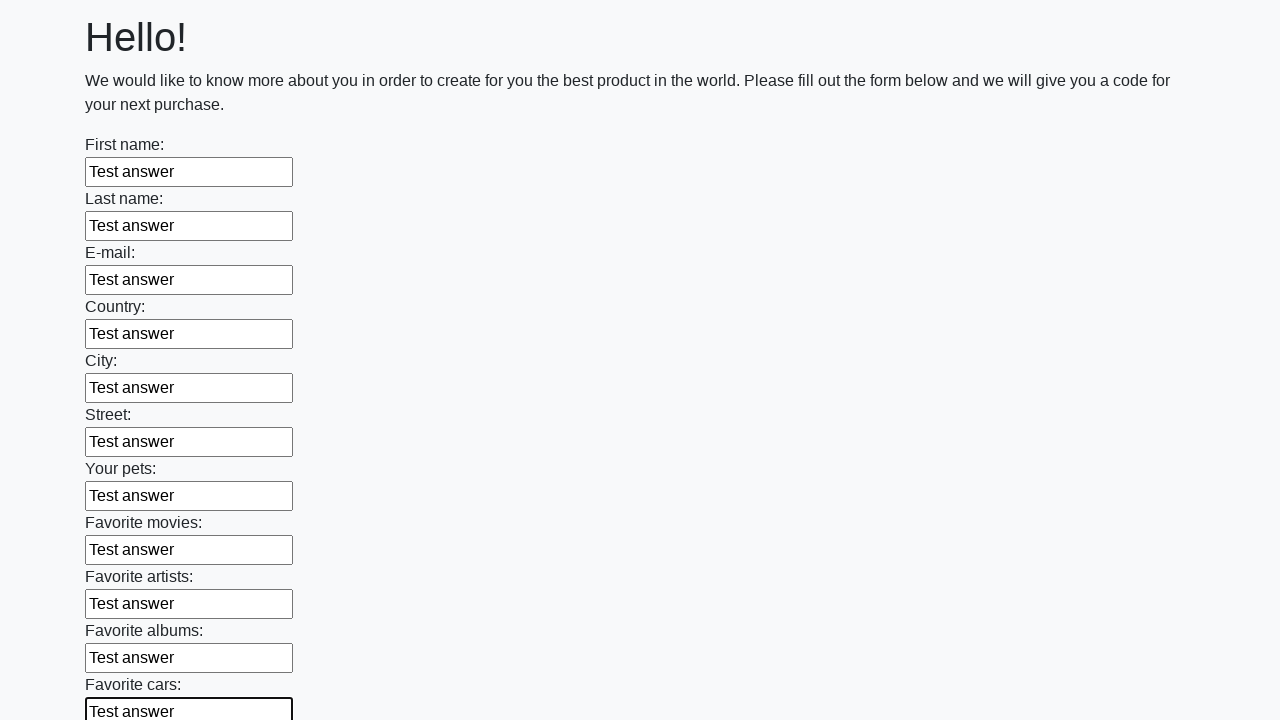

Filled input field with 'Test answer' on input >> nth=11
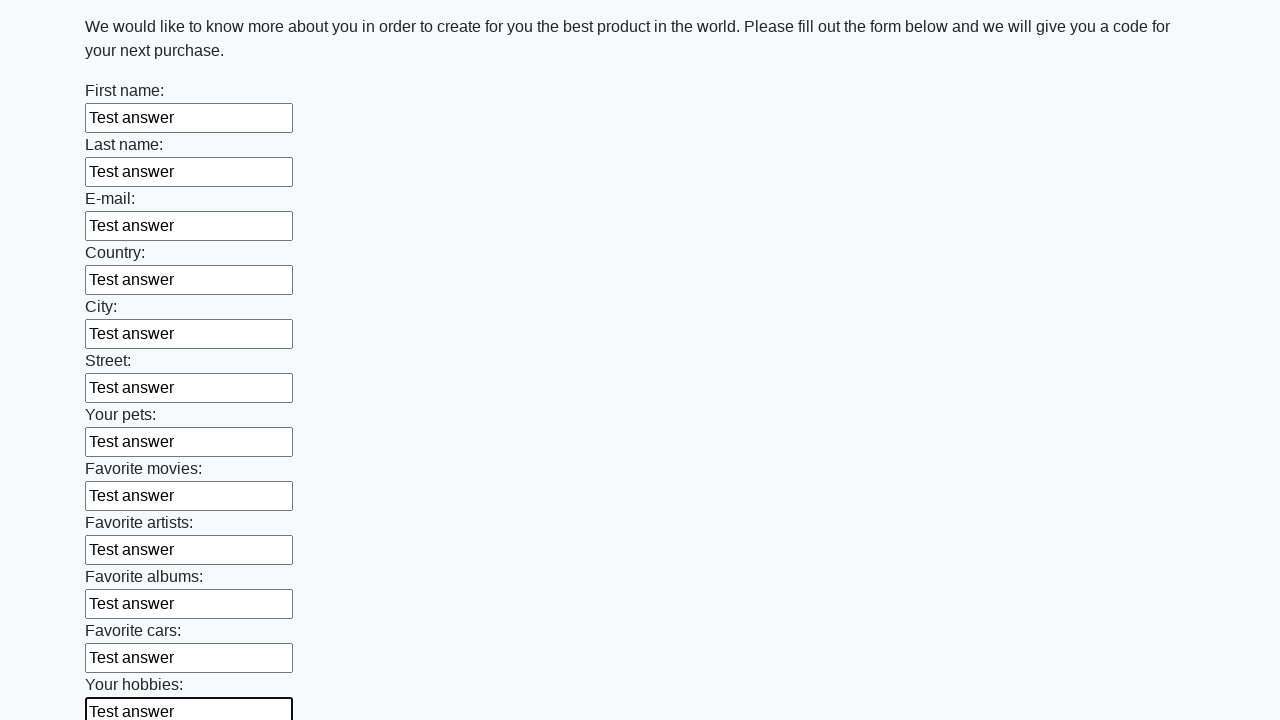

Filled input field with 'Test answer' on input >> nth=12
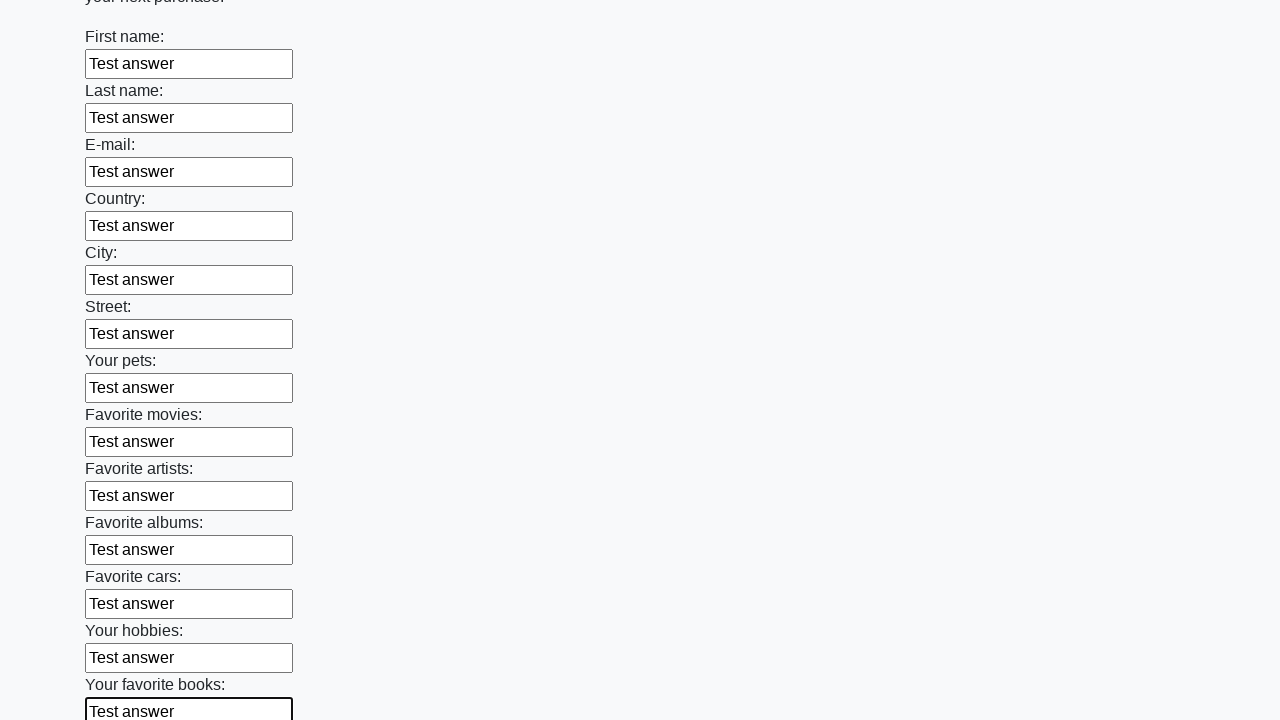

Filled input field with 'Test answer' on input >> nth=13
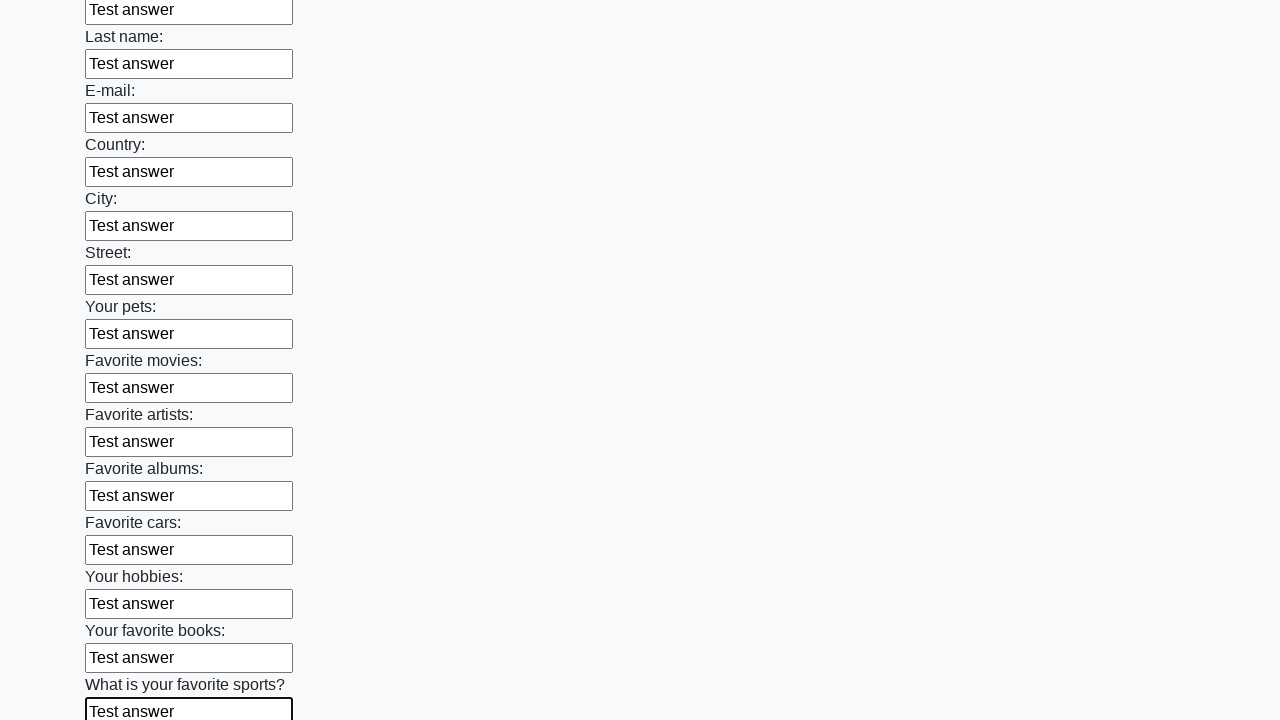

Filled input field with 'Test answer' on input >> nth=14
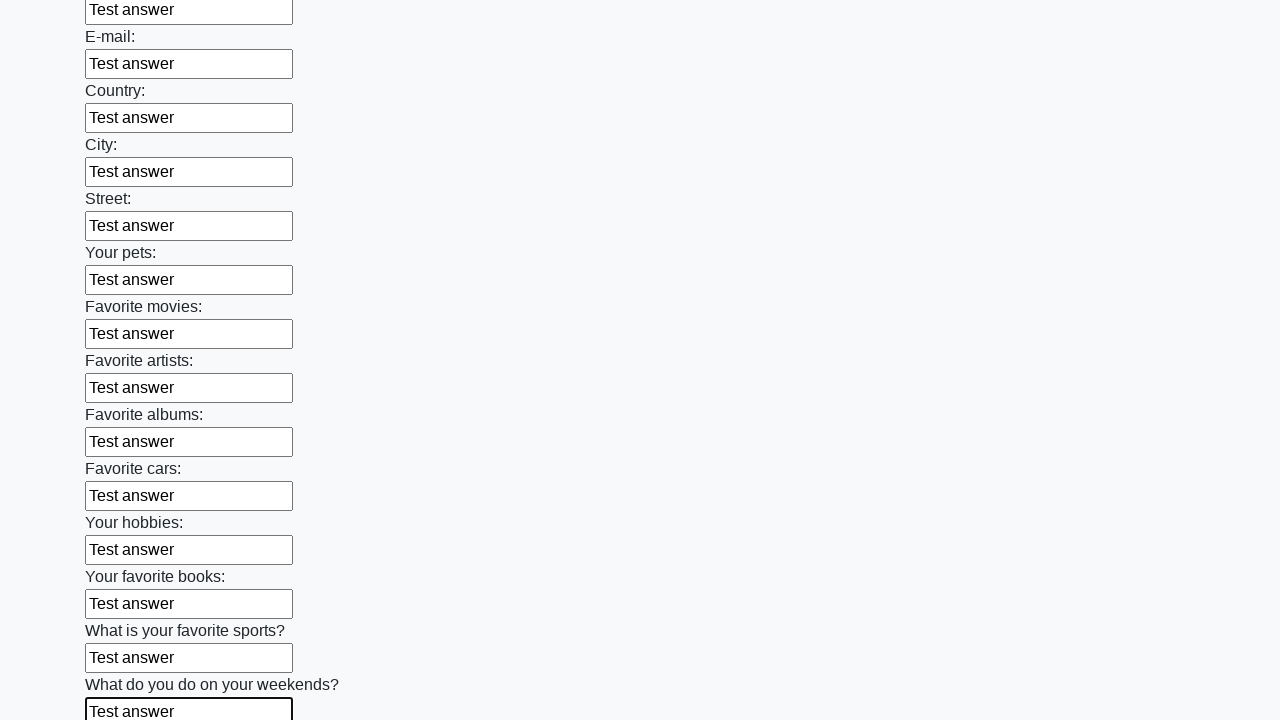

Filled input field with 'Test answer' on input >> nth=15
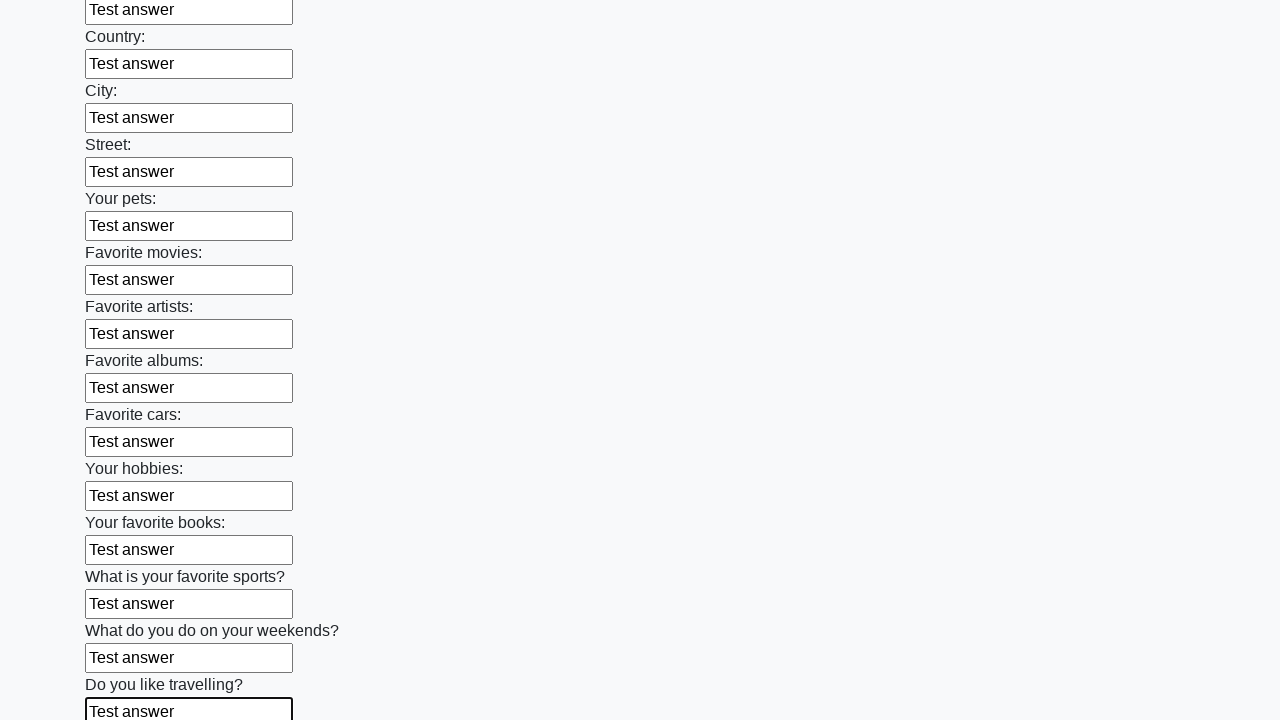

Filled input field with 'Test answer' on input >> nth=16
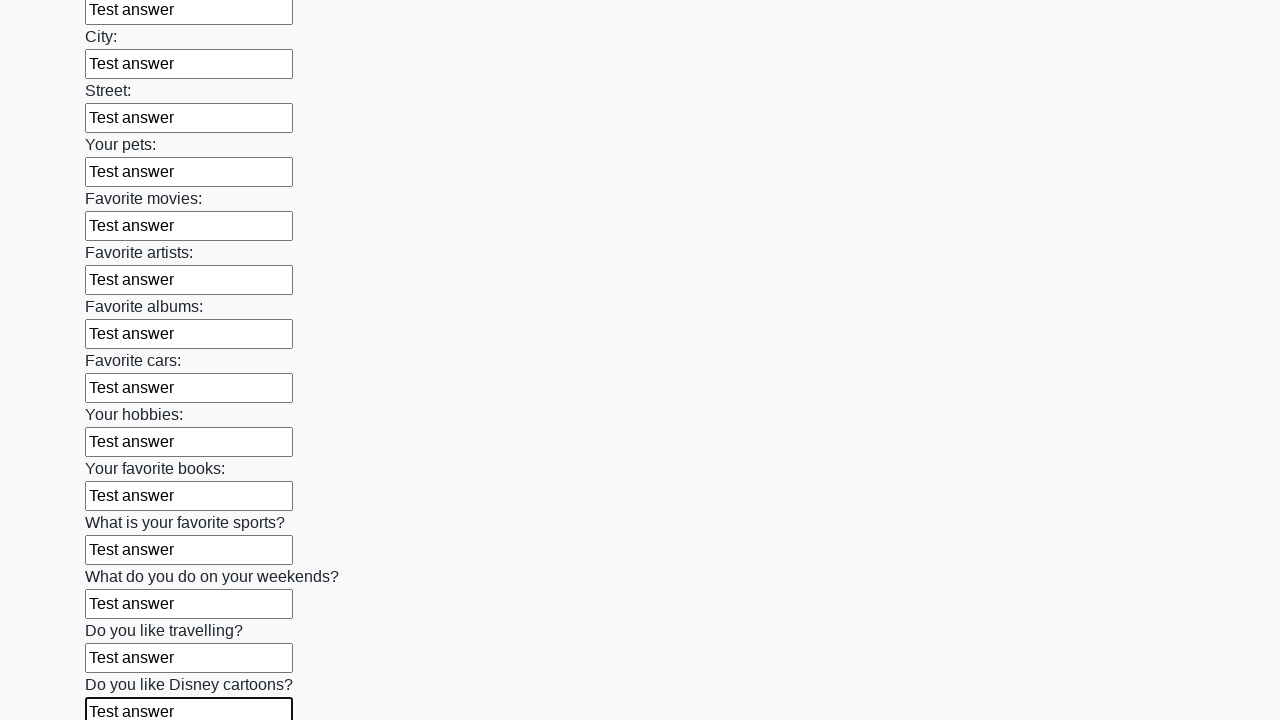

Filled input field with 'Test answer' on input >> nth=17
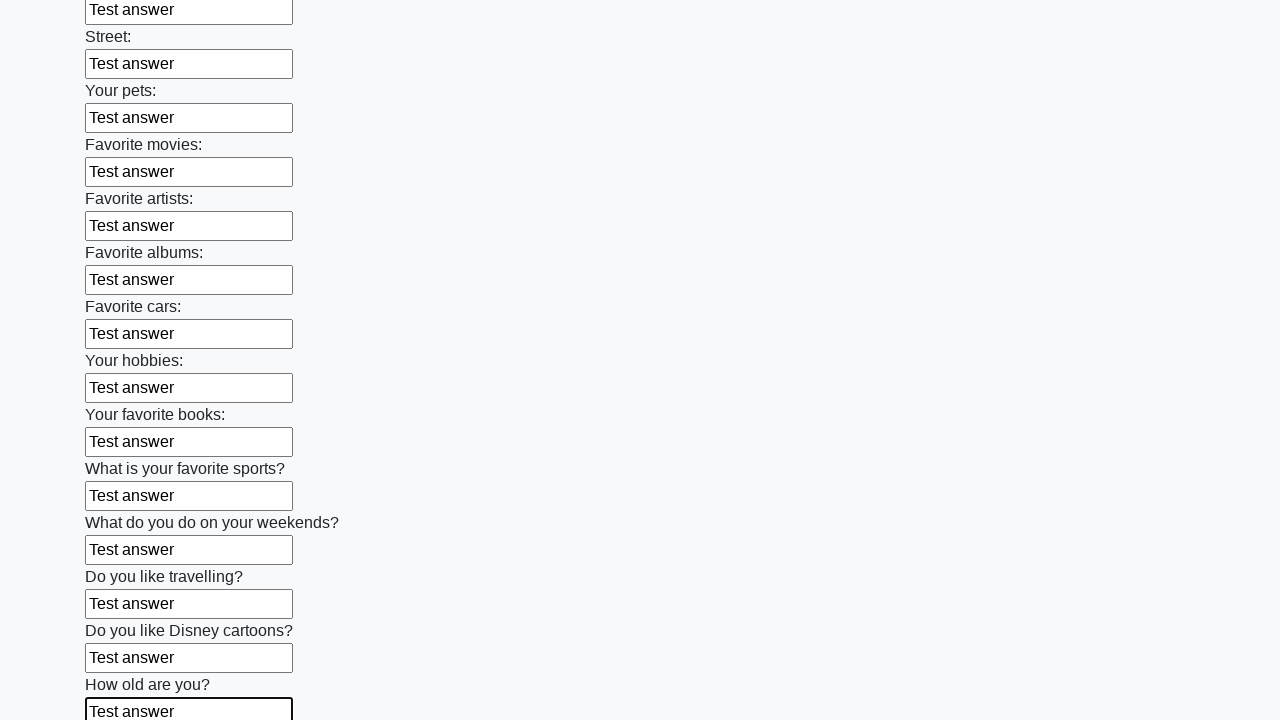

Filled input field with 'Test answer' on input >> nth=18
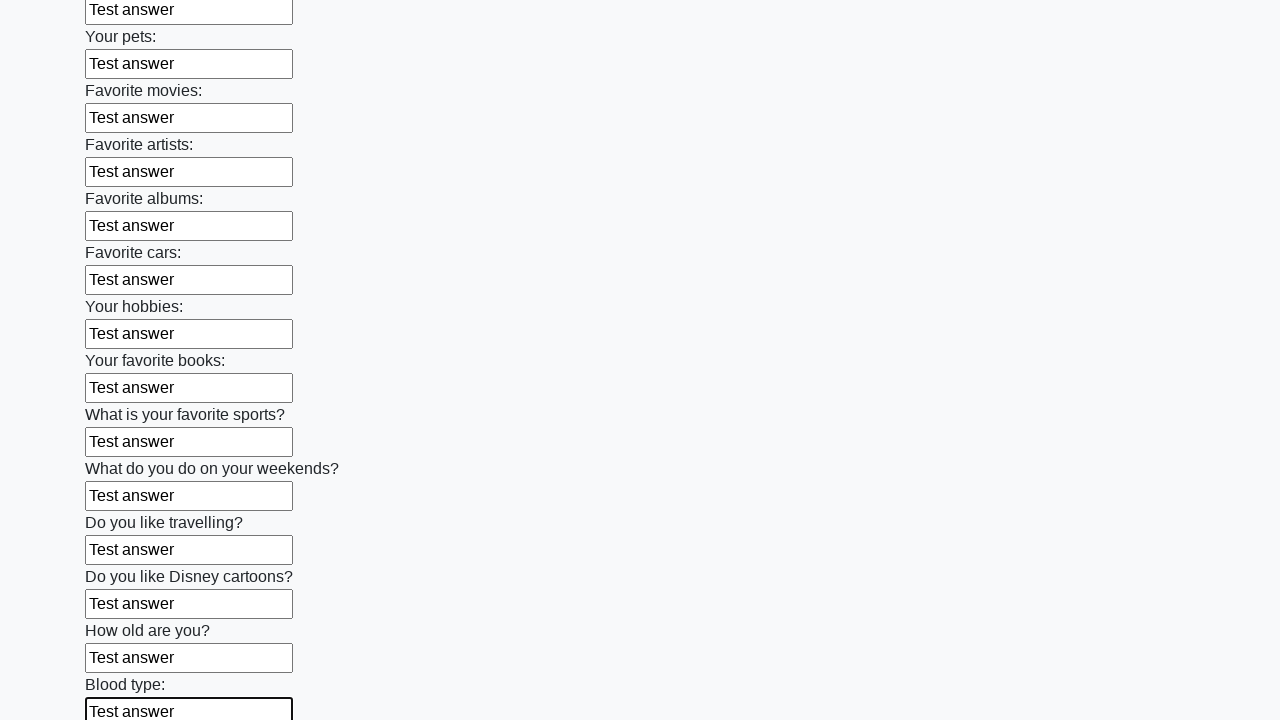

Filled input field with 'Test answer' on input >> nth=19
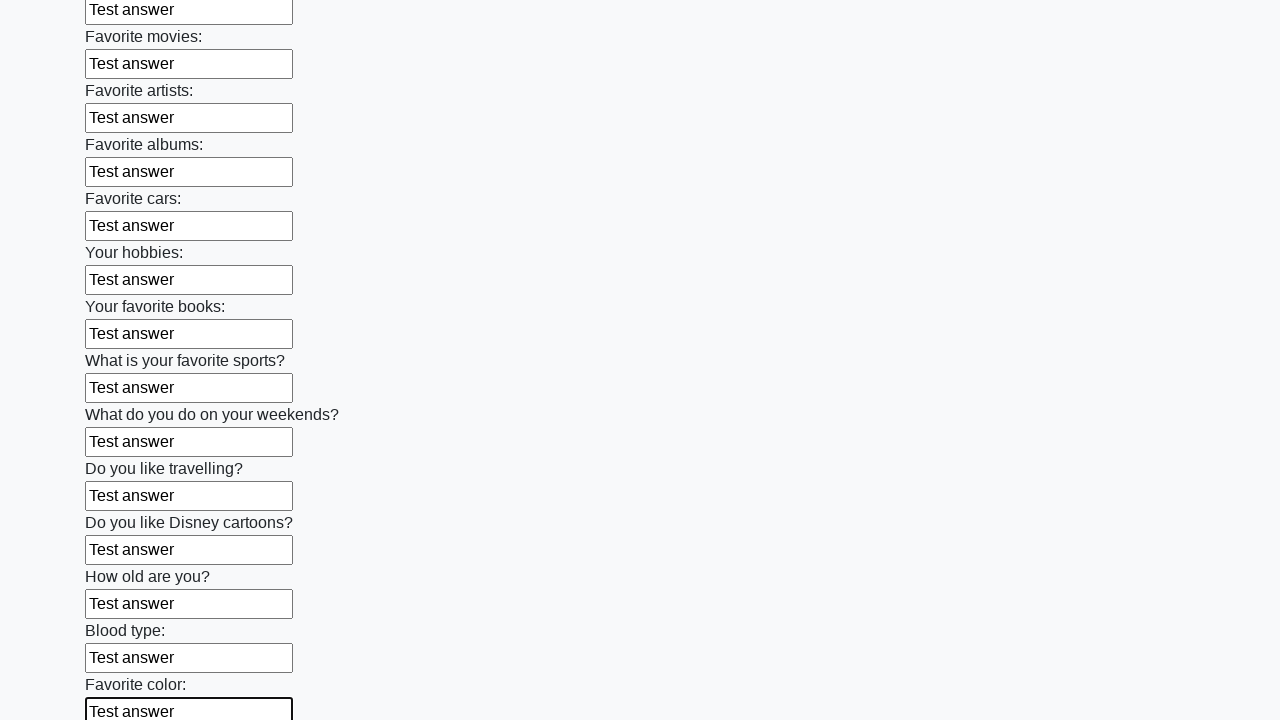

Filled input field with 'Test answer' on input >> nth=20
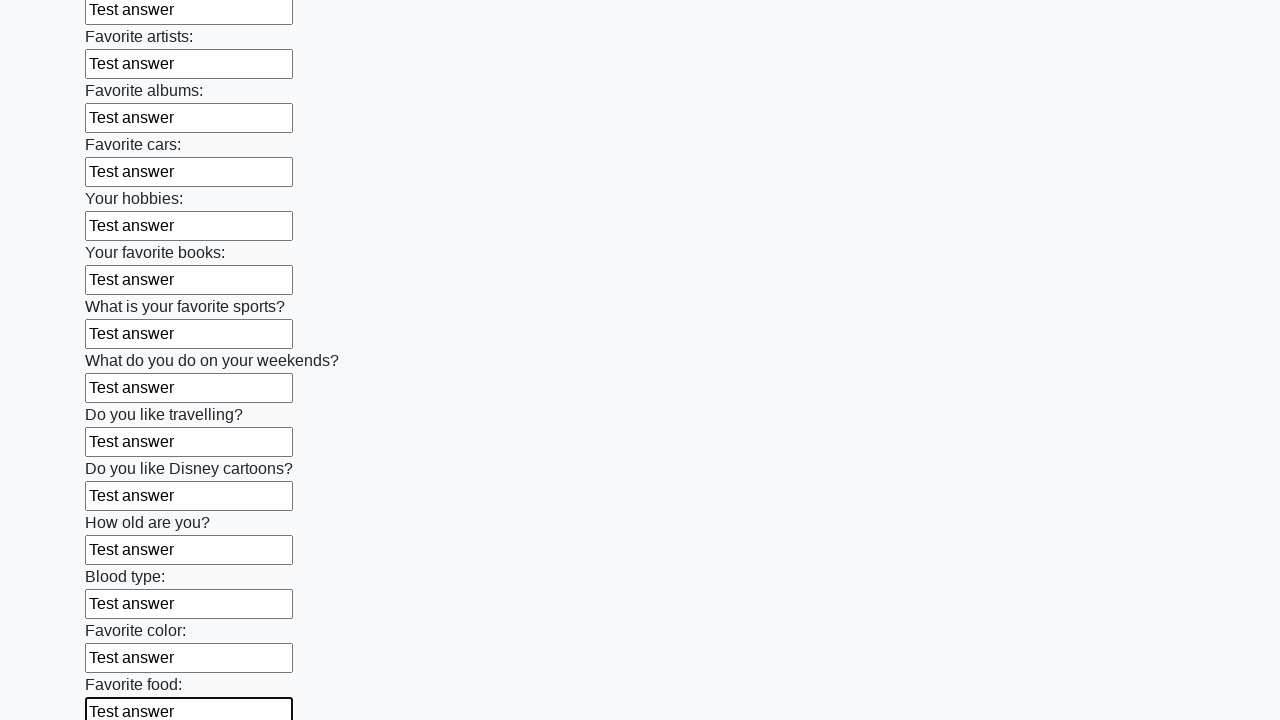

Filled input field with 'Test answer' on input >> nth=21
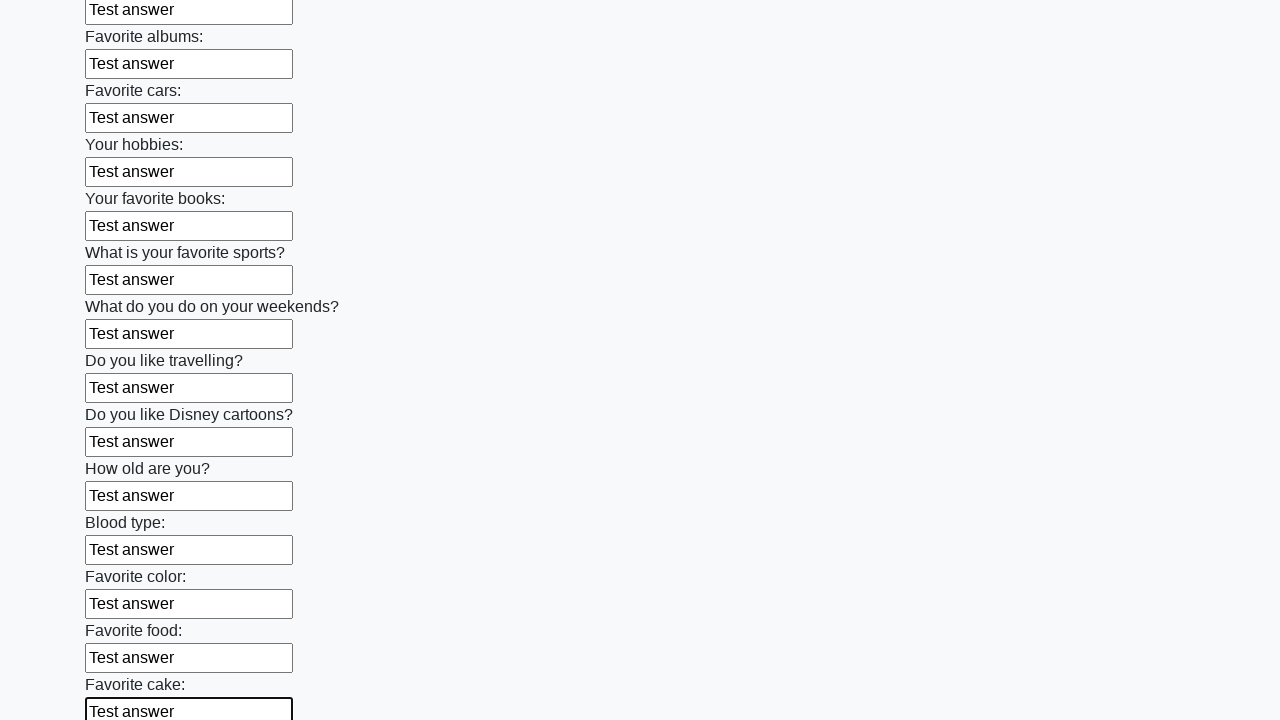

Filled input field with 'Test answer' on input >> nth=22
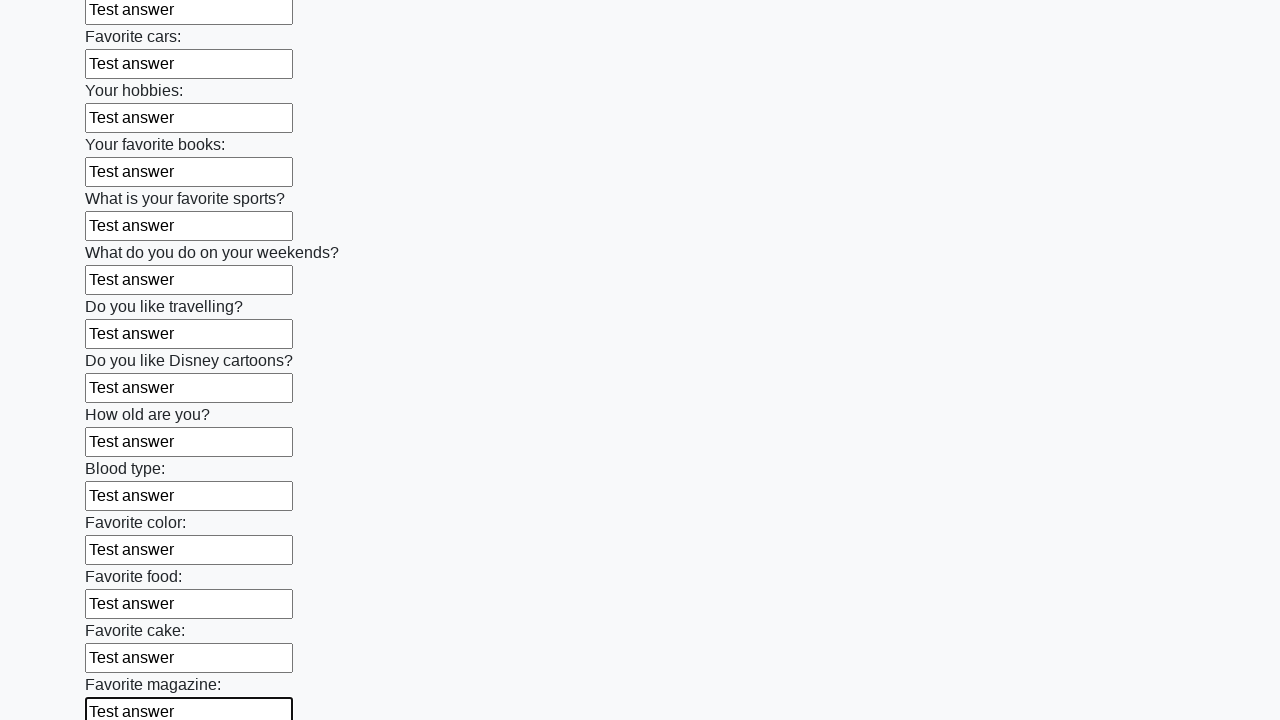

Filled input field with 'Test answer' on input >> nth=23
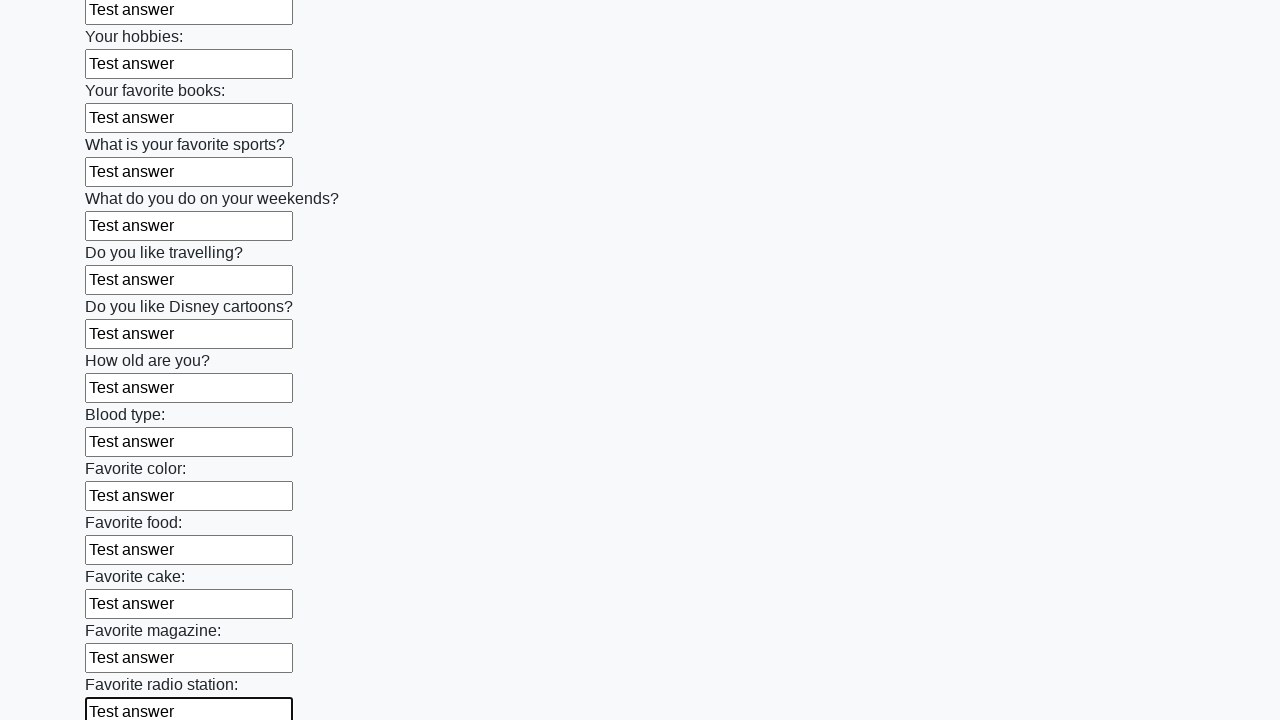

Filled input field with 'Test answer' on input >> nth=24
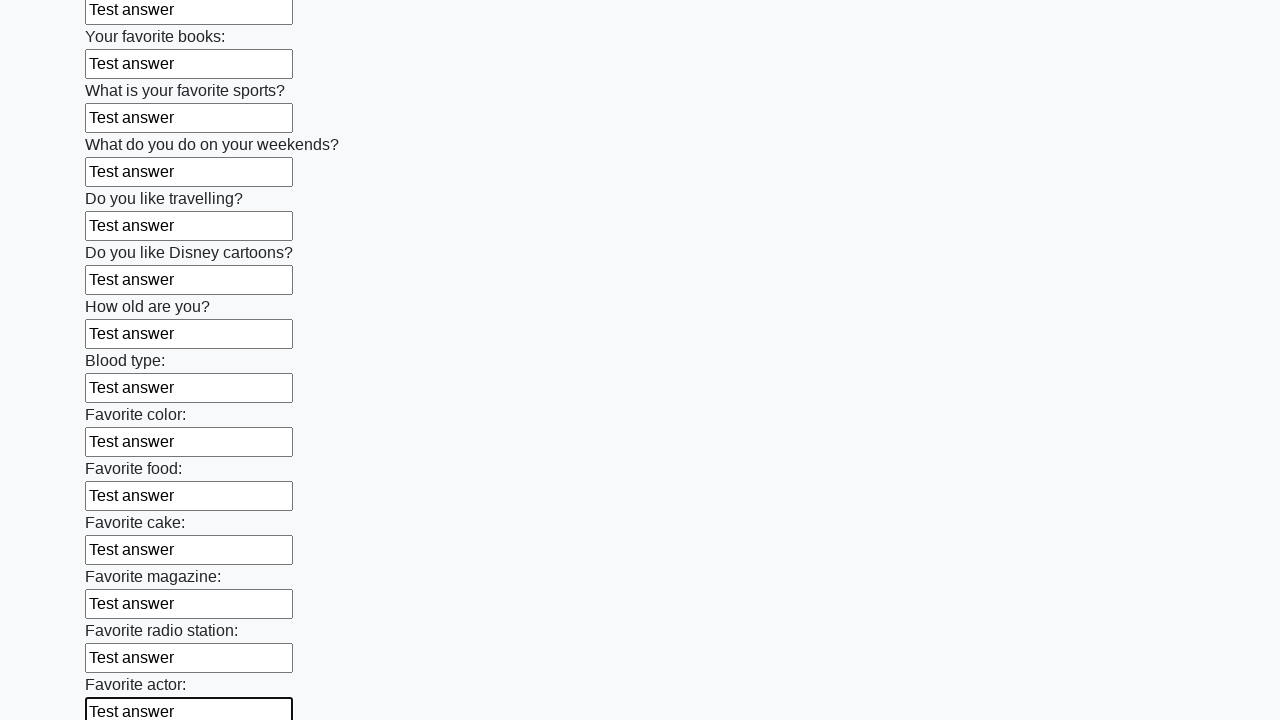

Filled input field with 'Test answer' on input >> nth=25
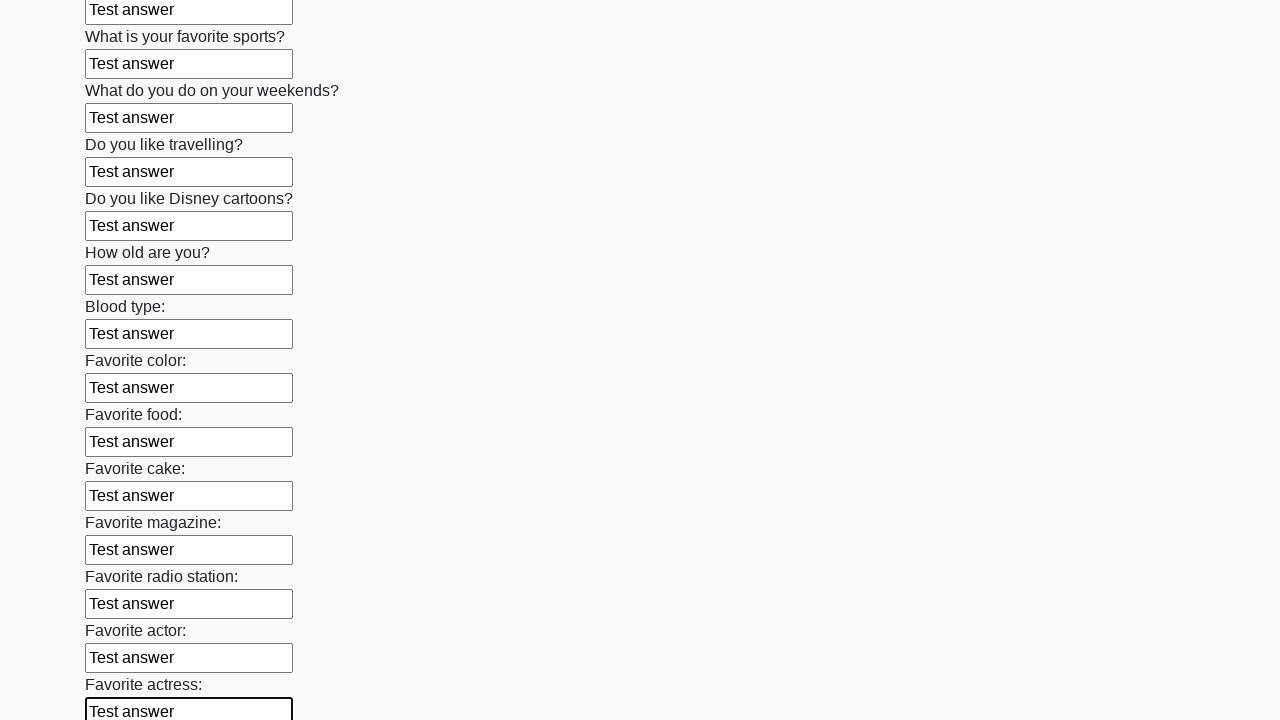

Filled input field with 'Test answer' on input >> nth=26
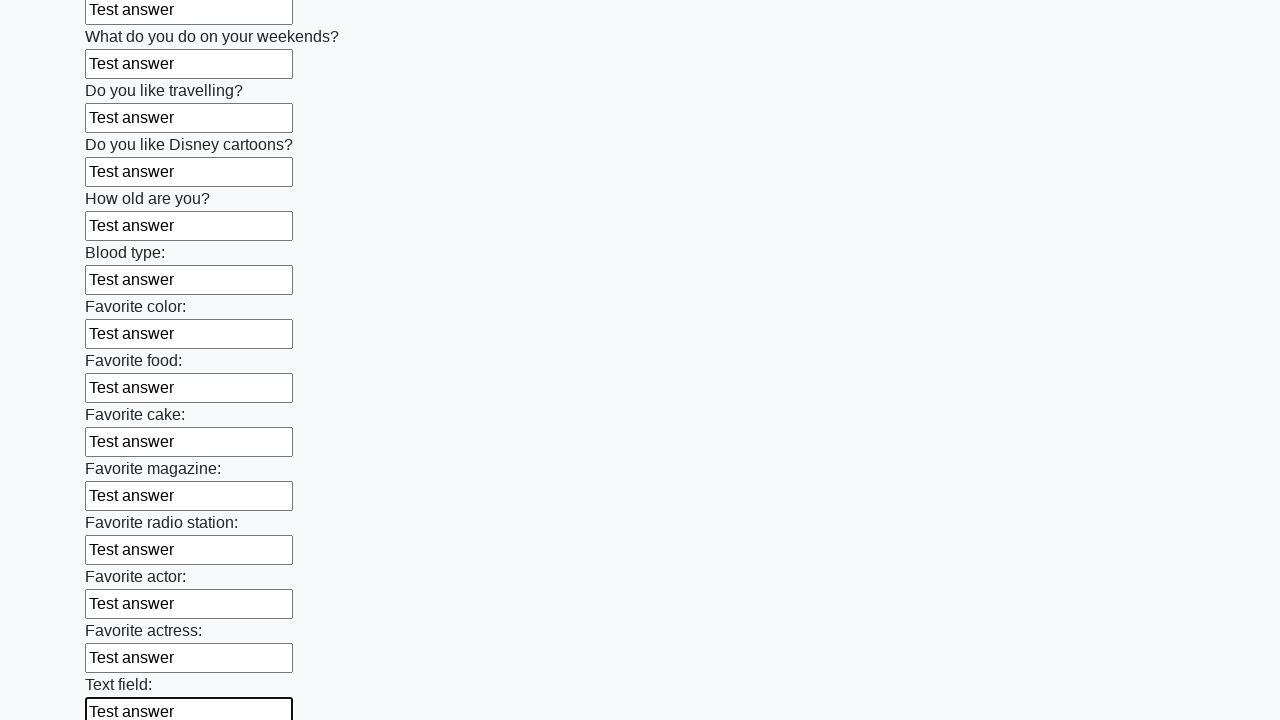

Filled input field with 'Test answer' on input >> nth=27
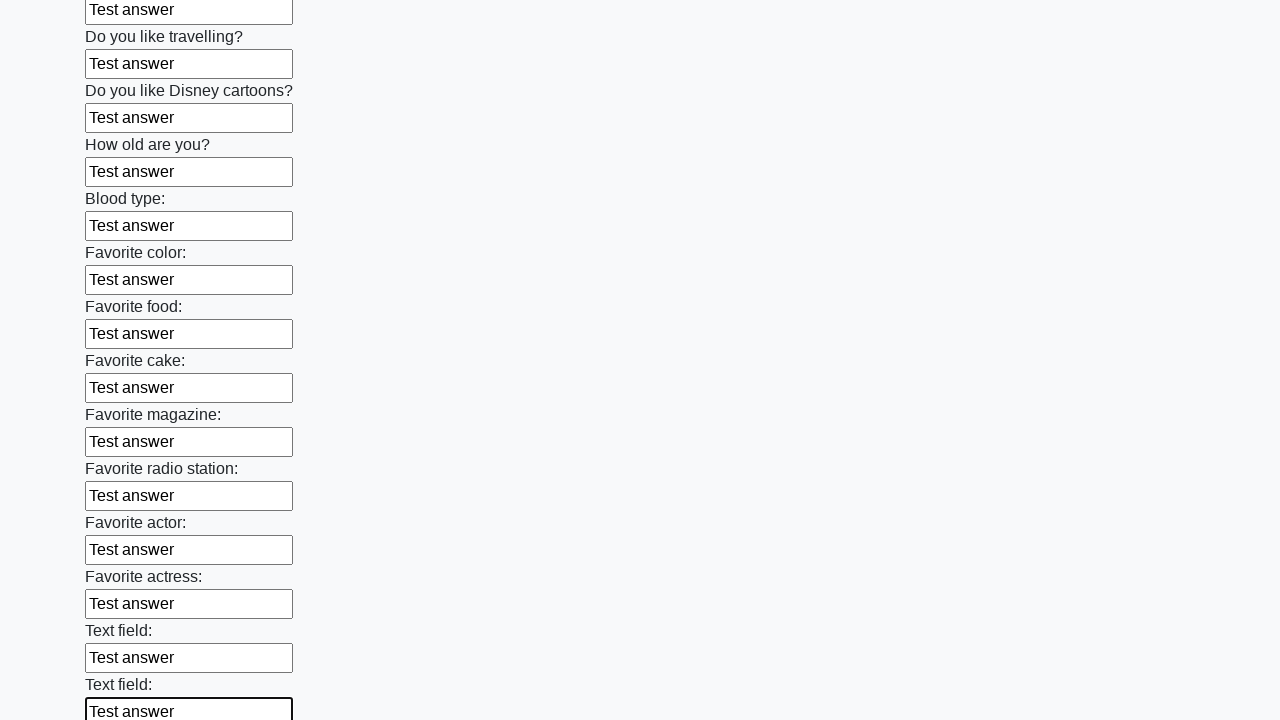

Filled input field with 'Test answer' on input >> nth=28
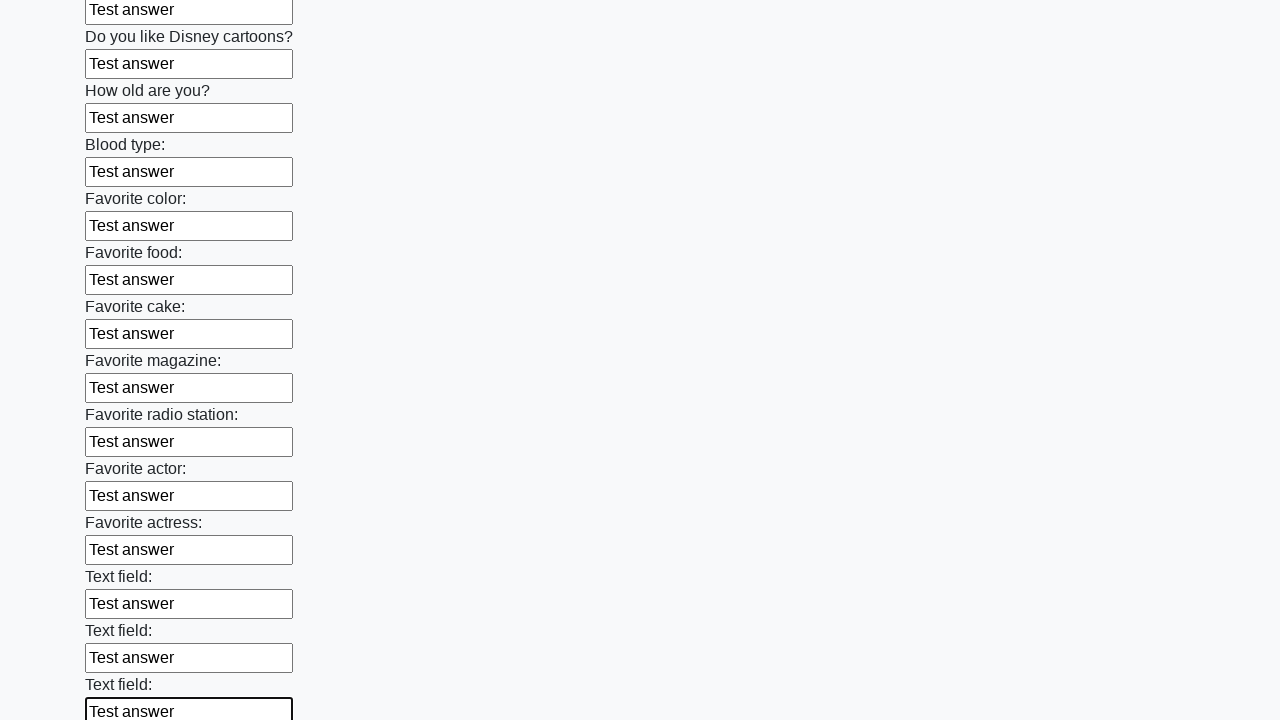

Filled input field with 'Test answer' on input >> nth=29
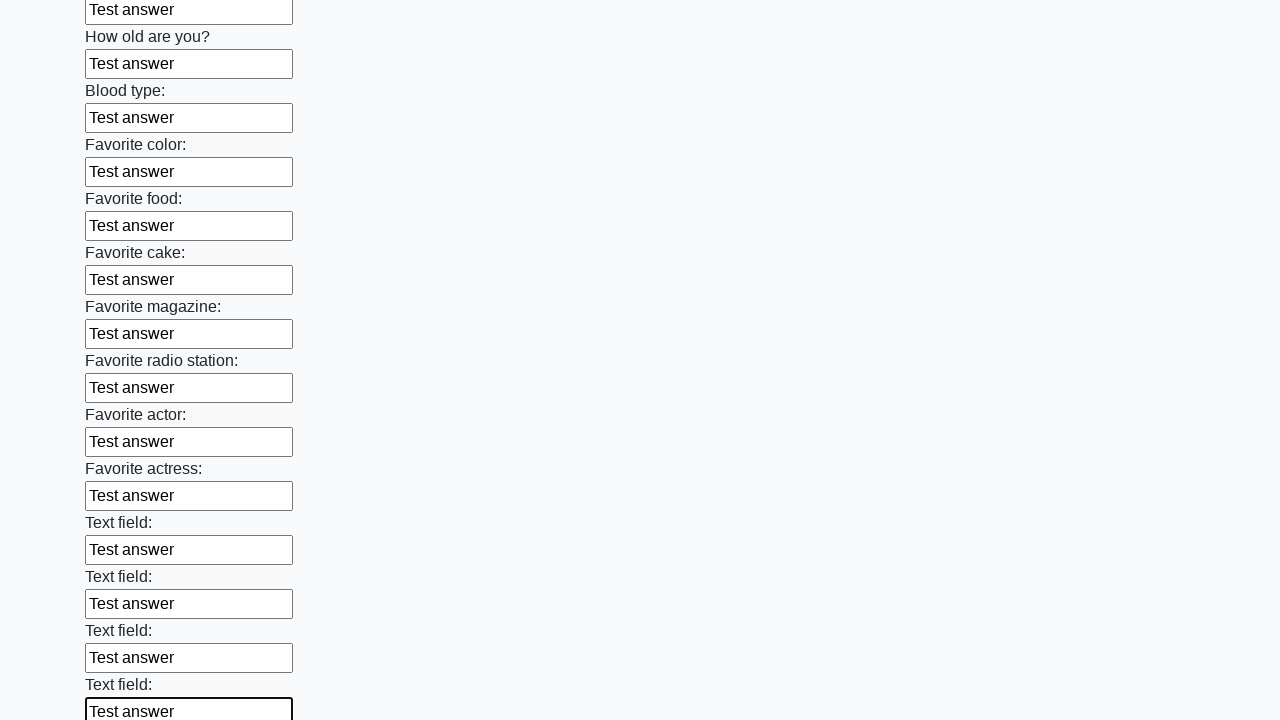

Filled input field with 'Test answer' on input >> nth=30
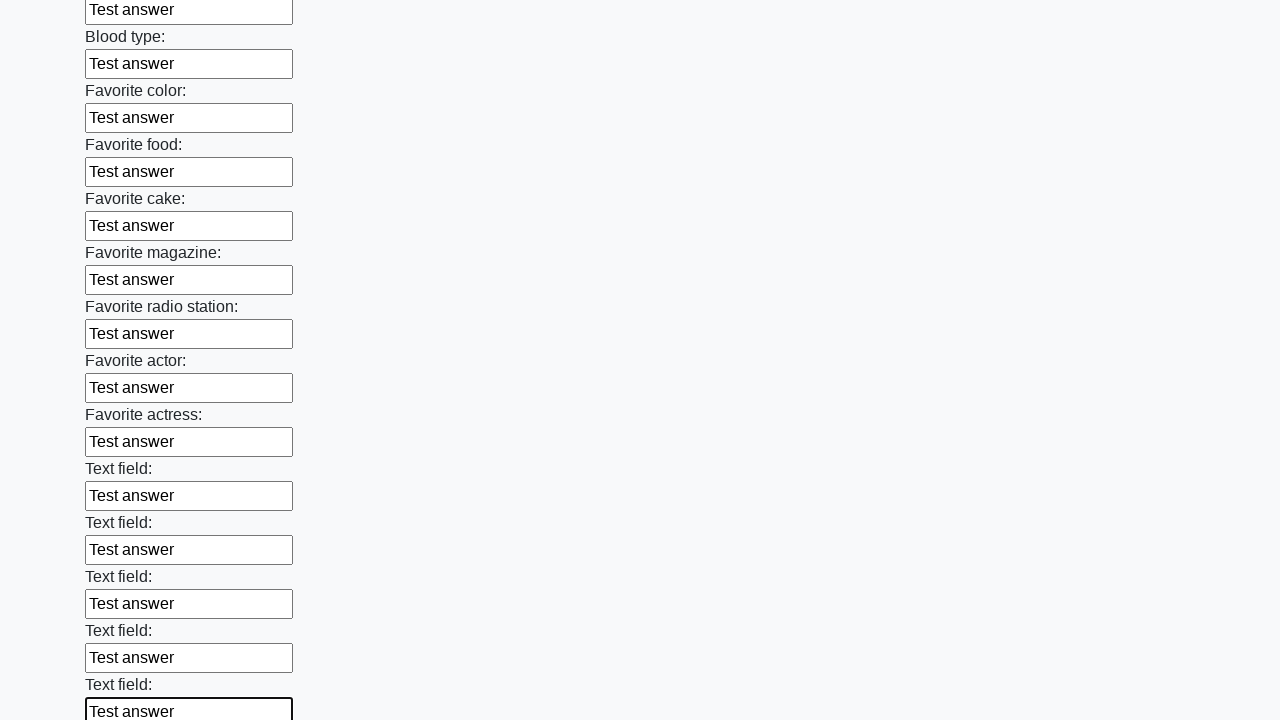

Filled input field with 'Test answer' on input >> nth=31
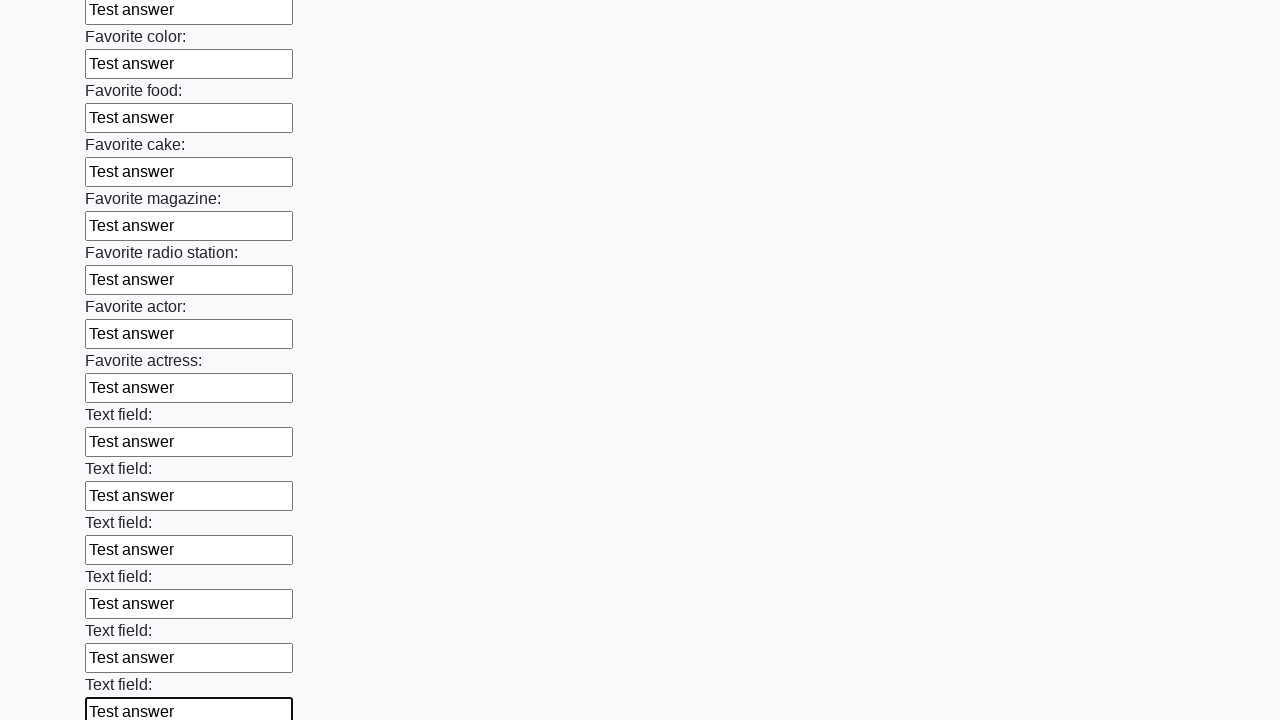

Filled input field with 'Test answer' on input >> nth=32
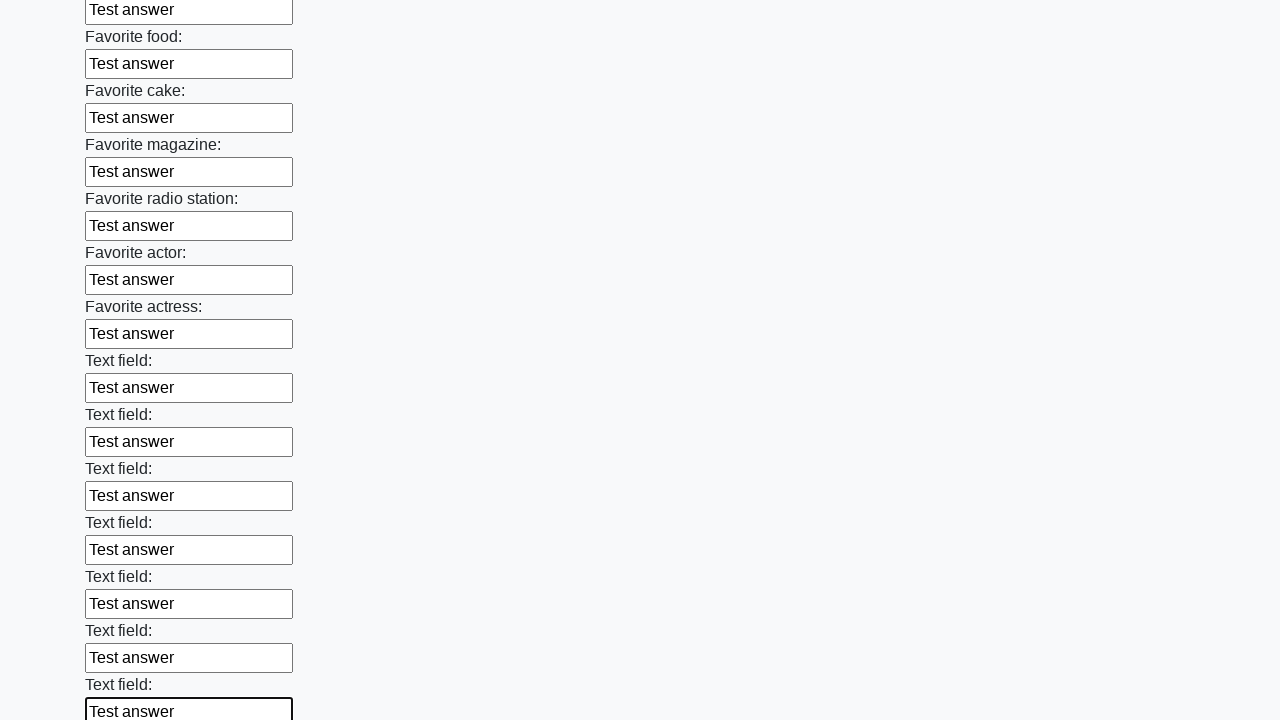

Filled input field with 'Test answer' on input >> nth=33
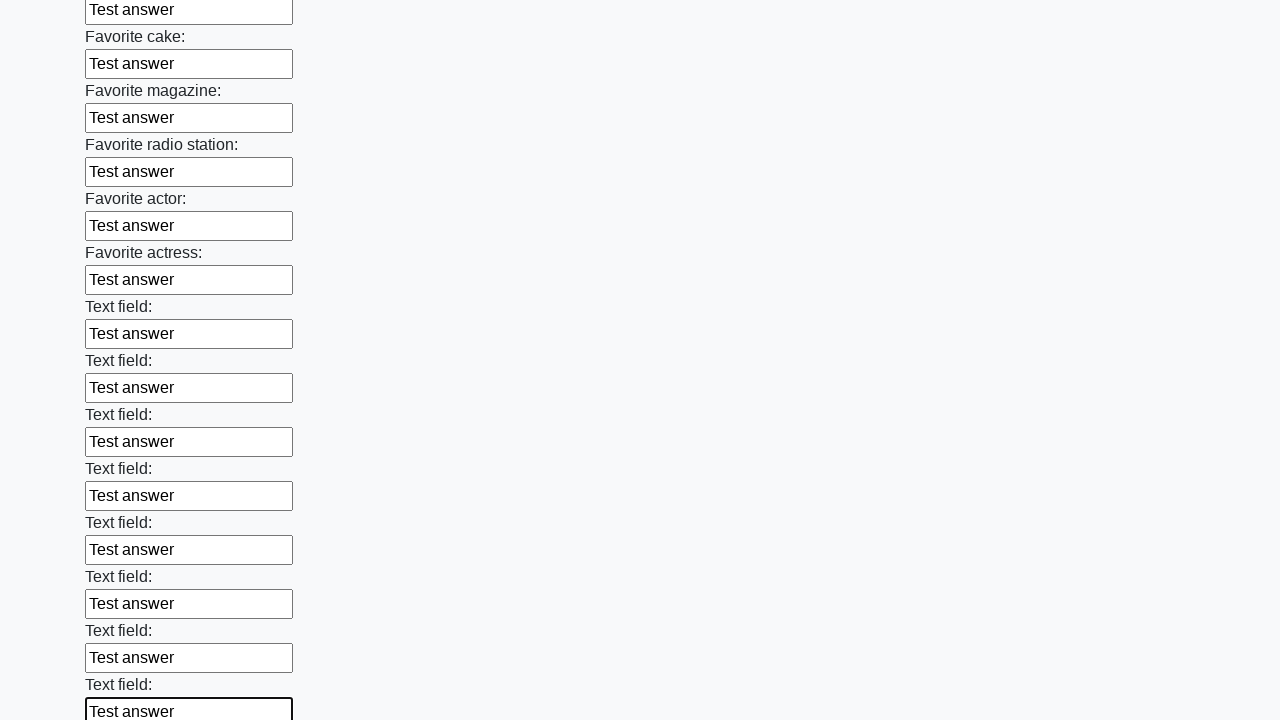

Filled input field with 'Test answer' on input >> nth=34
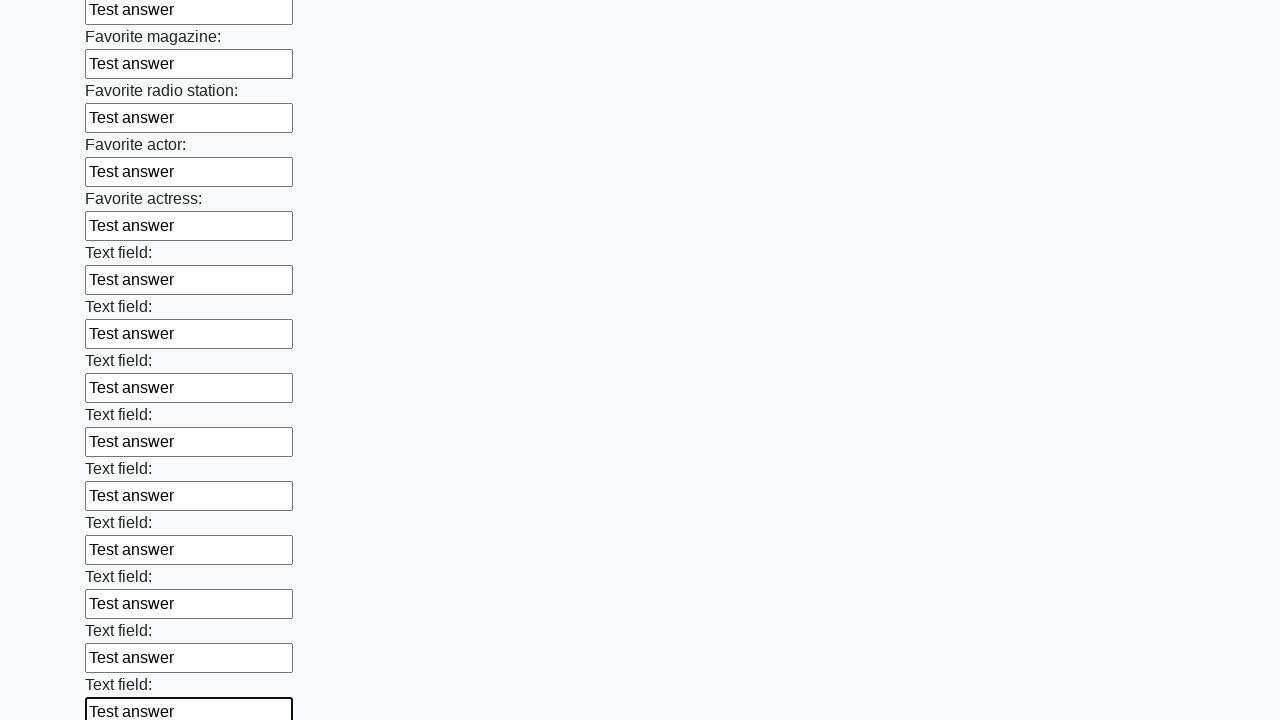

Filled input field with 'Test answer' on input >> nth=35
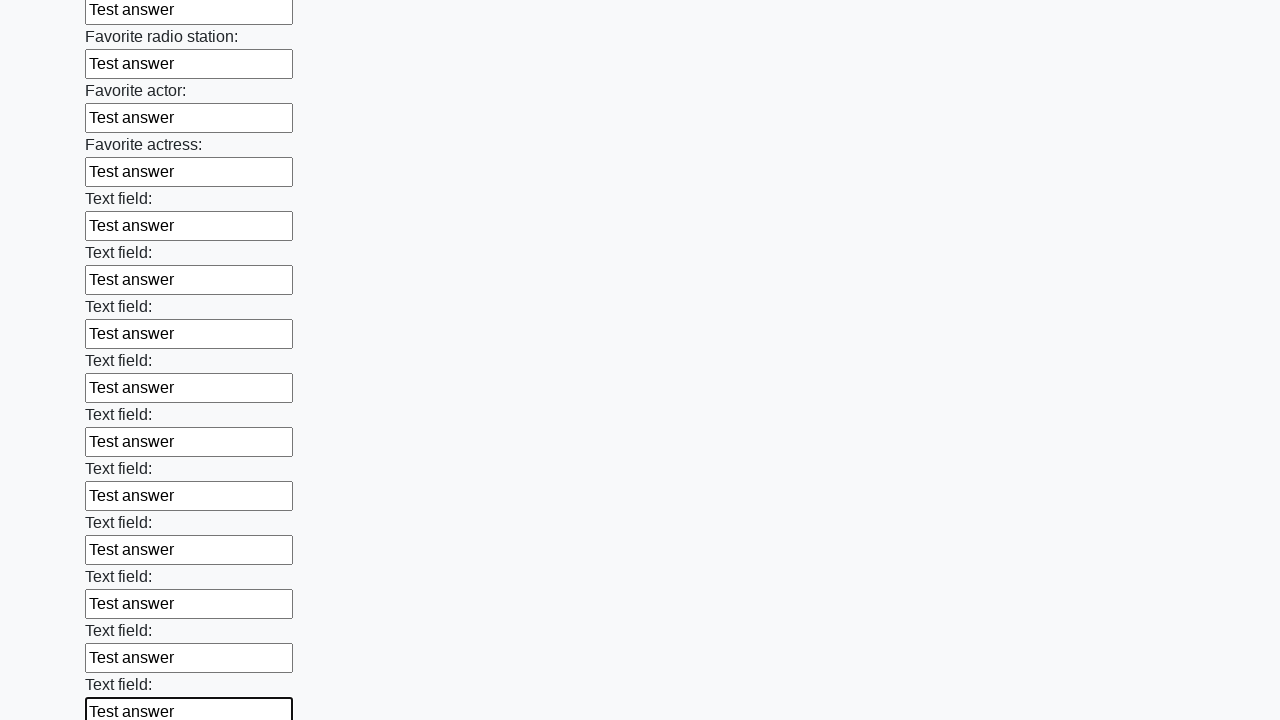

Filled input field with 'Test answer' on input >> nth=36
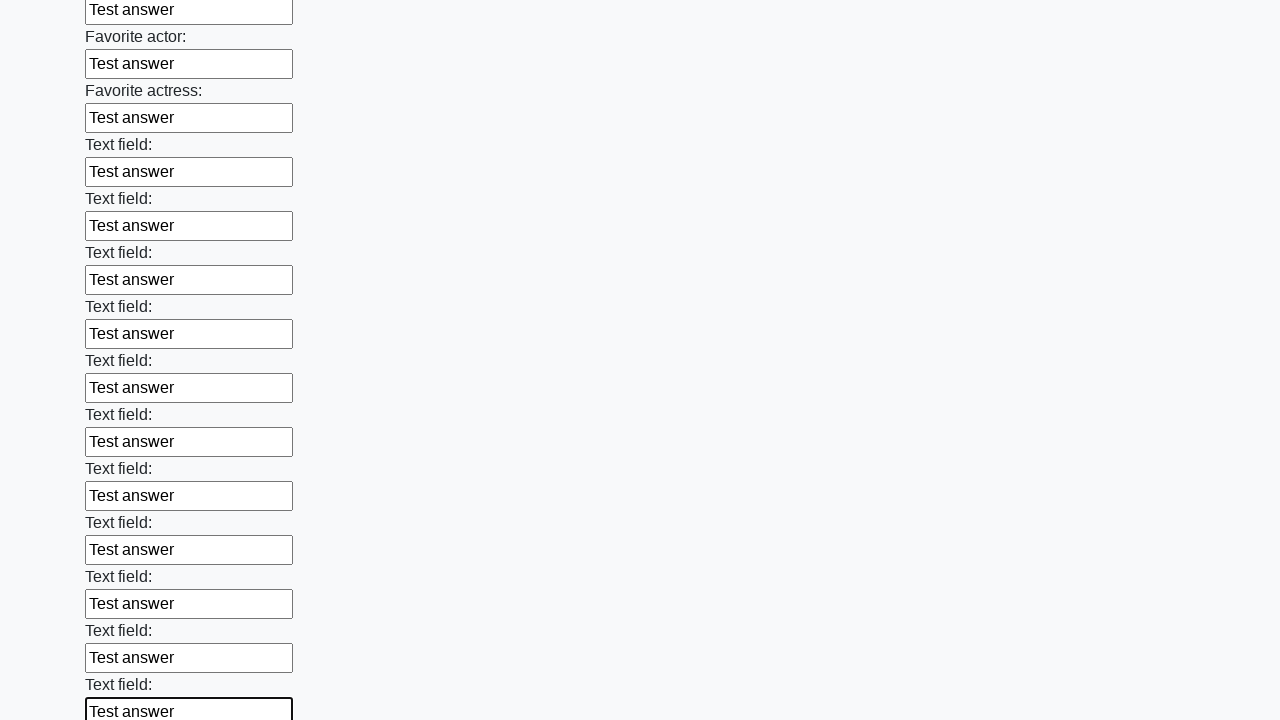

Filled input field with 'Test answer' on input >> nth=37
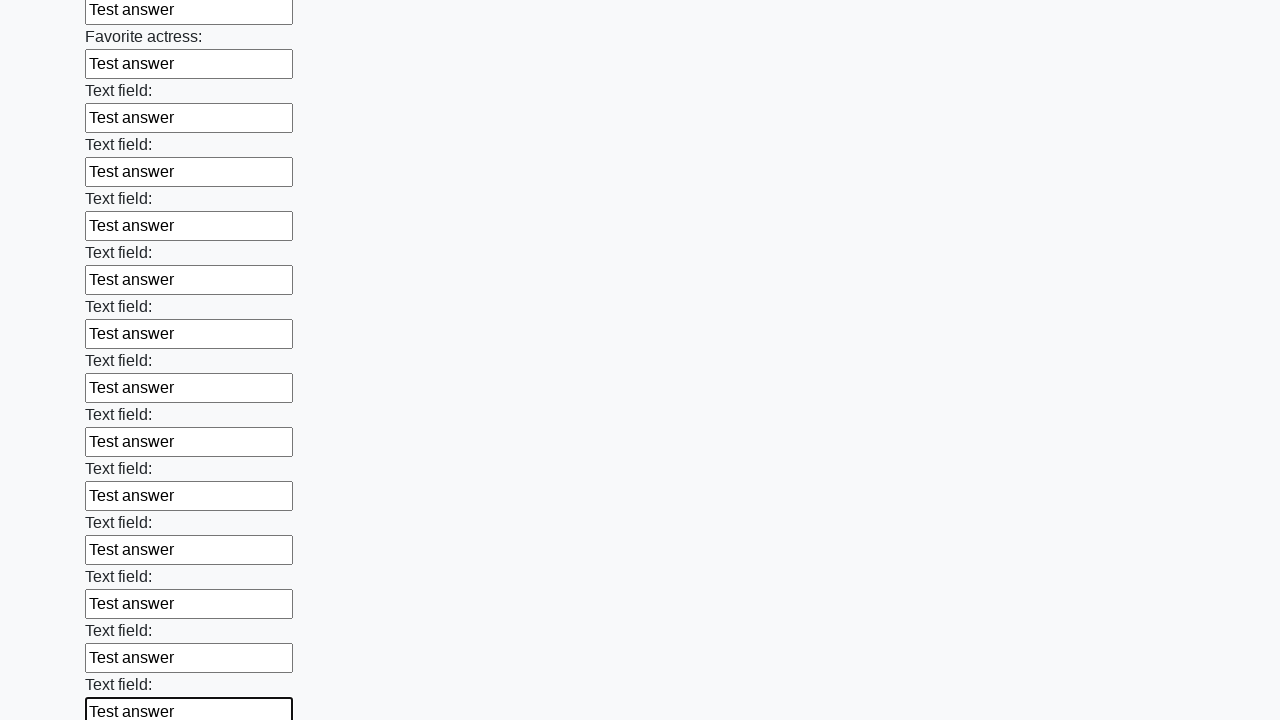

Filled input field with 'Test answer' on input >> nth=38
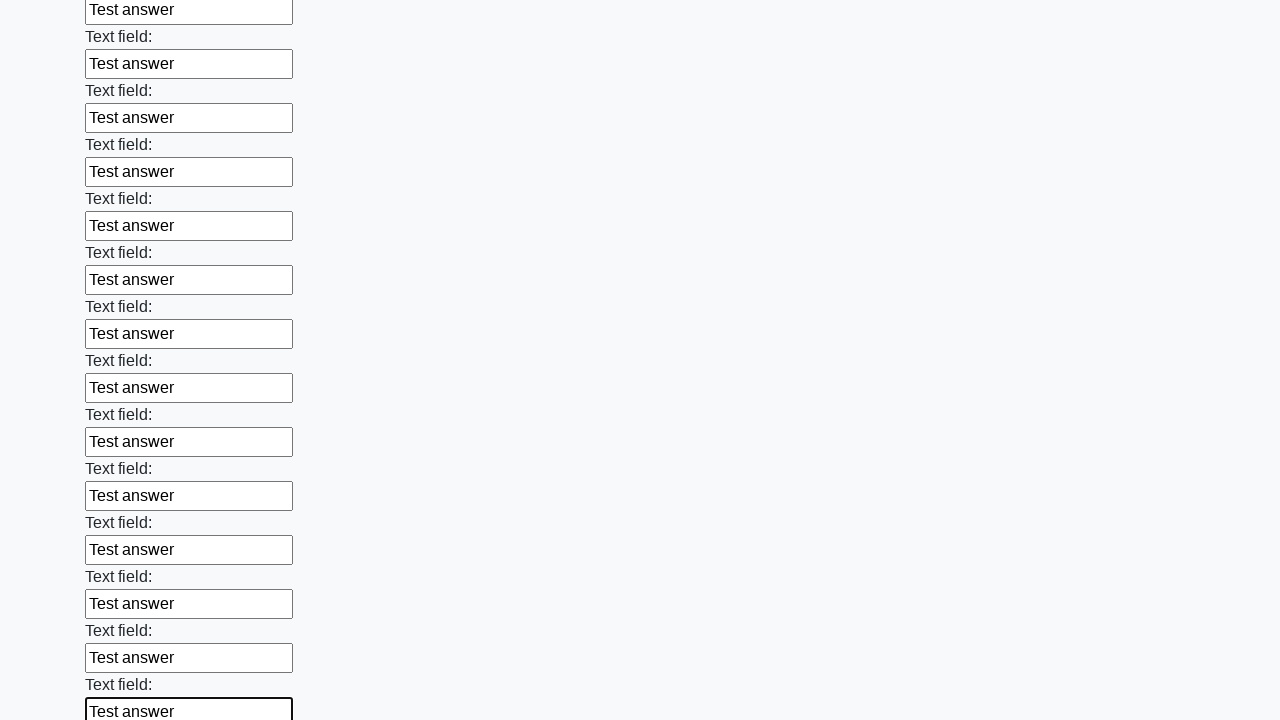

Filled input field with 'Test answer' on input >> nth=39
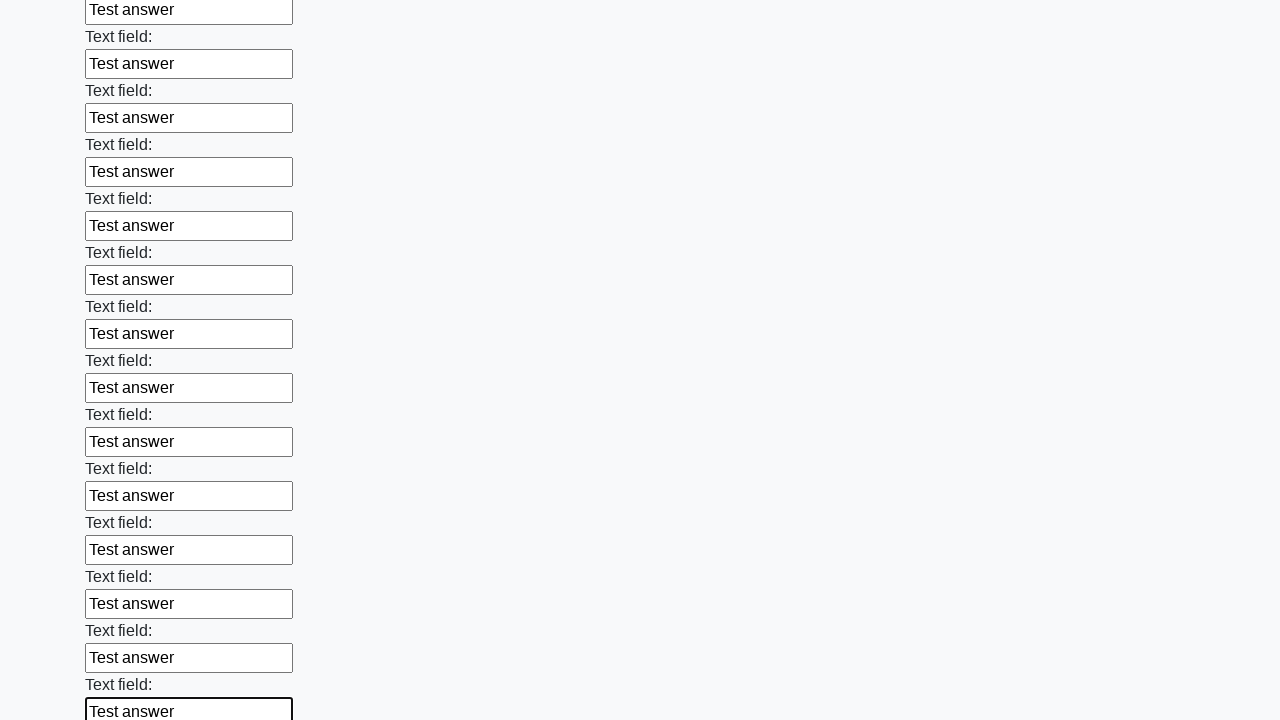

Filled input field with 'Test answer' on input >> nth=40
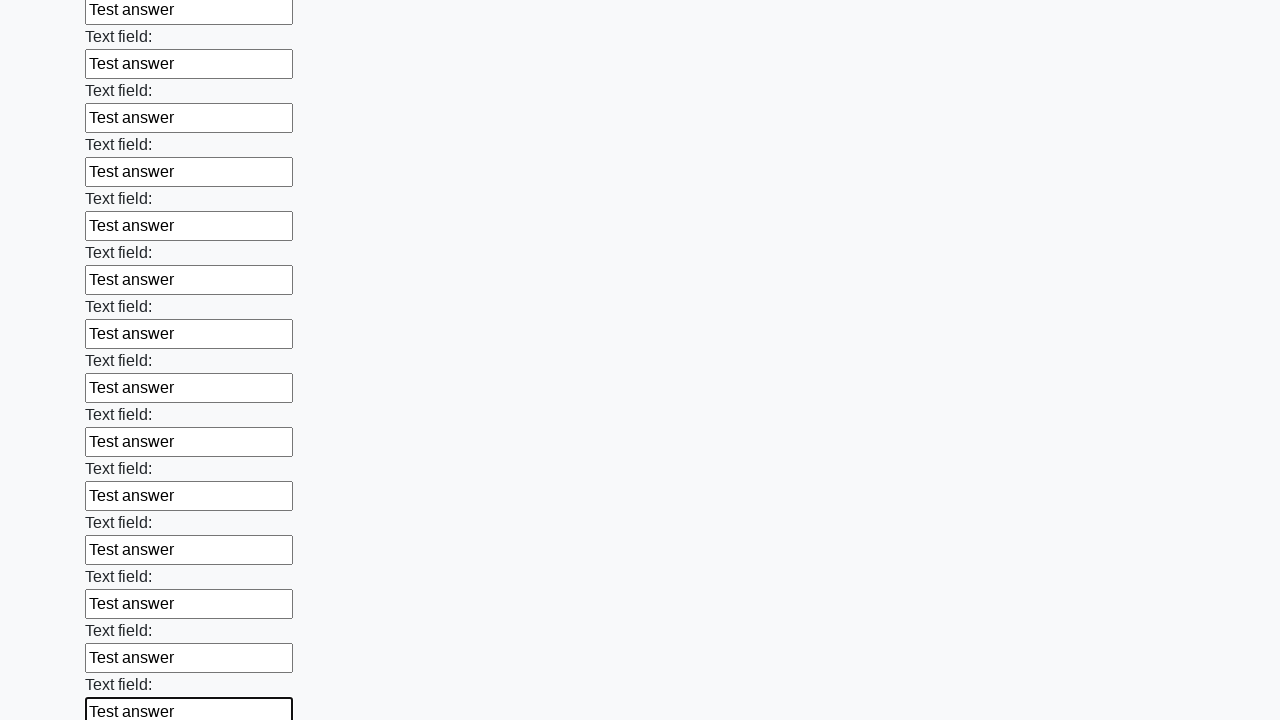

Filled input field with 'Test answer' on input >> nth=41
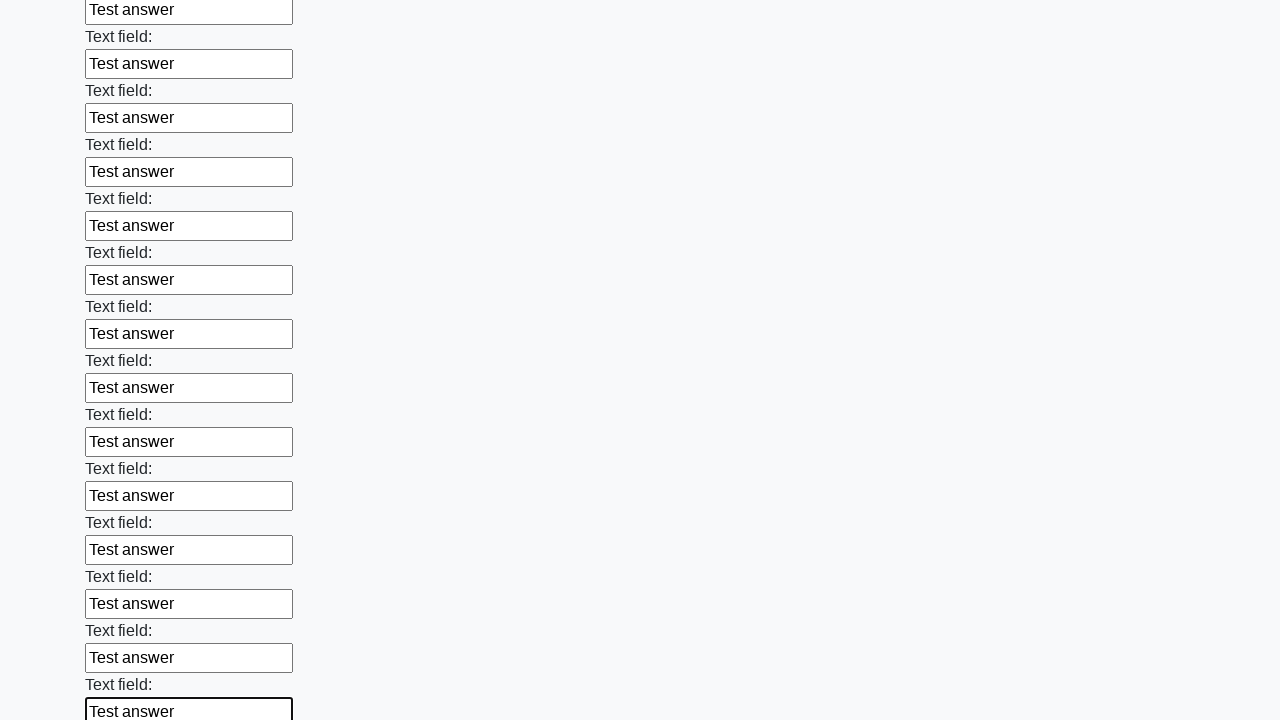

Filled input field with 'Test answer' on input >> nth=42
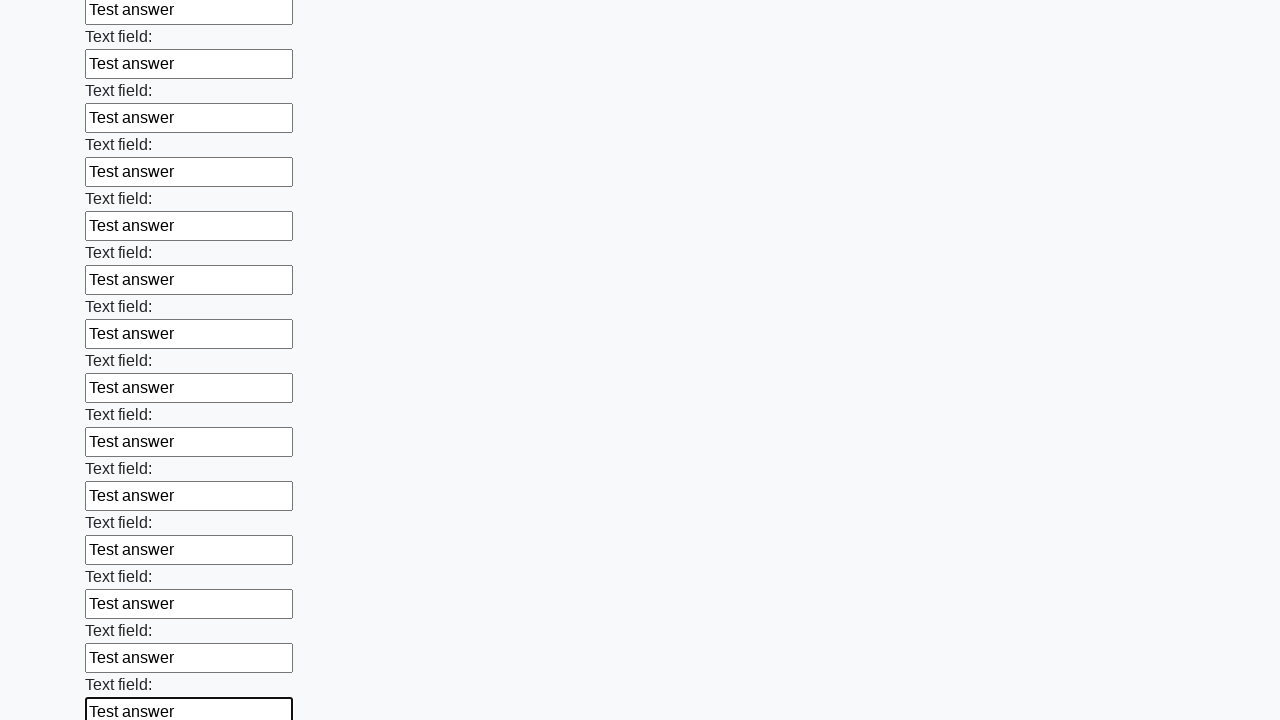

Filled input field with 'Test answer' on input >> nth=43
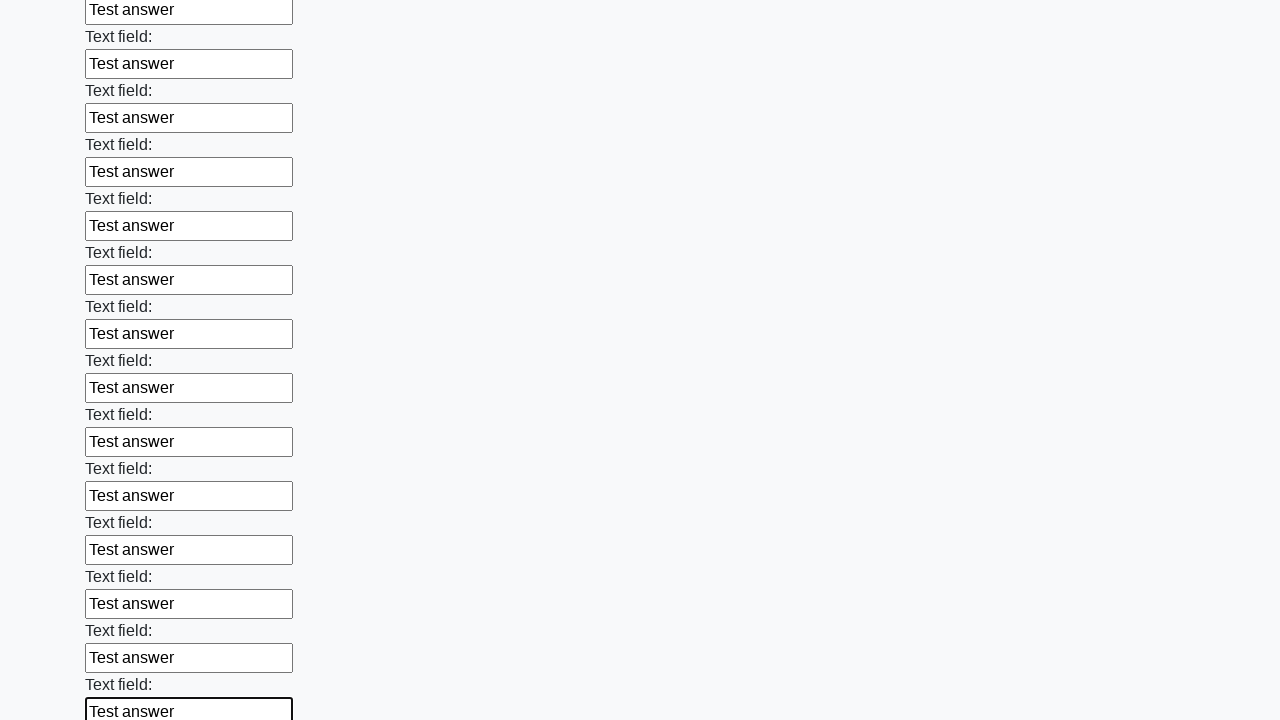

Filled input field with 'Test answer' on input >> nth=44
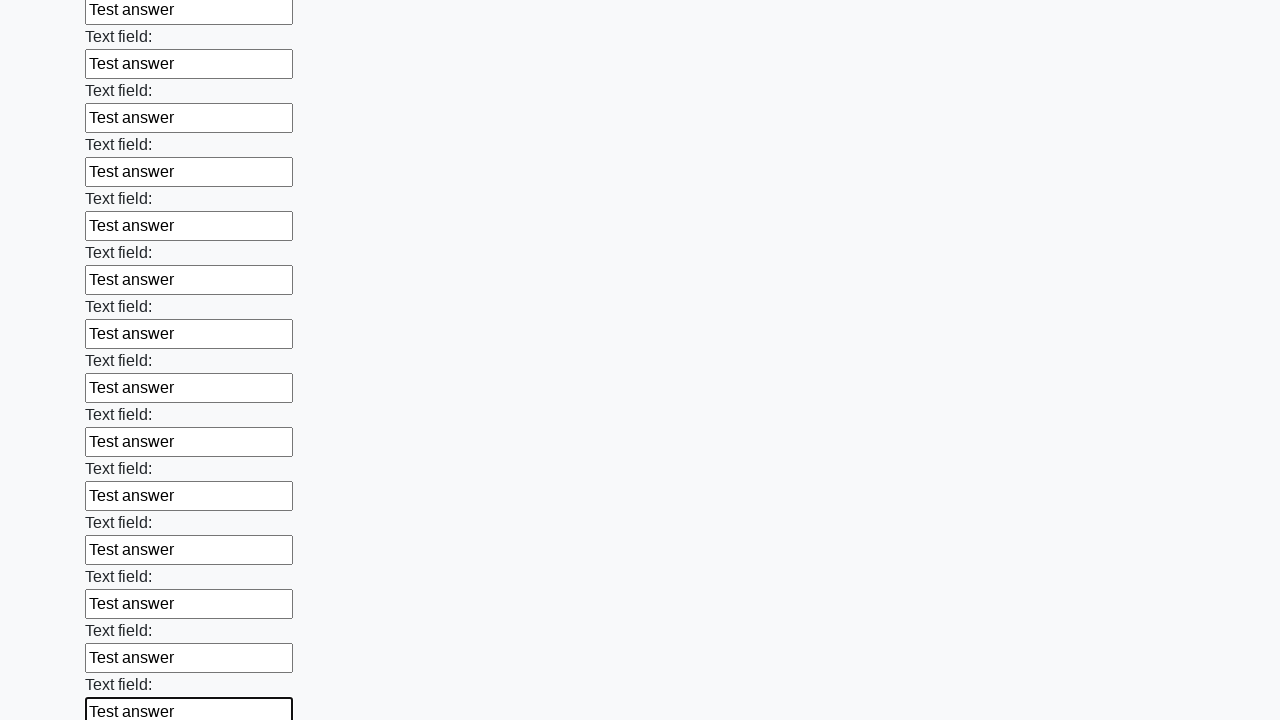

Filled input field with 'Test answer' on input >> nth=45
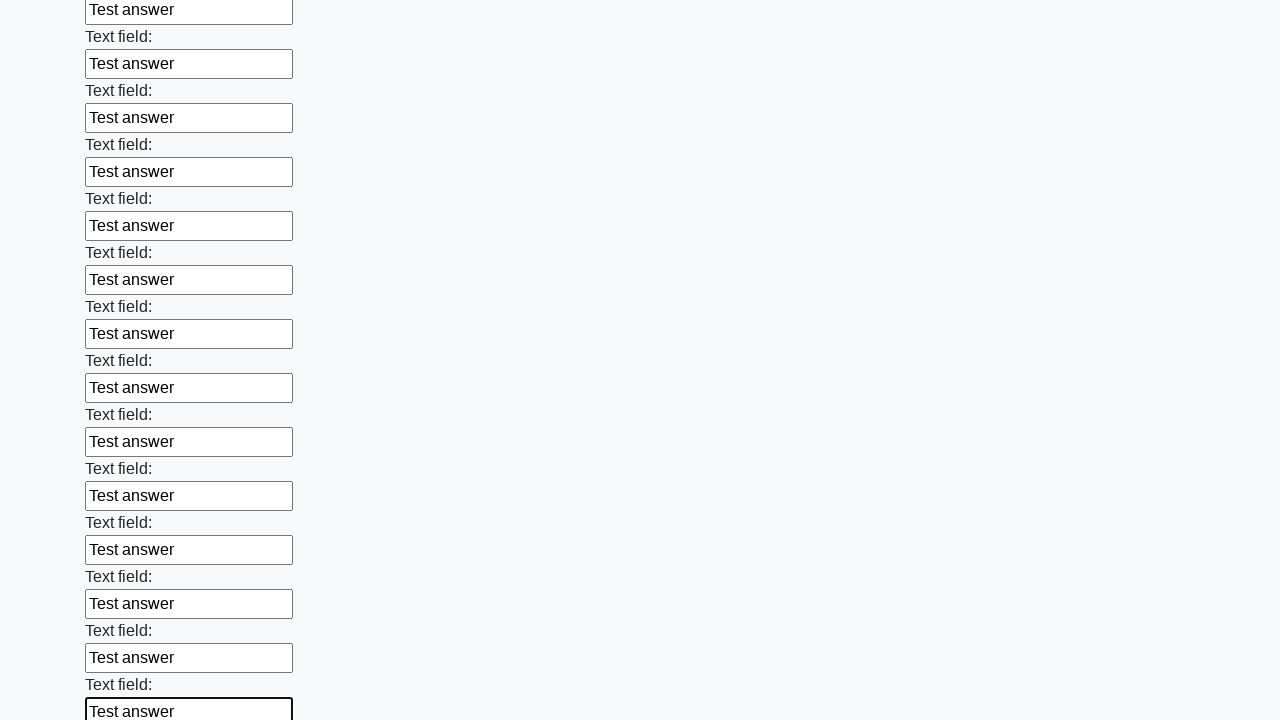

Filled input field with 'Test answer' on input >> nth=46
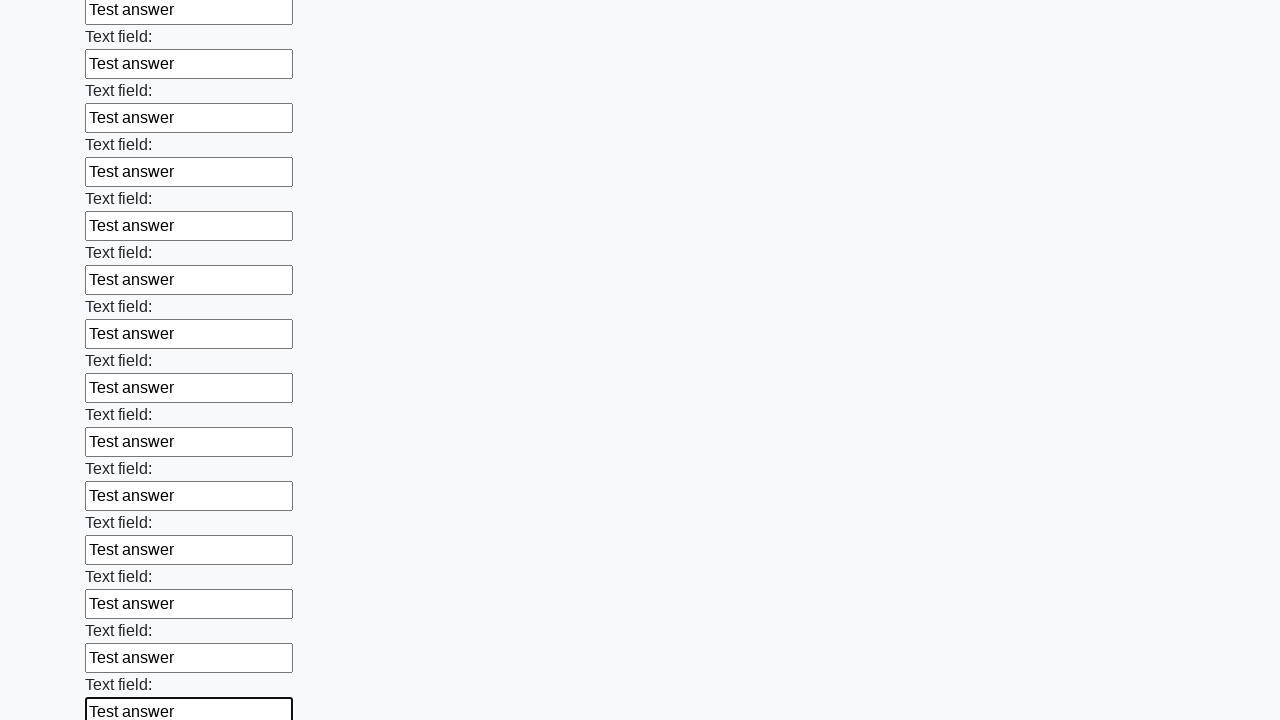

Filled input field with 'Test answer' on input >> nth=47
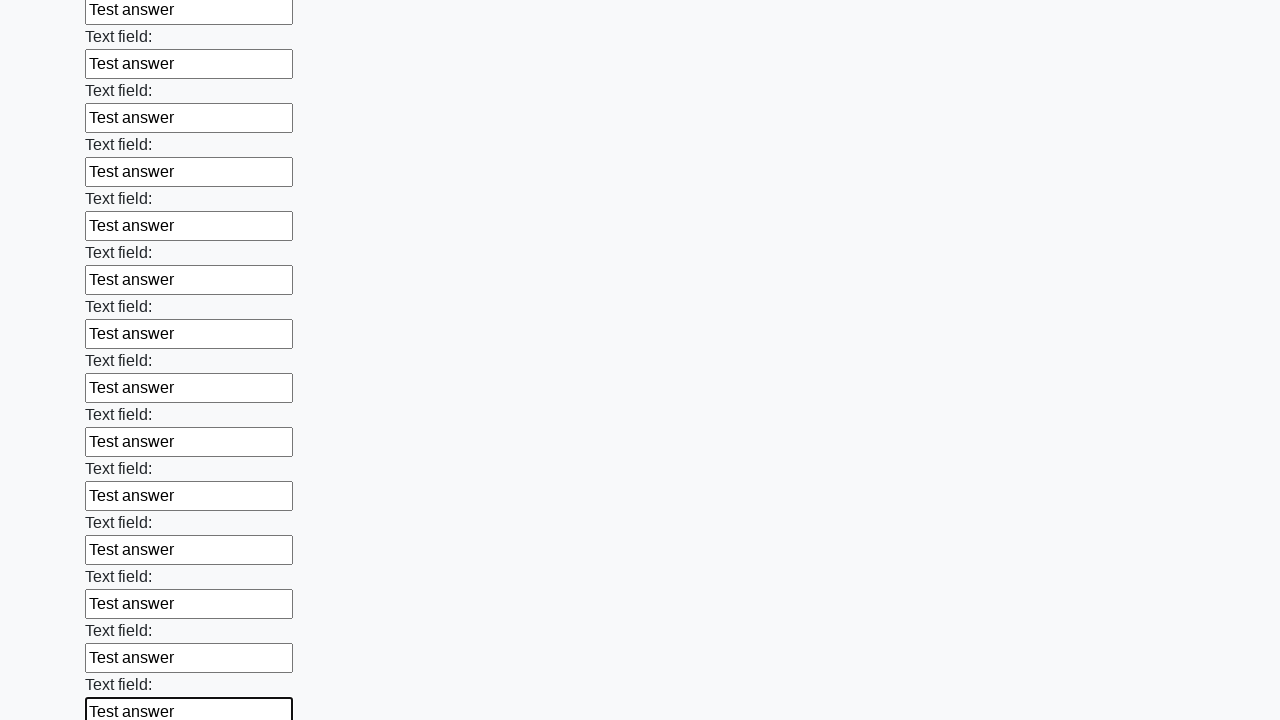

Filled input field with 'Test answer' on input >> nth=48
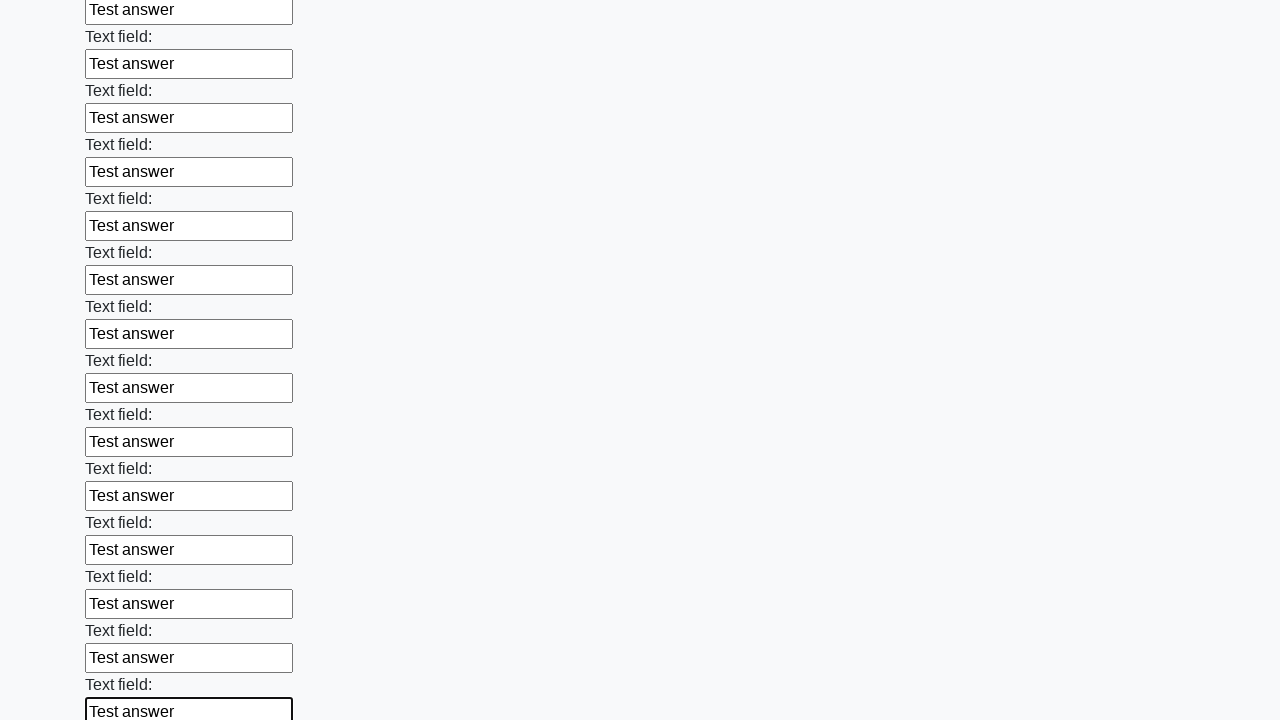

Filled input field with 'Test answer' on input >> nth=49
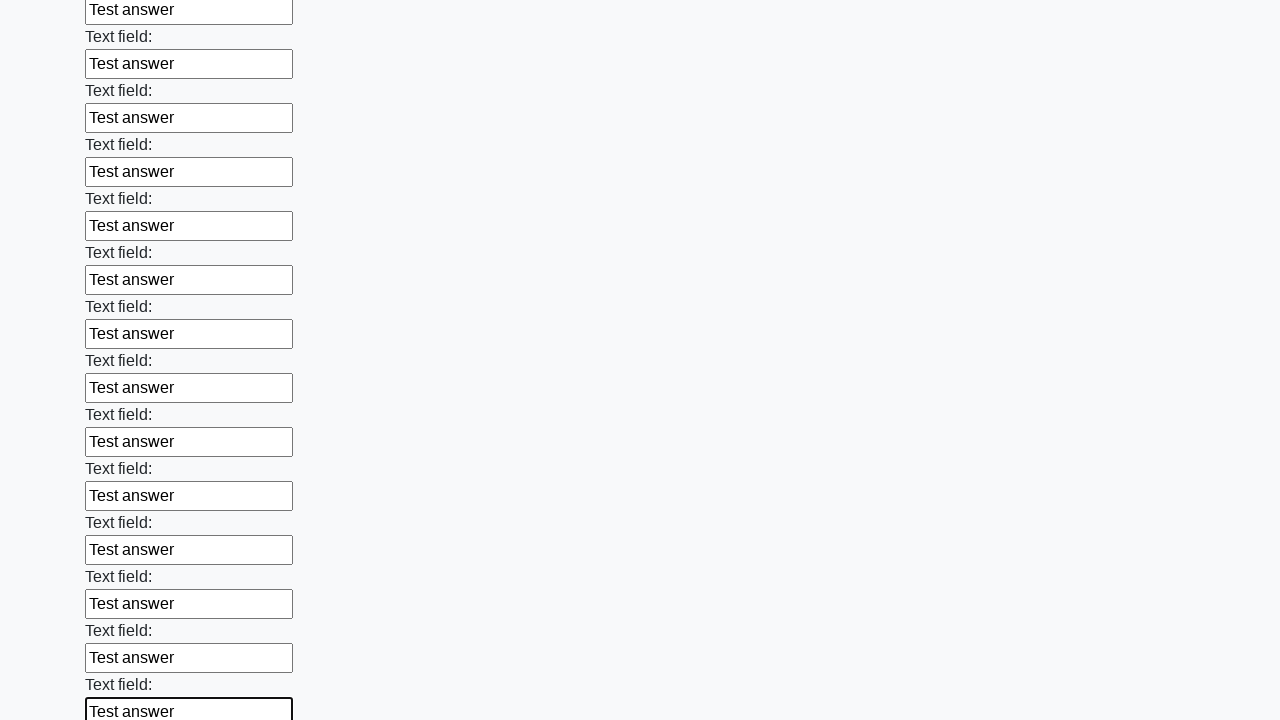

Filled input field with 'Test answer' on input >> nth=50
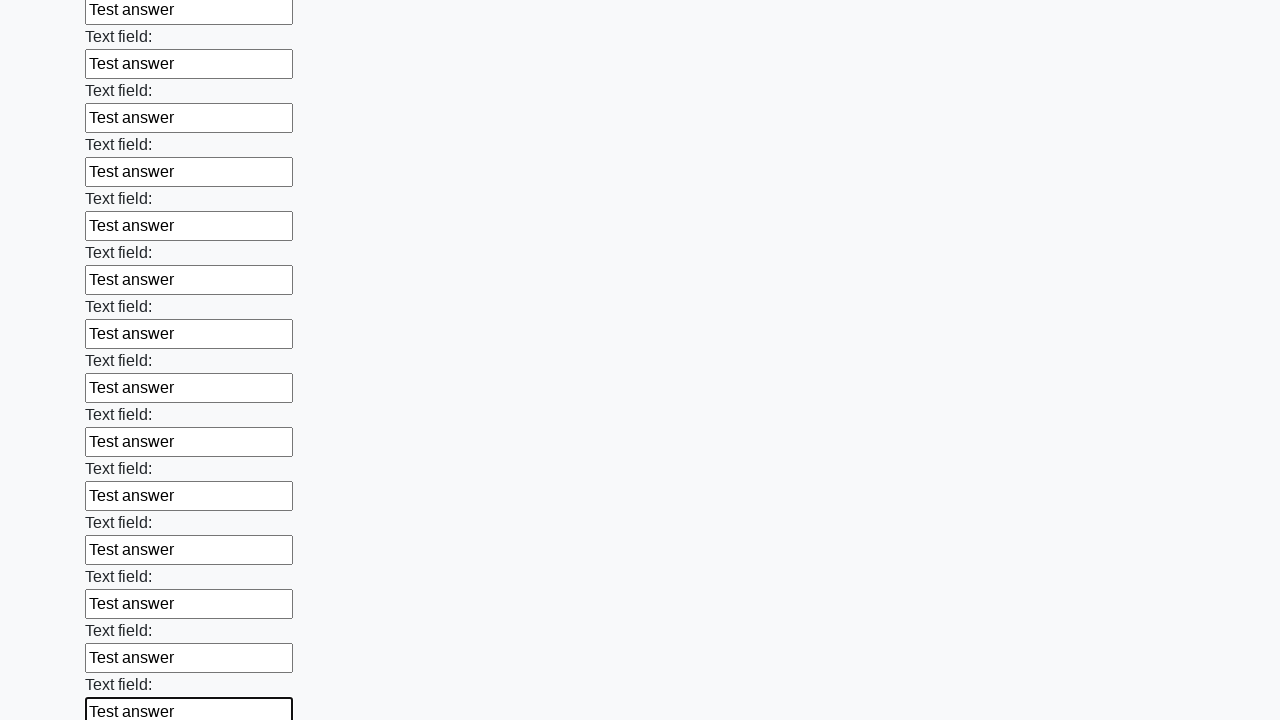

Filled input field with 'Test answer' on input >> nth=51
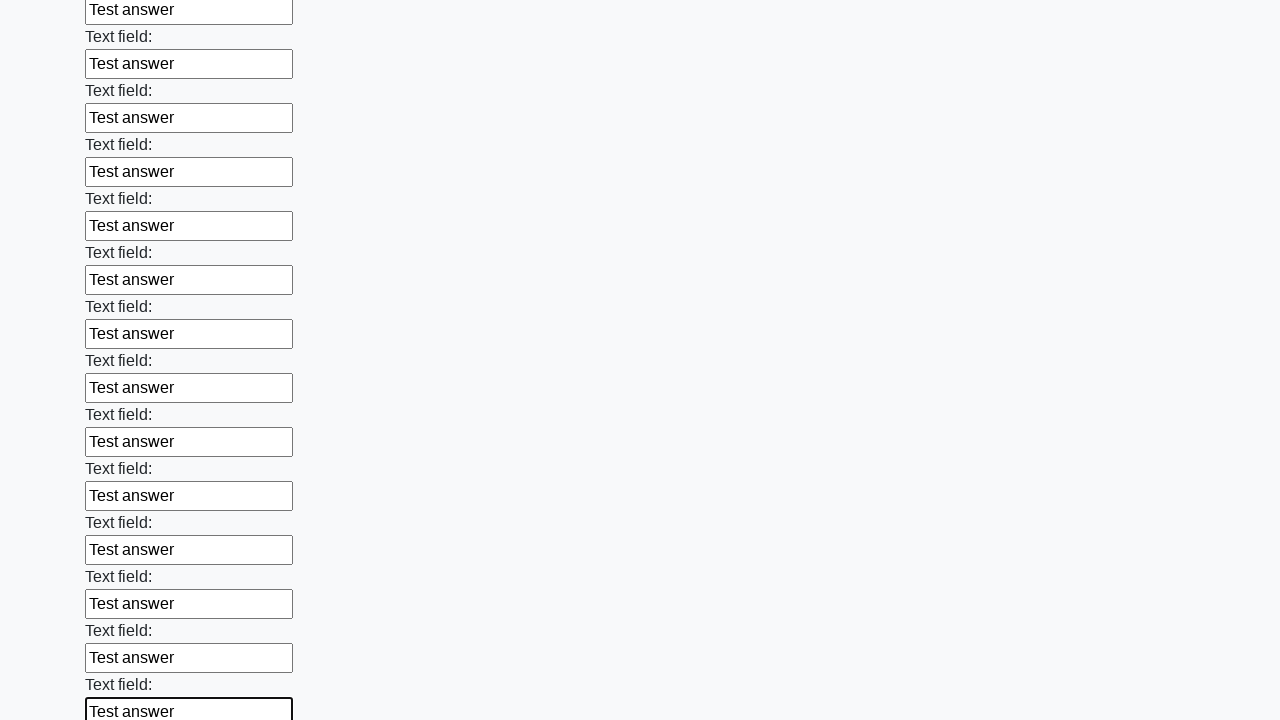

Filled input field with 'Test answer' on input >> nth=52
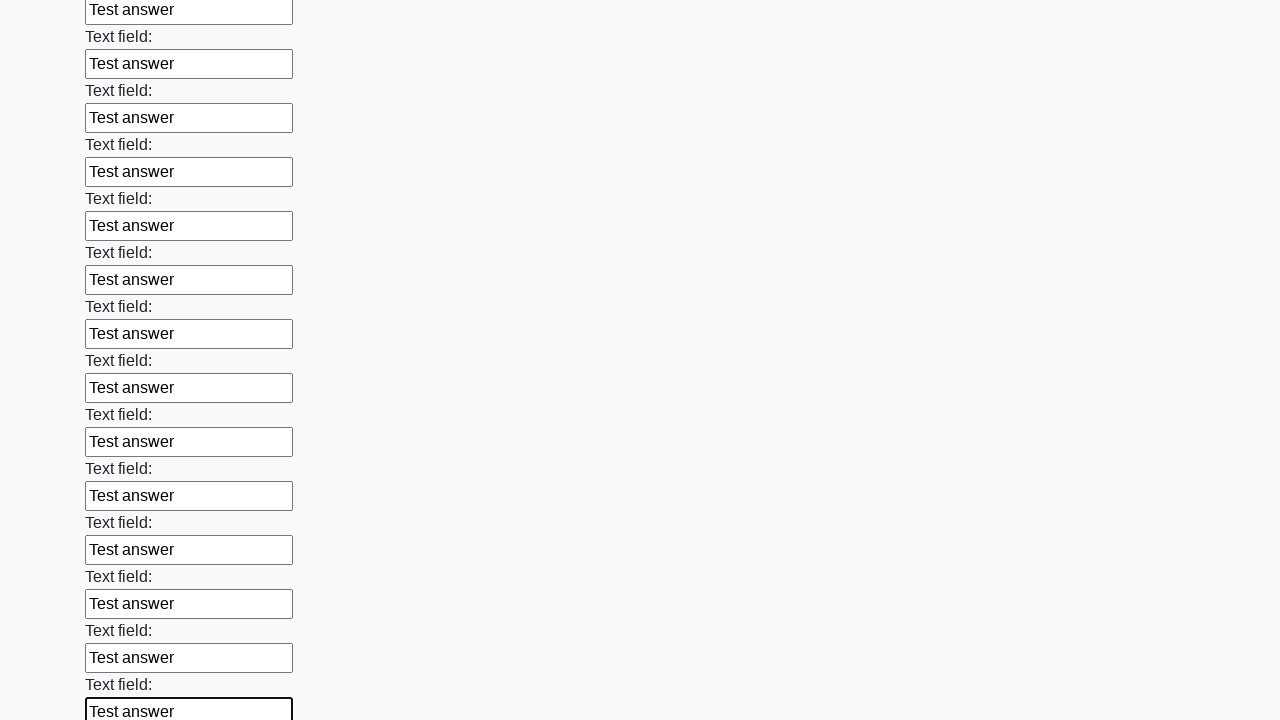

Filled input field with 'Test answer' on input >> nth=53
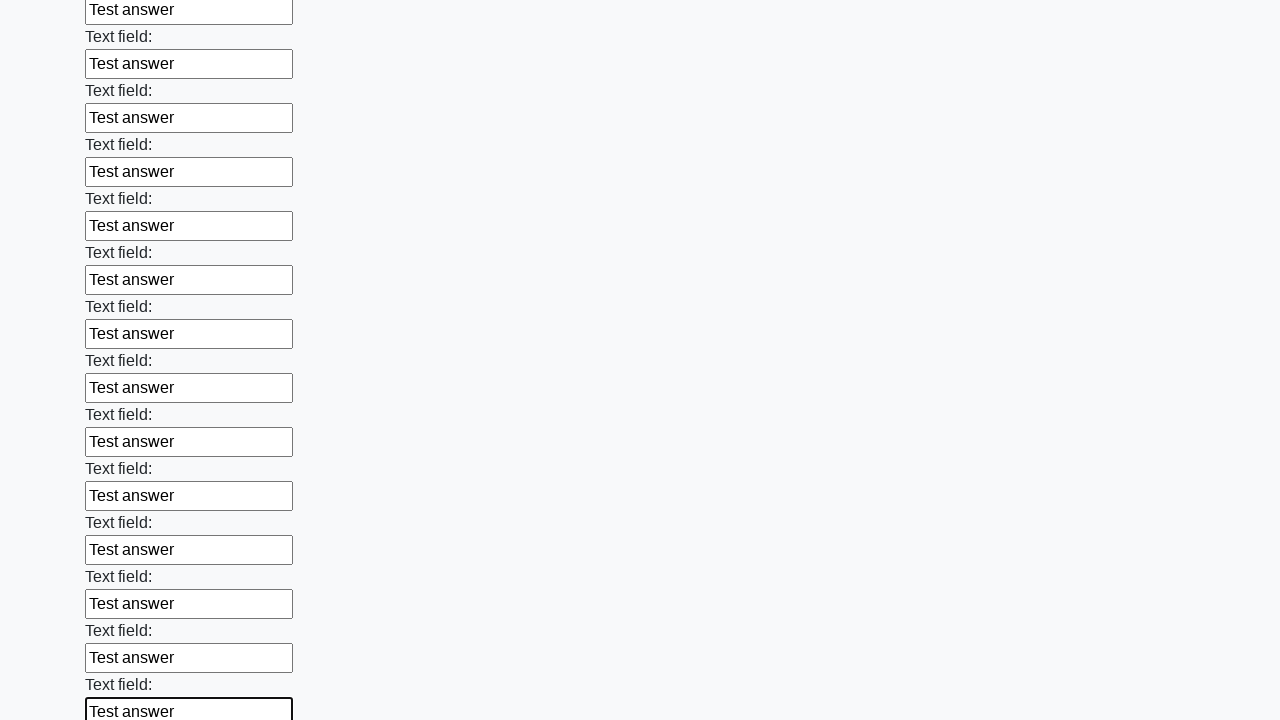

Filled input field with 'Test answer' on input >> nth=54
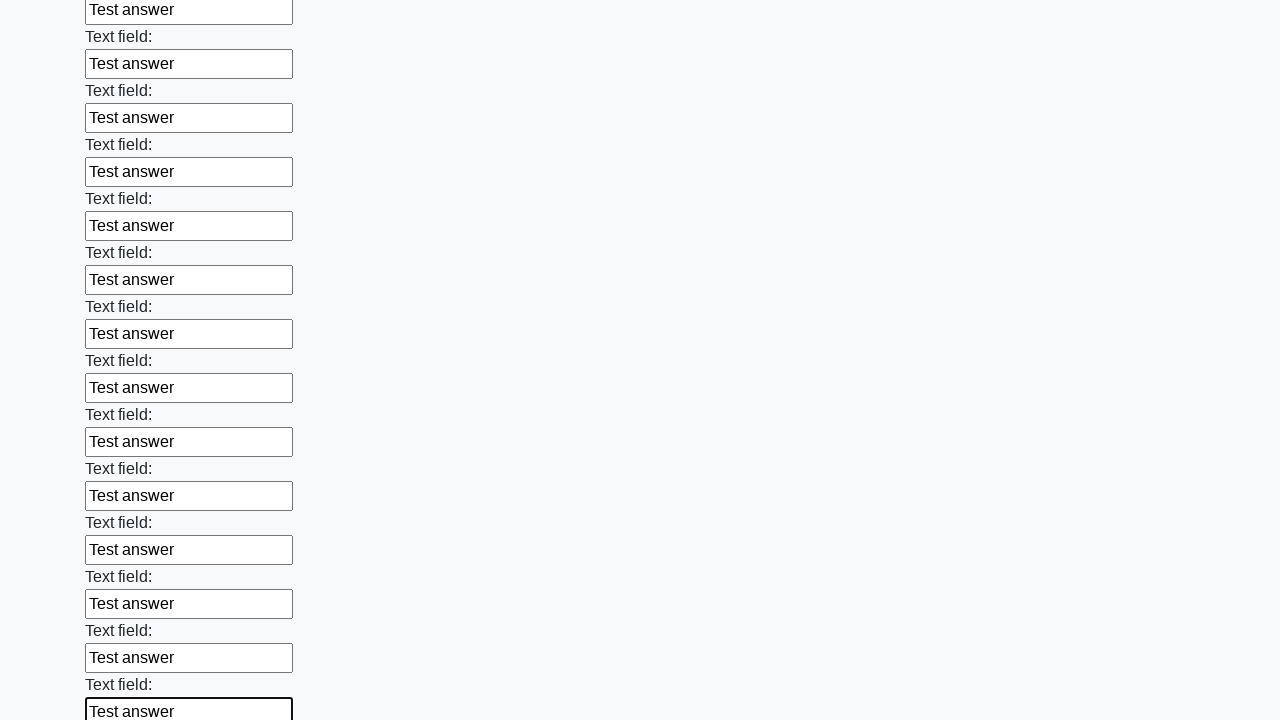

Filled input field with 'Test answer' on input >> nth=55
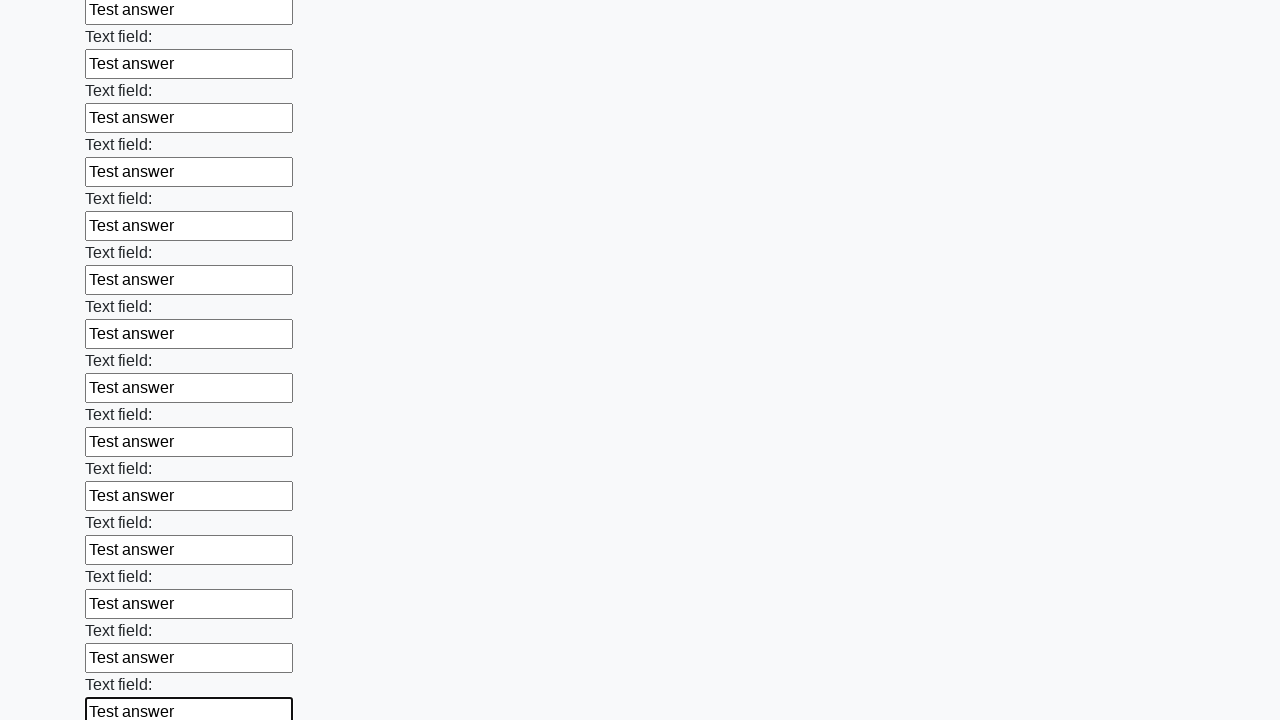

Filled input field with 'Test answer' on input >> nth=56
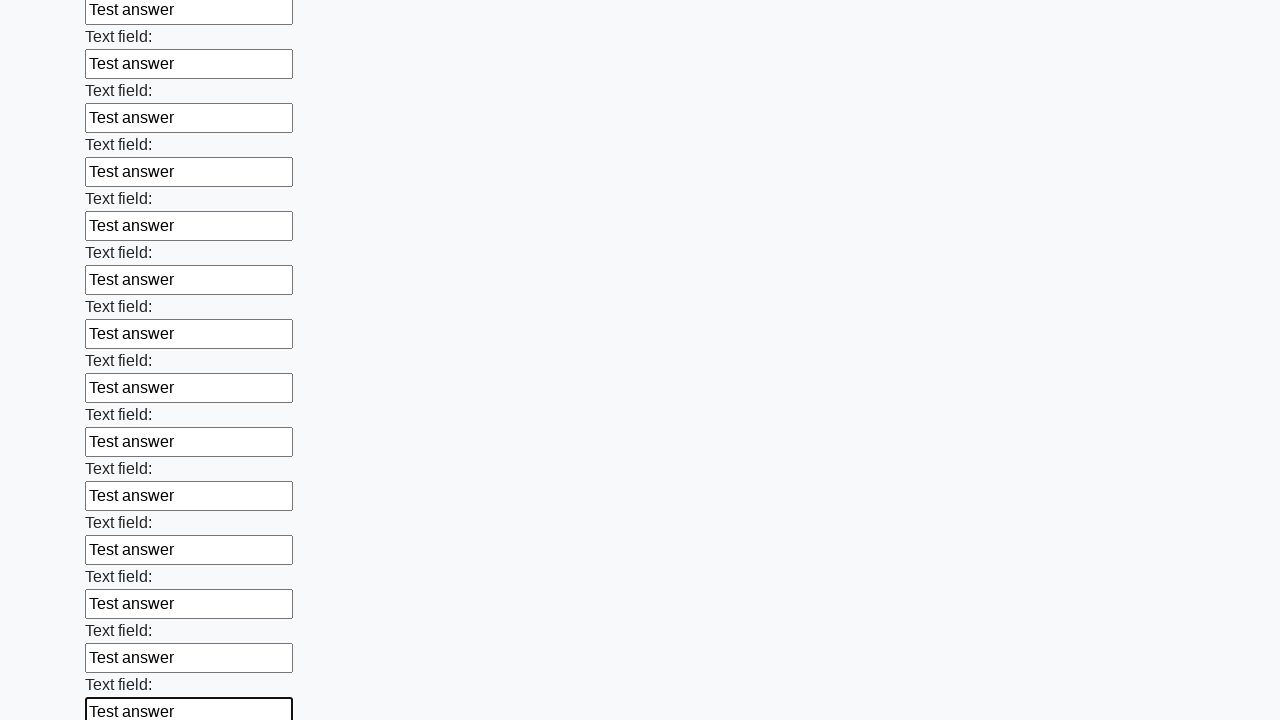

Filled input field with 'Test answer' on input >> nth=57
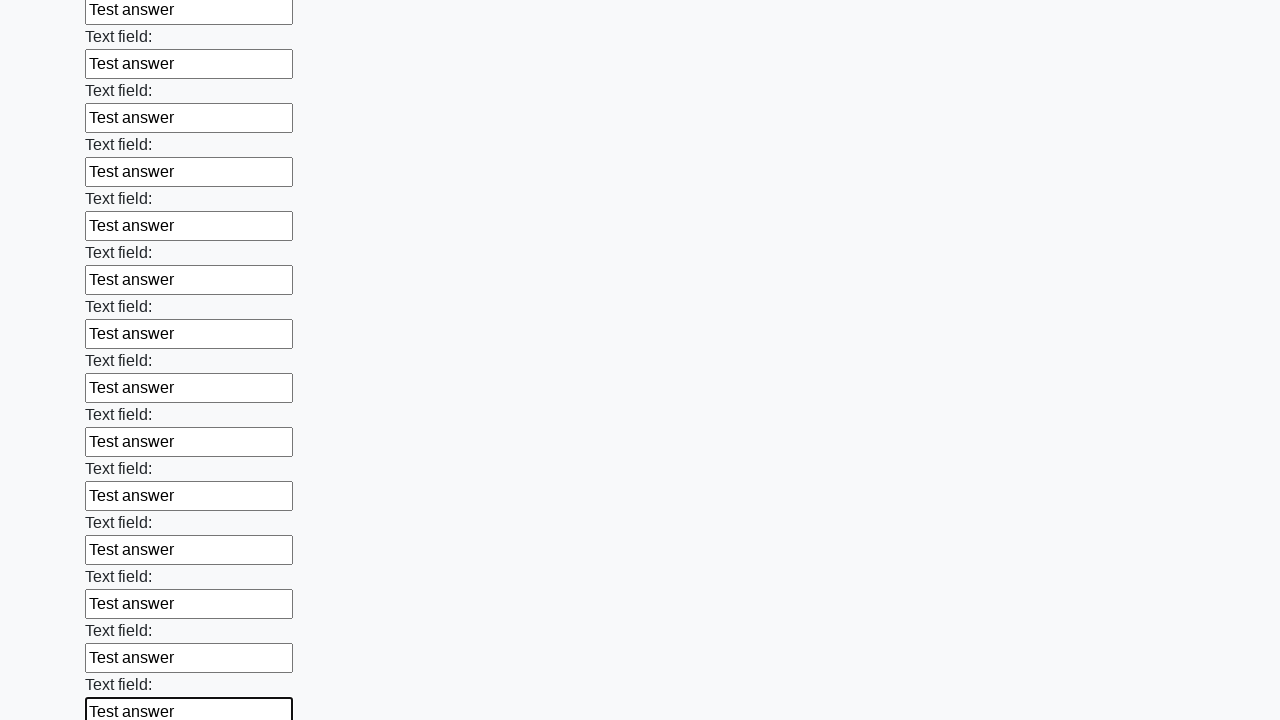

Filled input field with 'Test answer' on input >> nth=58
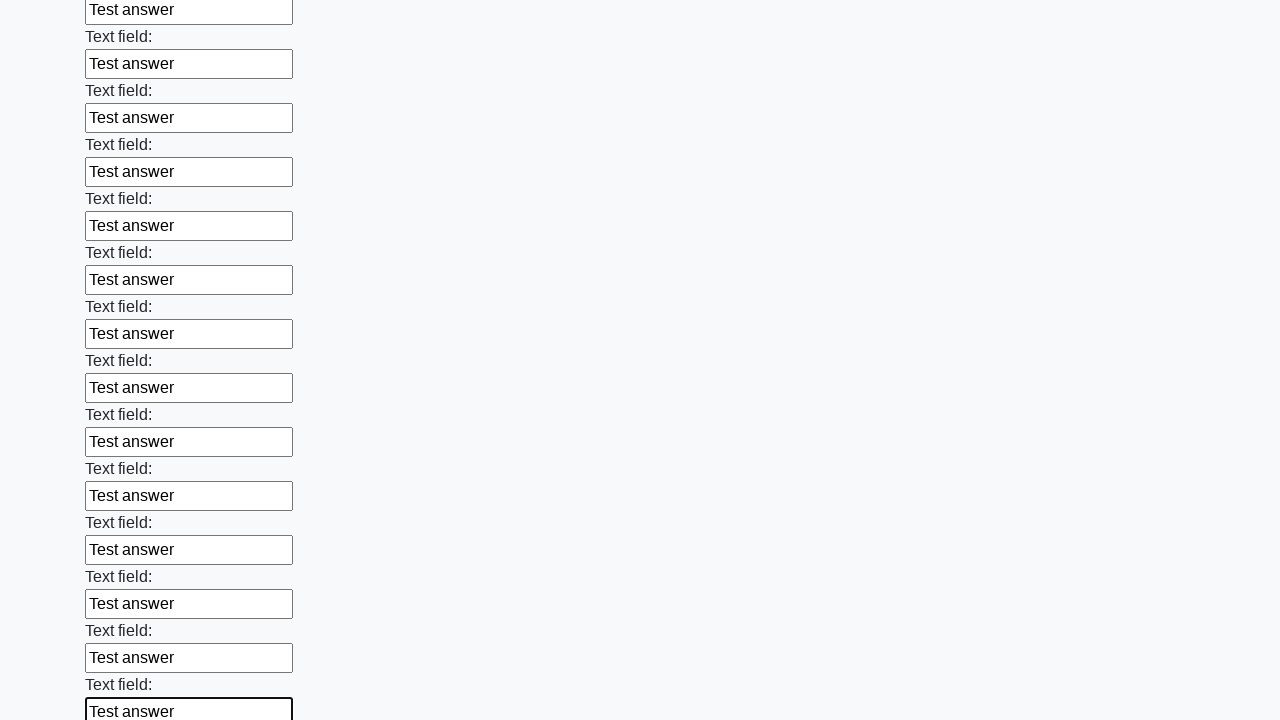

Filled input field with 'Test answer' on input >> nth=59
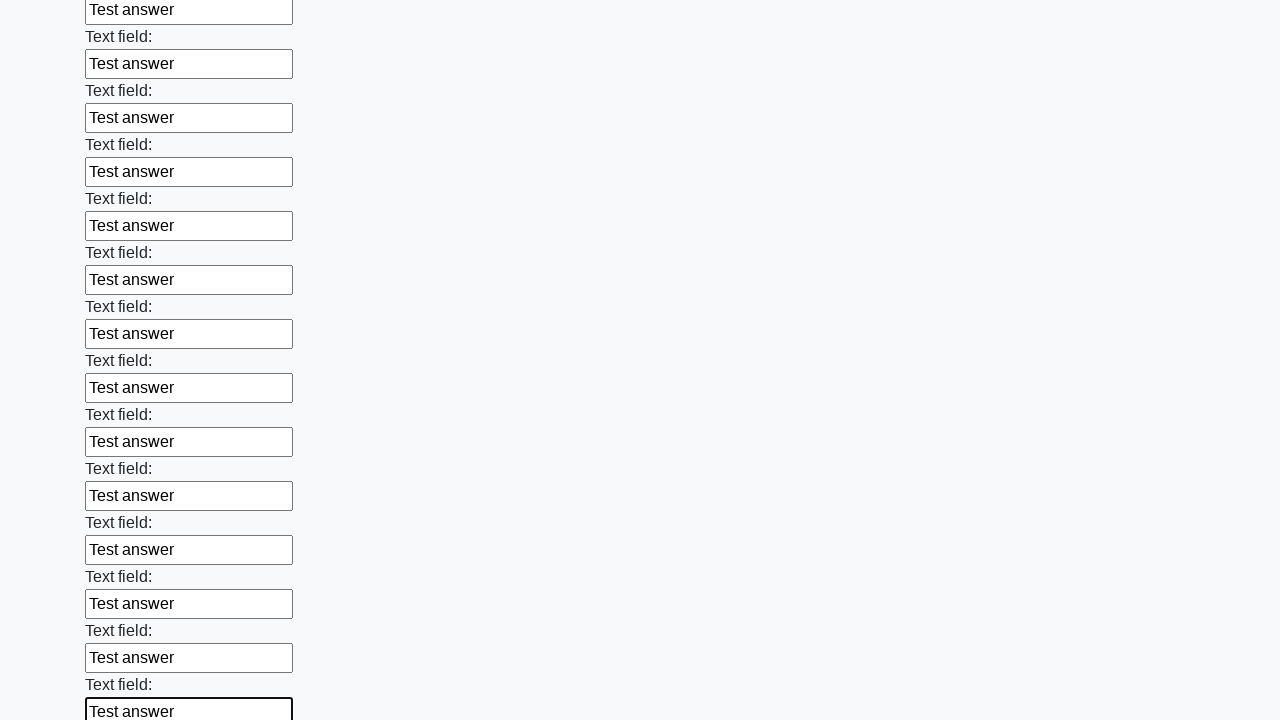

Filled input field with 'Test answer' on input >> nth=60
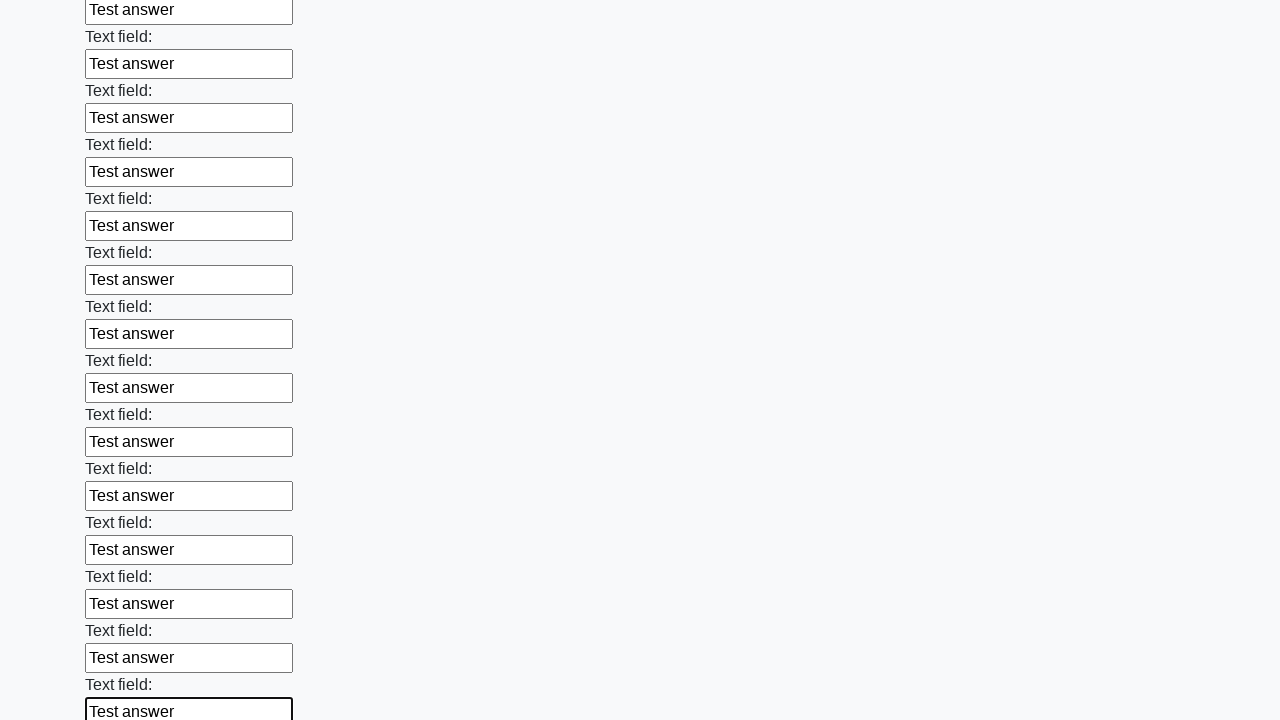

Filled input field with 'Test answer' on input >> nth=61
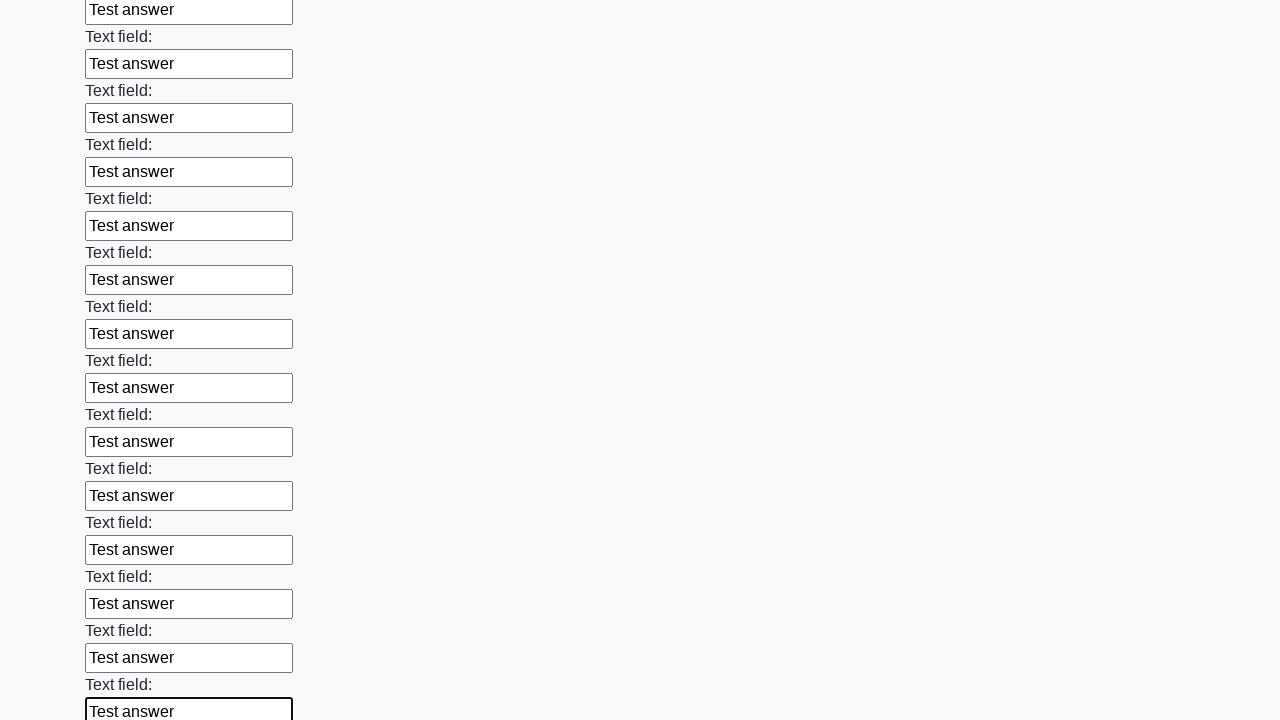

Filled input field with 'Test answer' on input >> nth=62
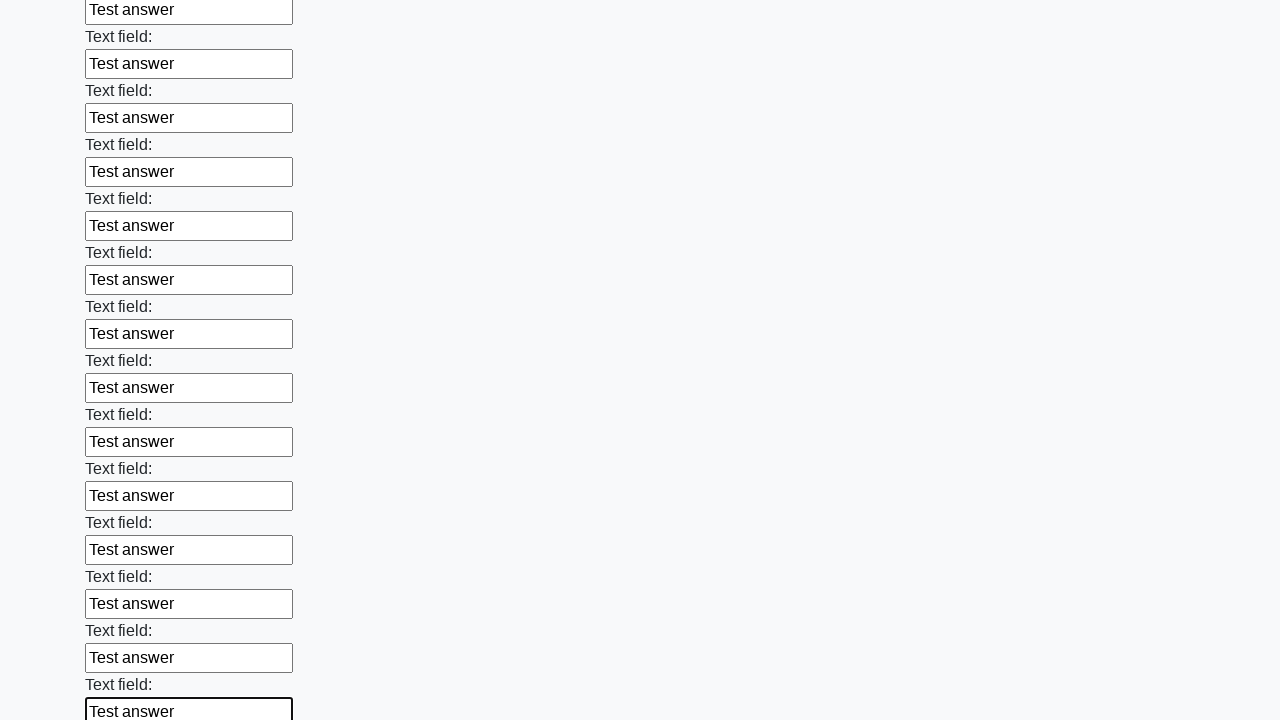

Filled input field with 'Test answer' on input >> nth=63
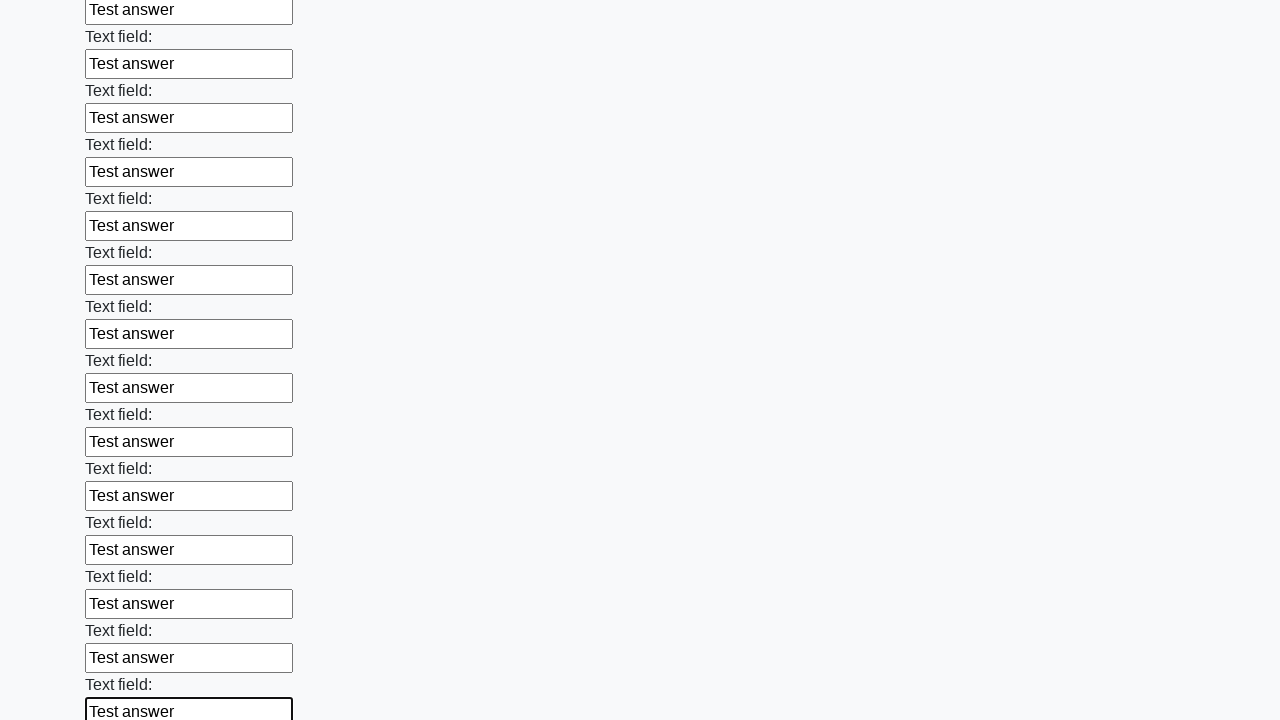

Filled input field with 'Test answer' on input >> nth=64
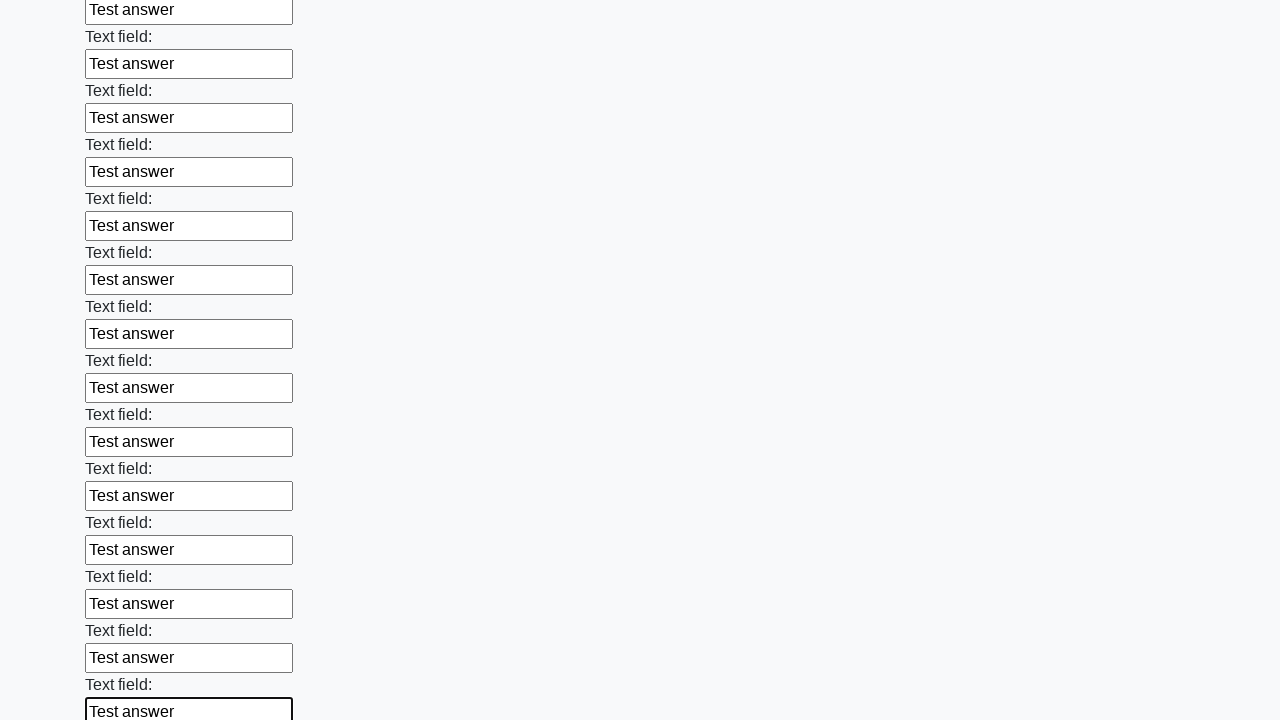

Filled input field with 'Test answer' on input >> nth=65
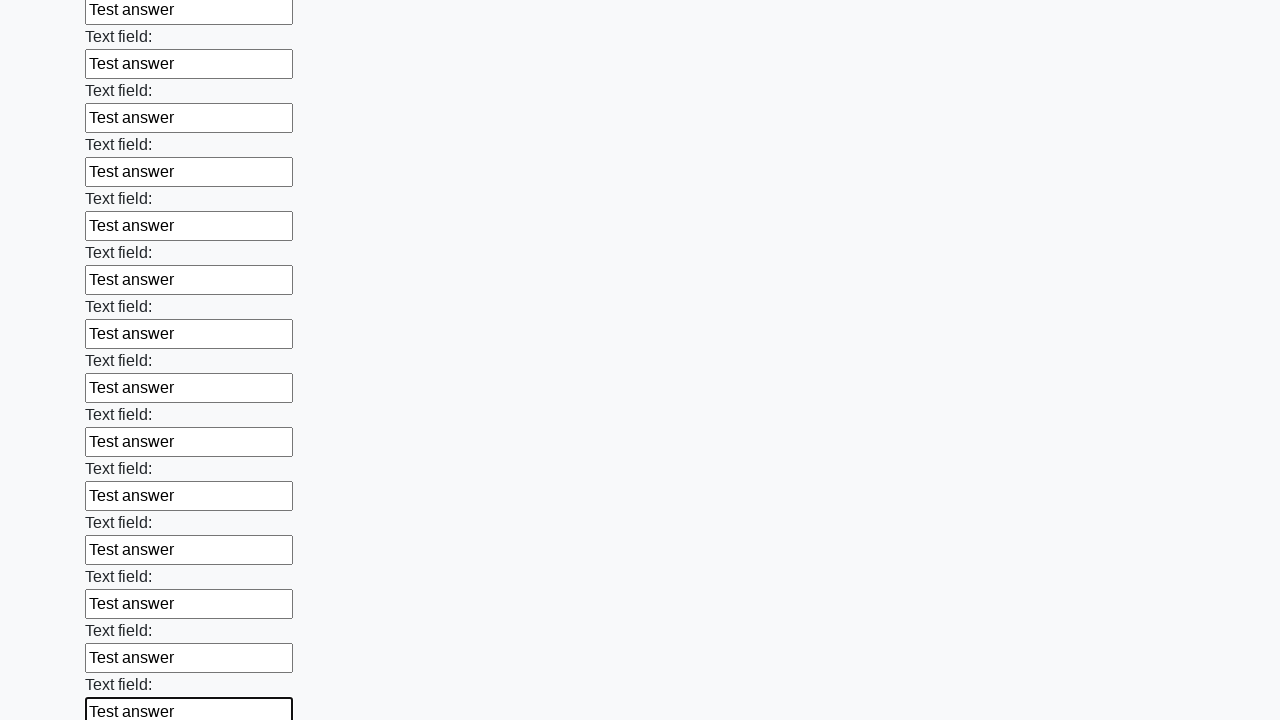

Filled input field with 'Test answer' on input >> nth=66
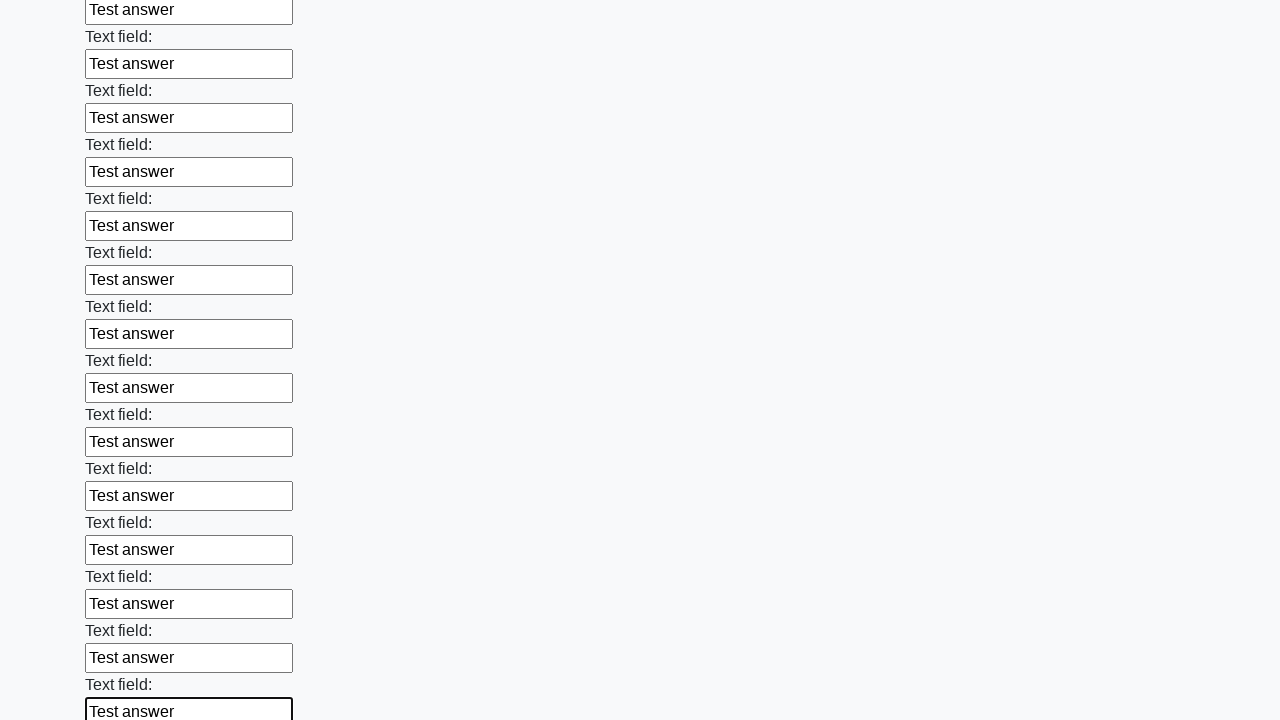

Filled input field with 'Test answer' on input >> nth=67
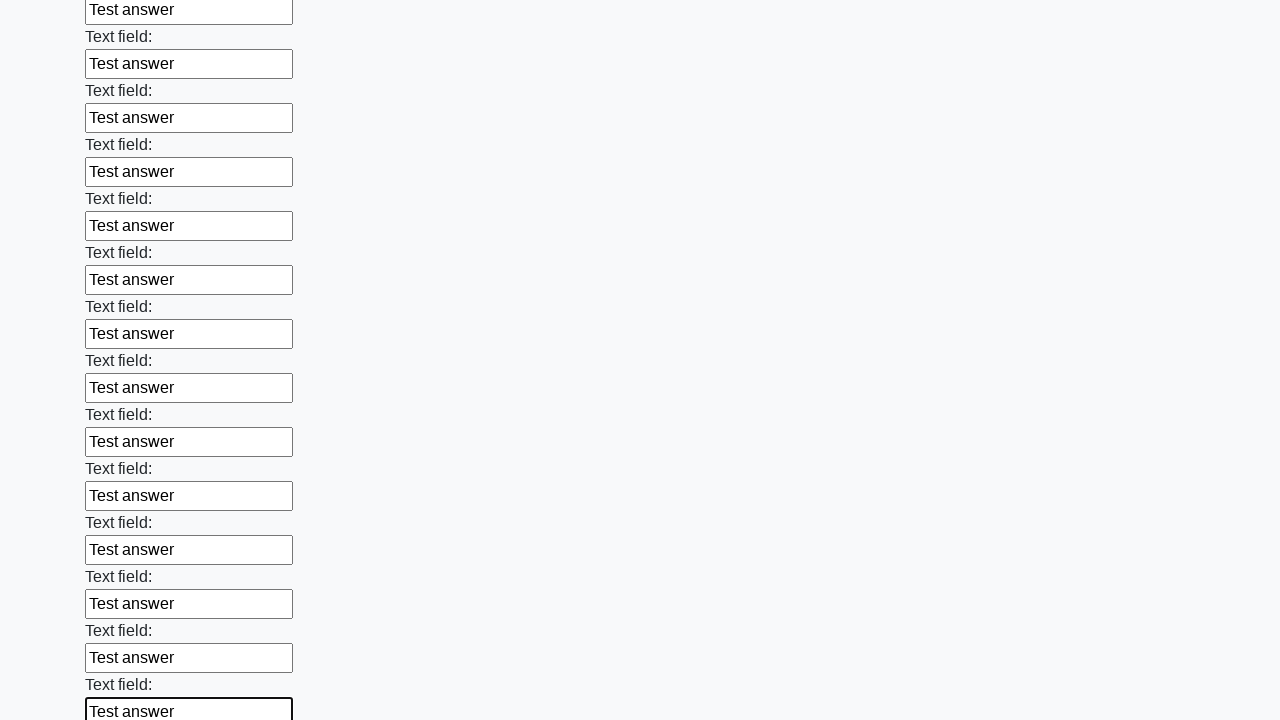

Filled input field with 'Test answer' on input >> nth=68
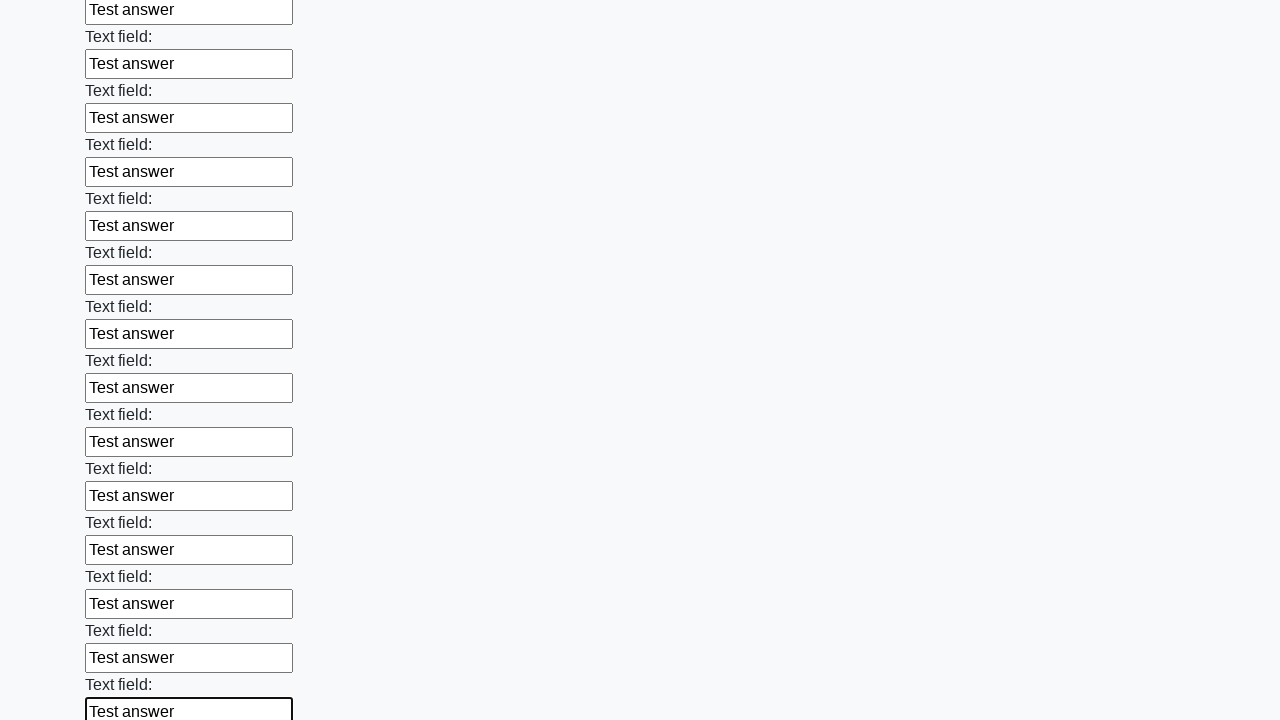

Filled input field with 'Test answer' on input >> nth=69
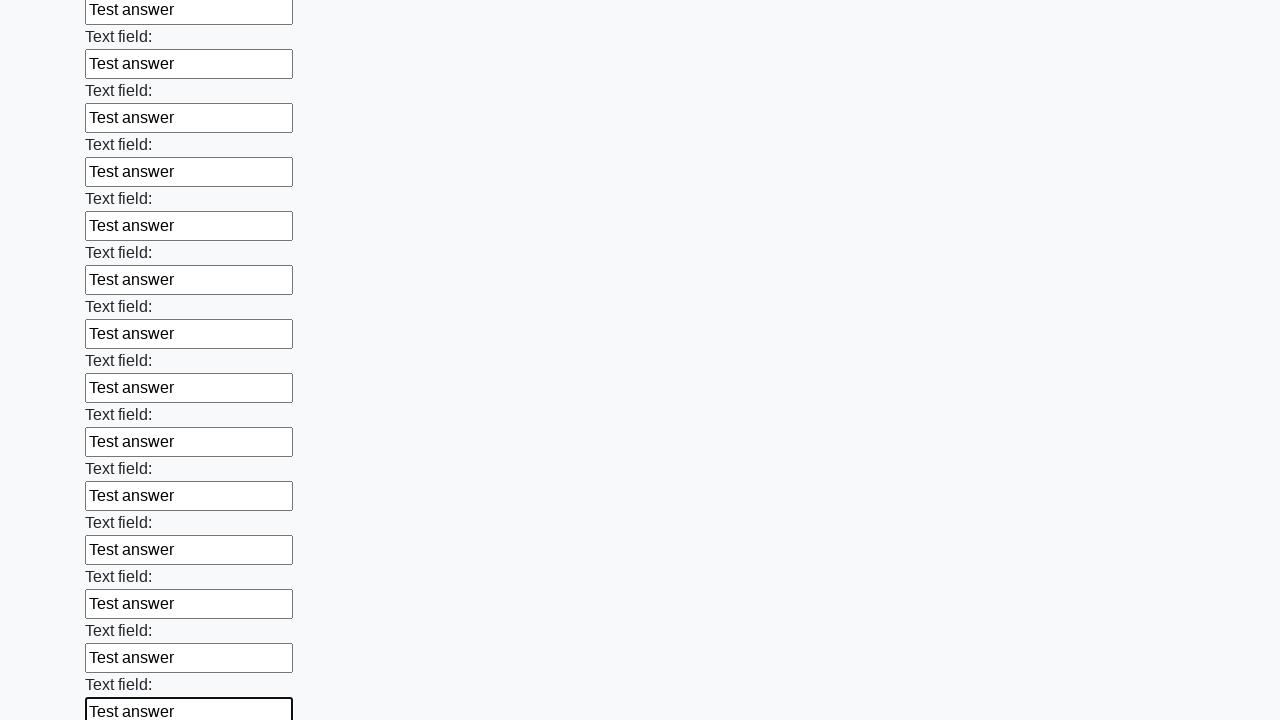

Filled input field with 'Test answer' on input >> nth=70
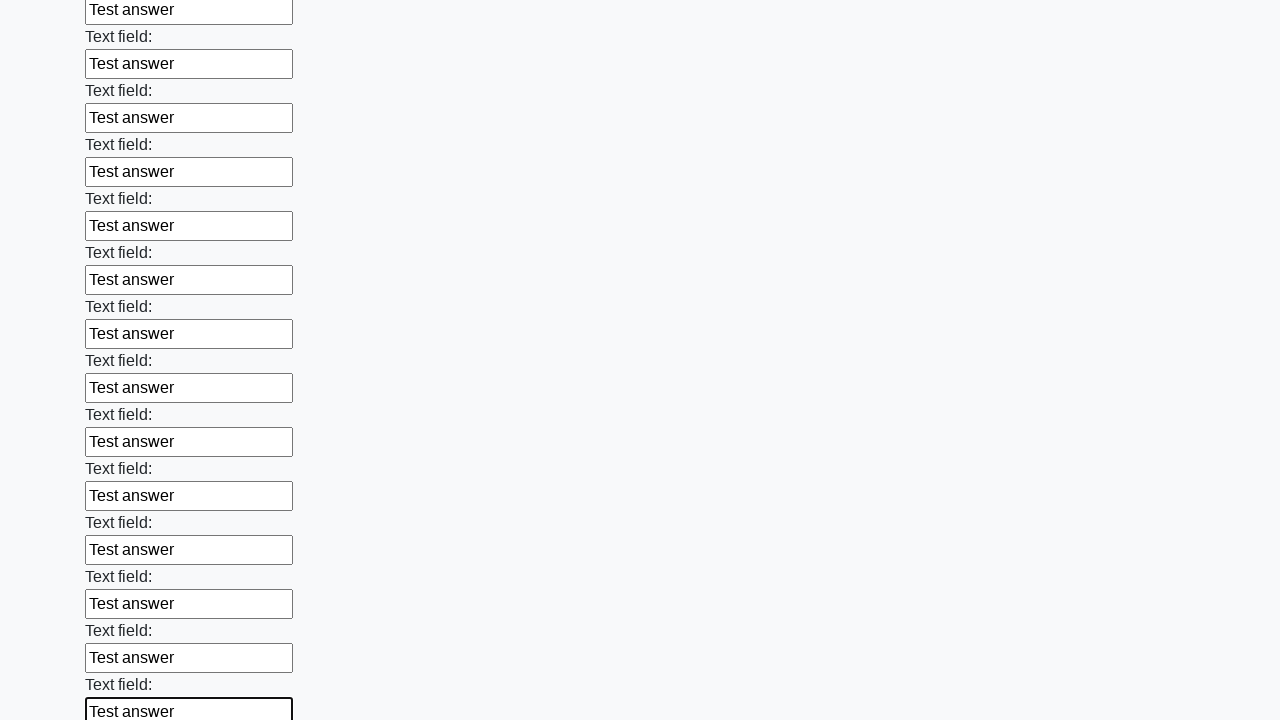

Filled input field with 'Test answer' on input >> nth=71
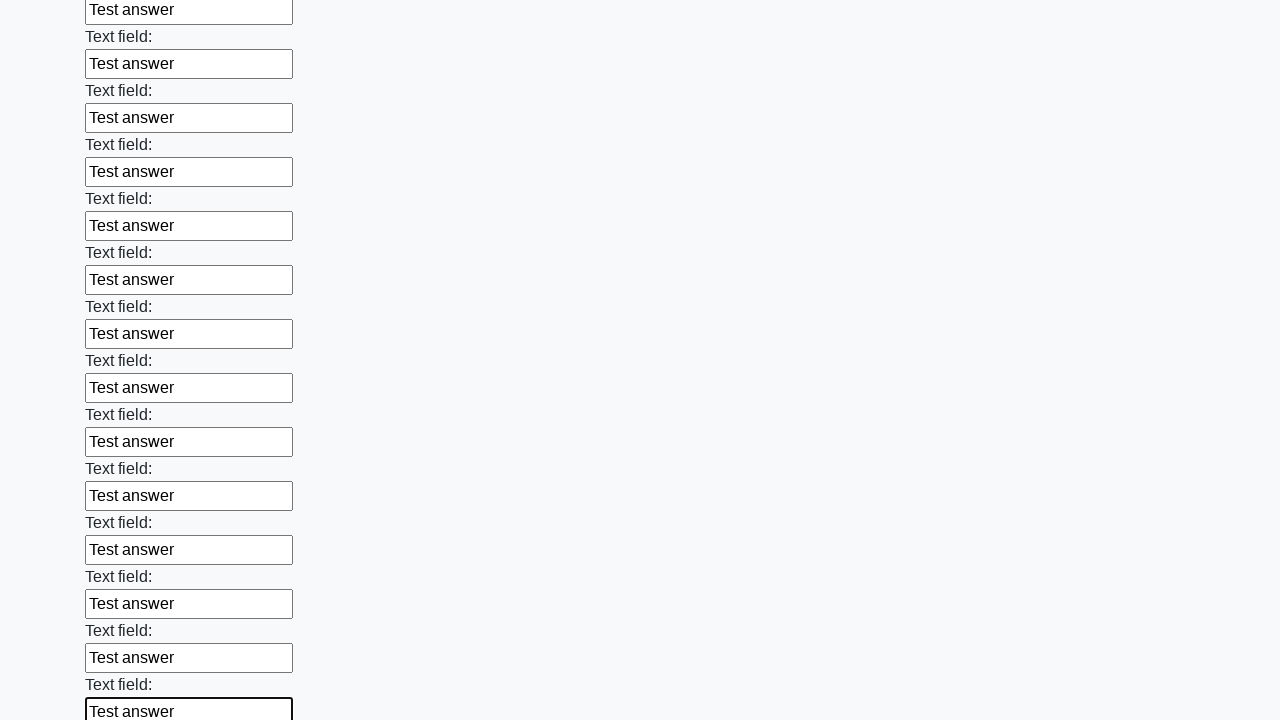

Filled input field with 'Test answer' on input >> nth=72
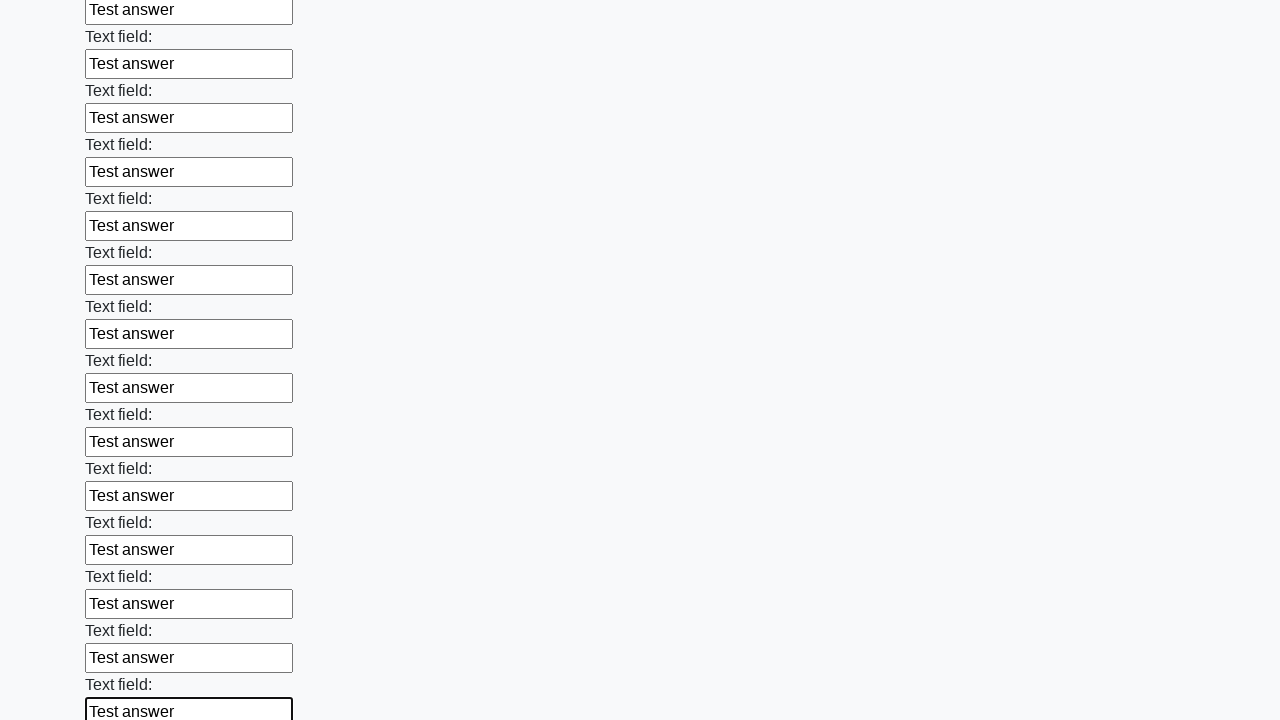

Filled input field with 'Test answer' on input >> nth=73
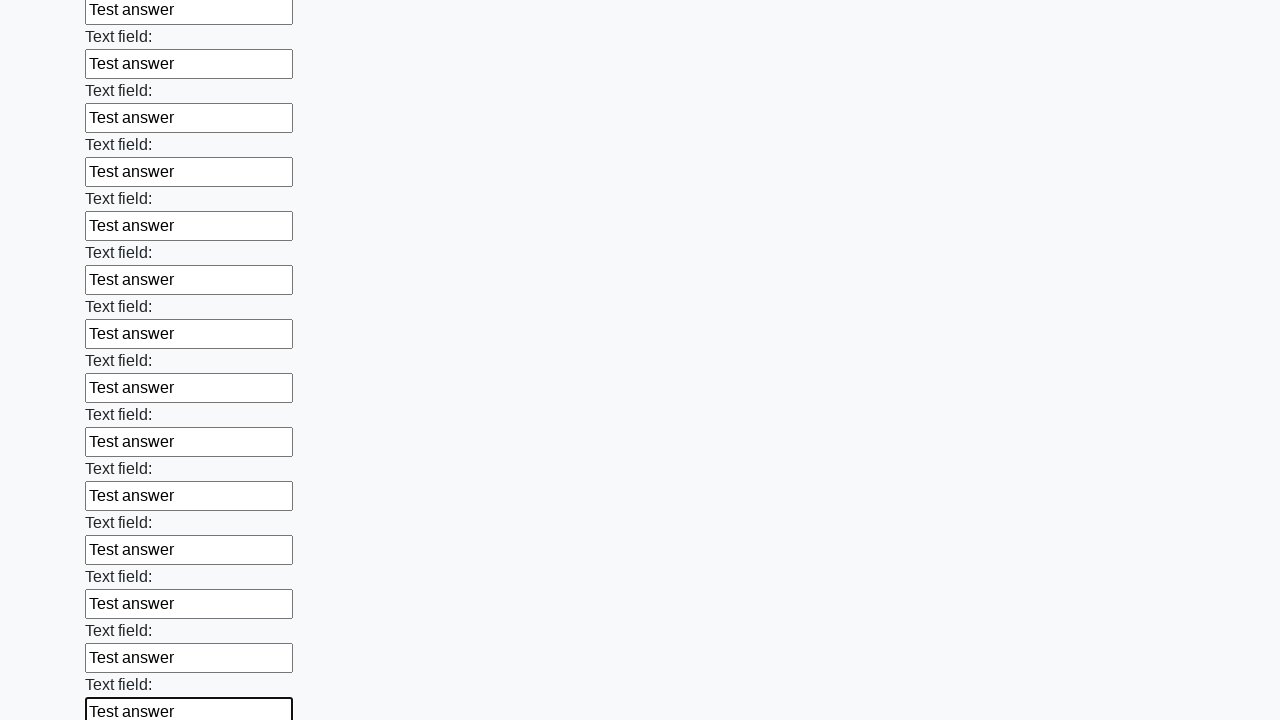

Filled input field with 'Test answer' on input >> nth=74
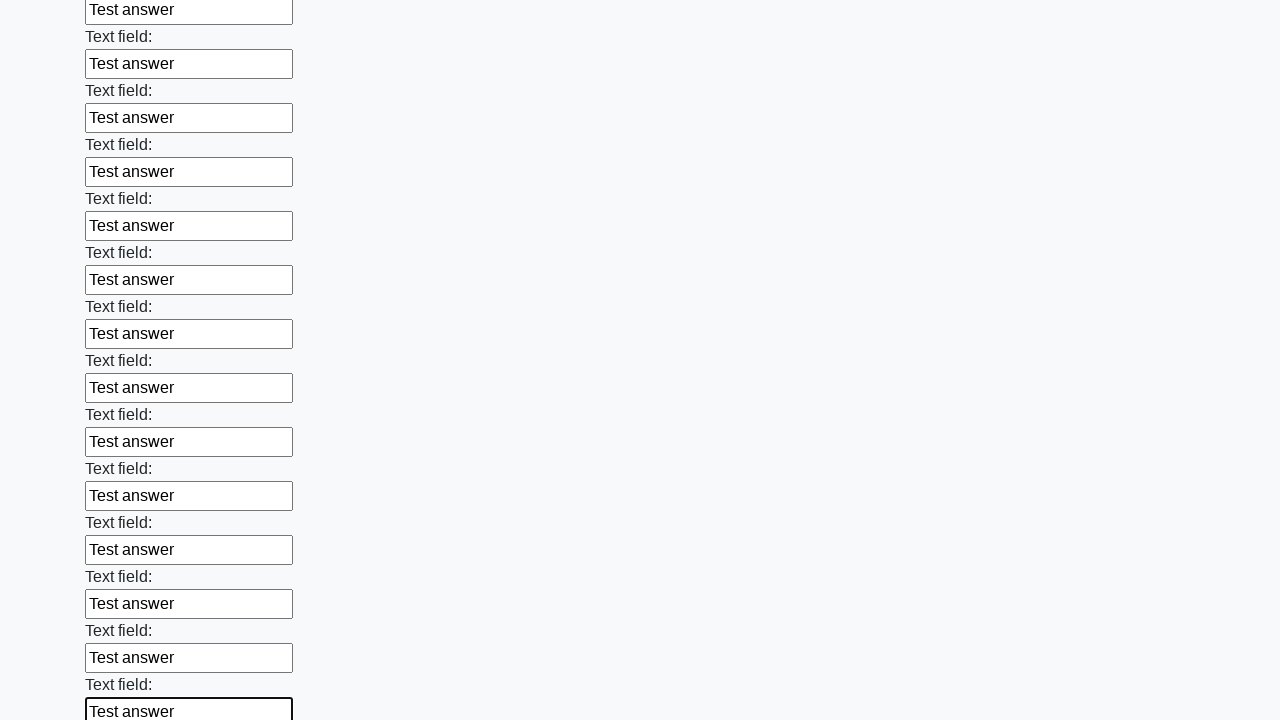

Filled input field with 'Test answer' on input >> nth=75
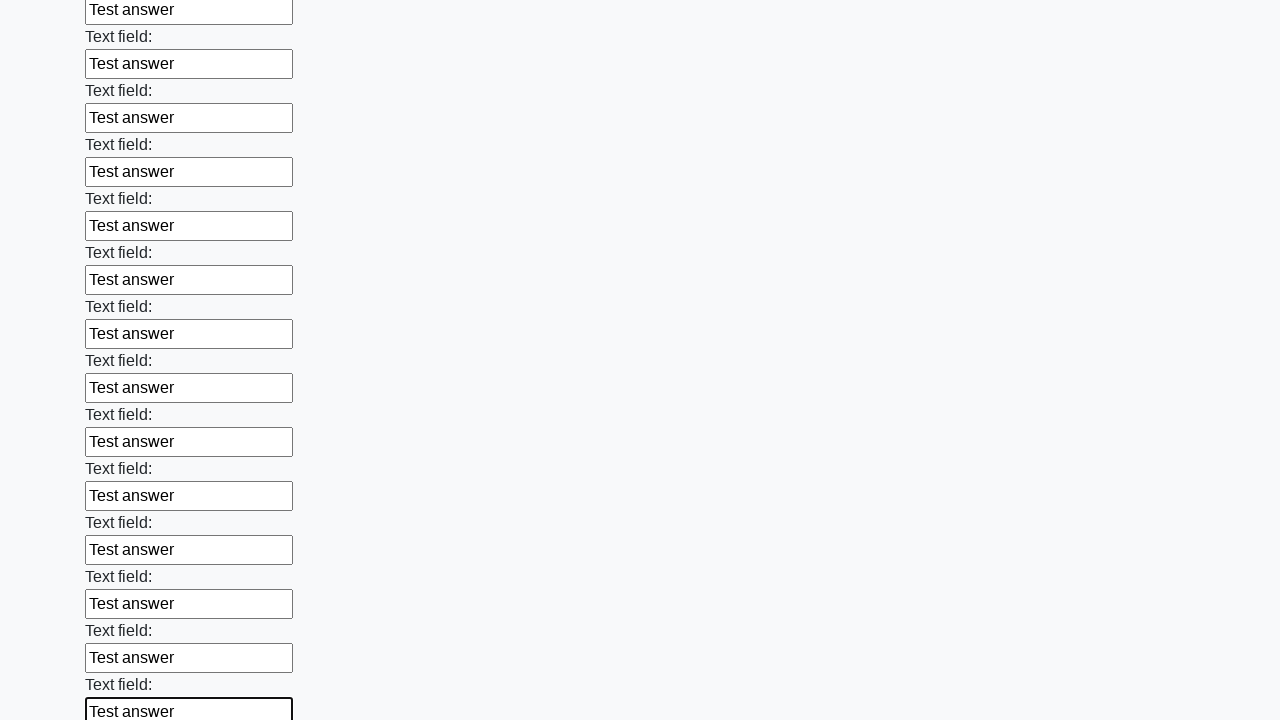

Filled input field with 'Test answer' on input >> nth=76
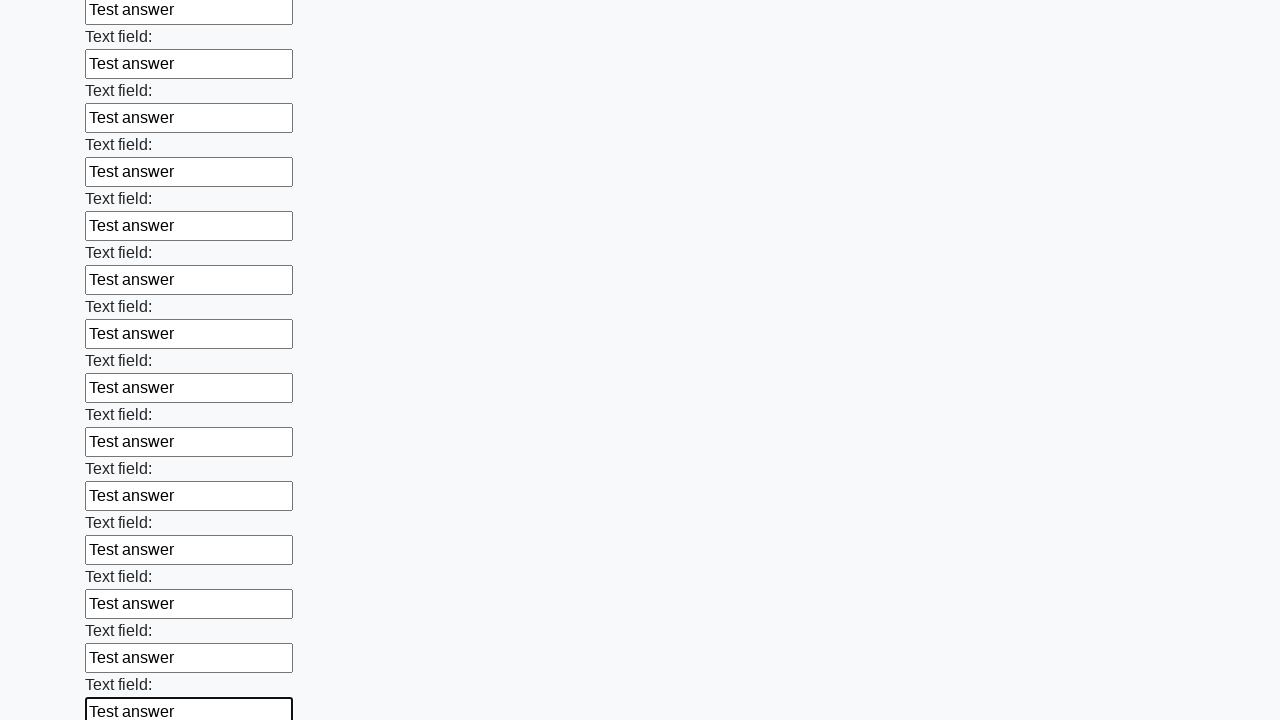

Filled input field with 'Test answer' on input >> nth=77
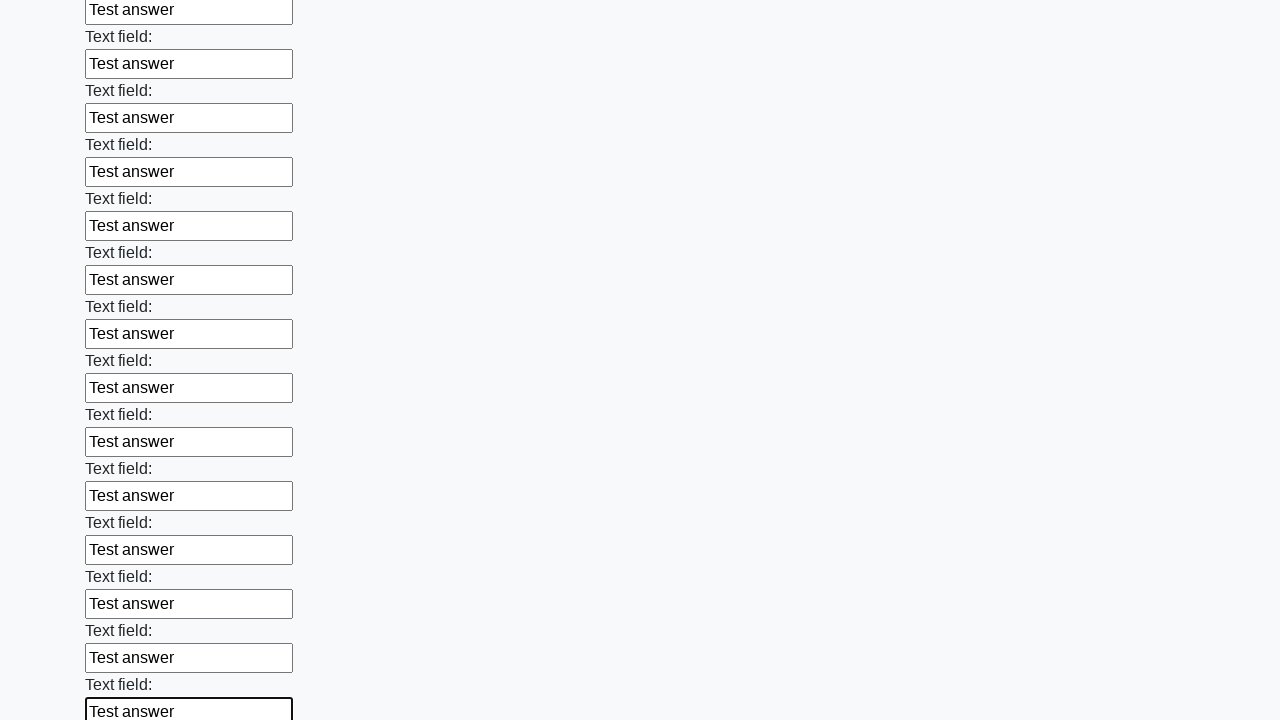

Filled input field with 'Test answer' on input >> nth=78
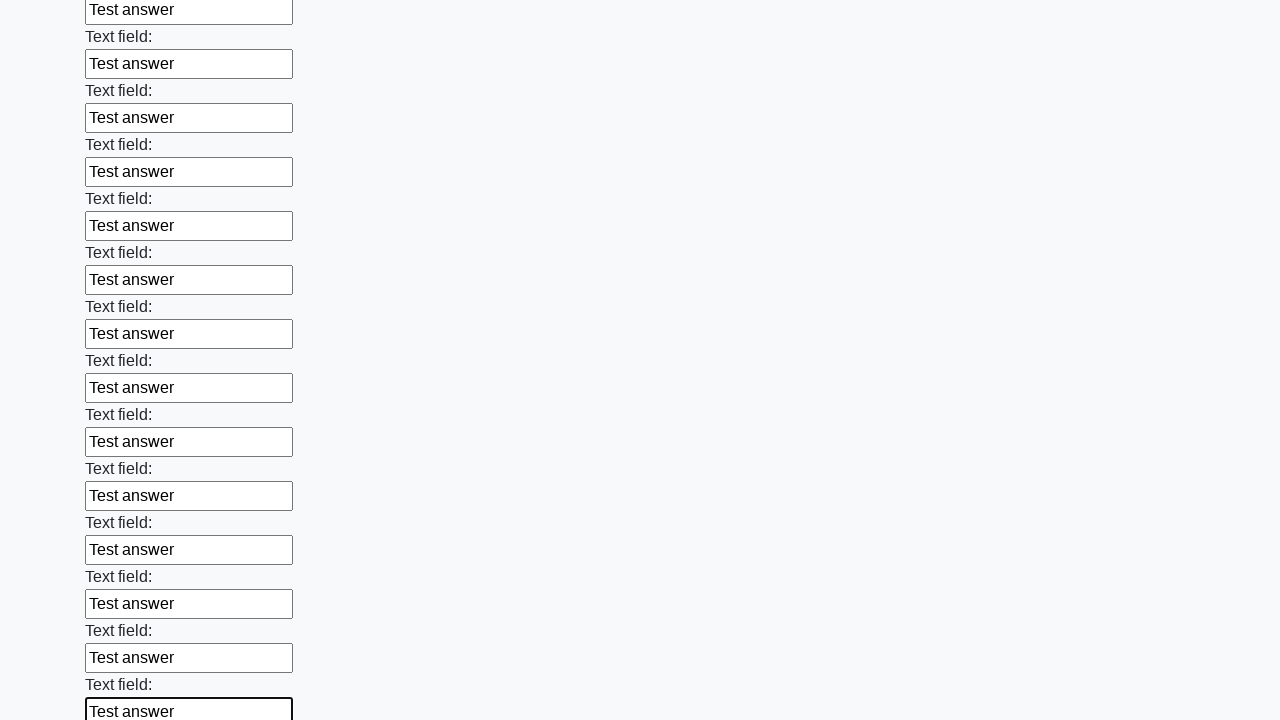

Filled input field with 'Test answer' on input >> nth=79
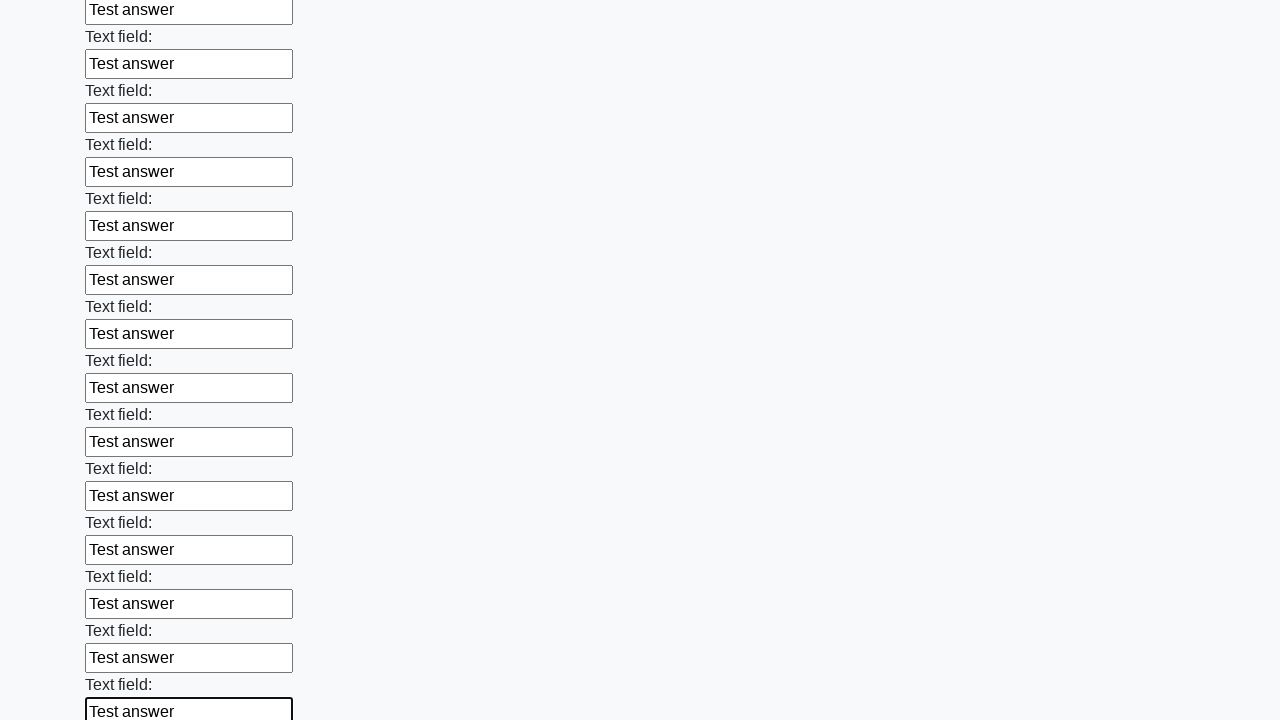

Filled input field with 'Test answer' on input >> nth=80
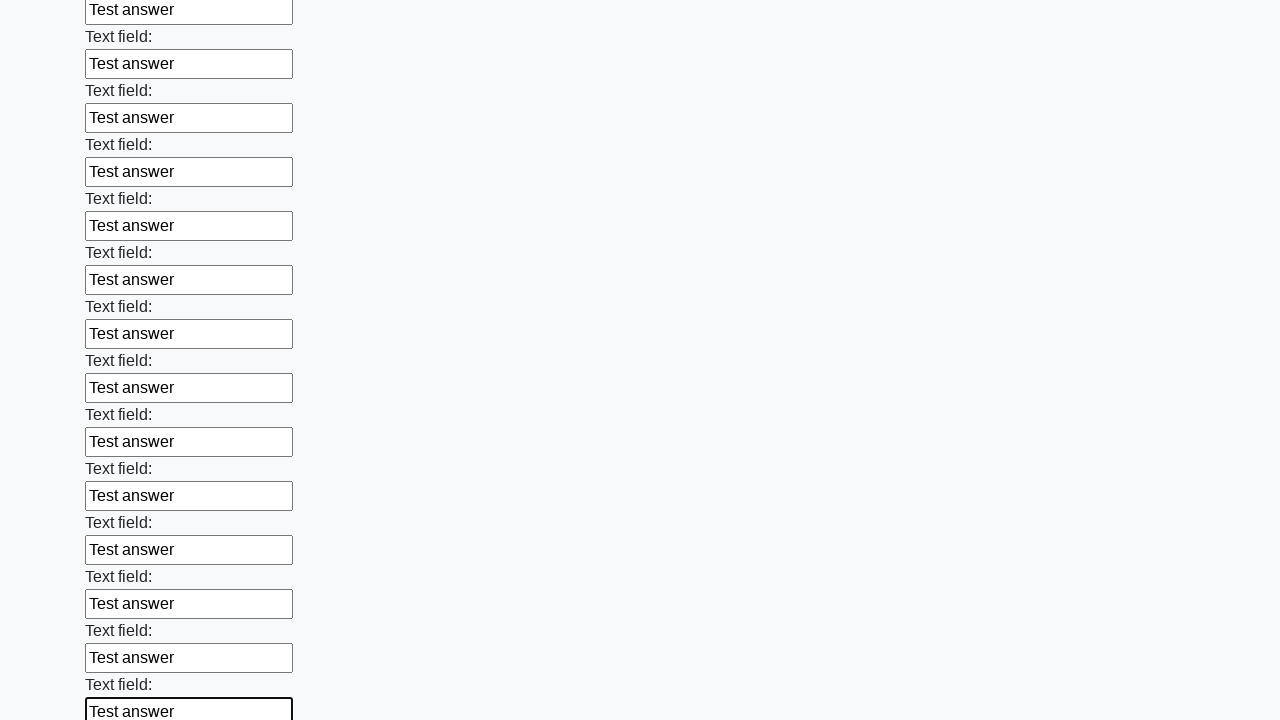

Filled input field with 'Test answer' on input >> nth=81
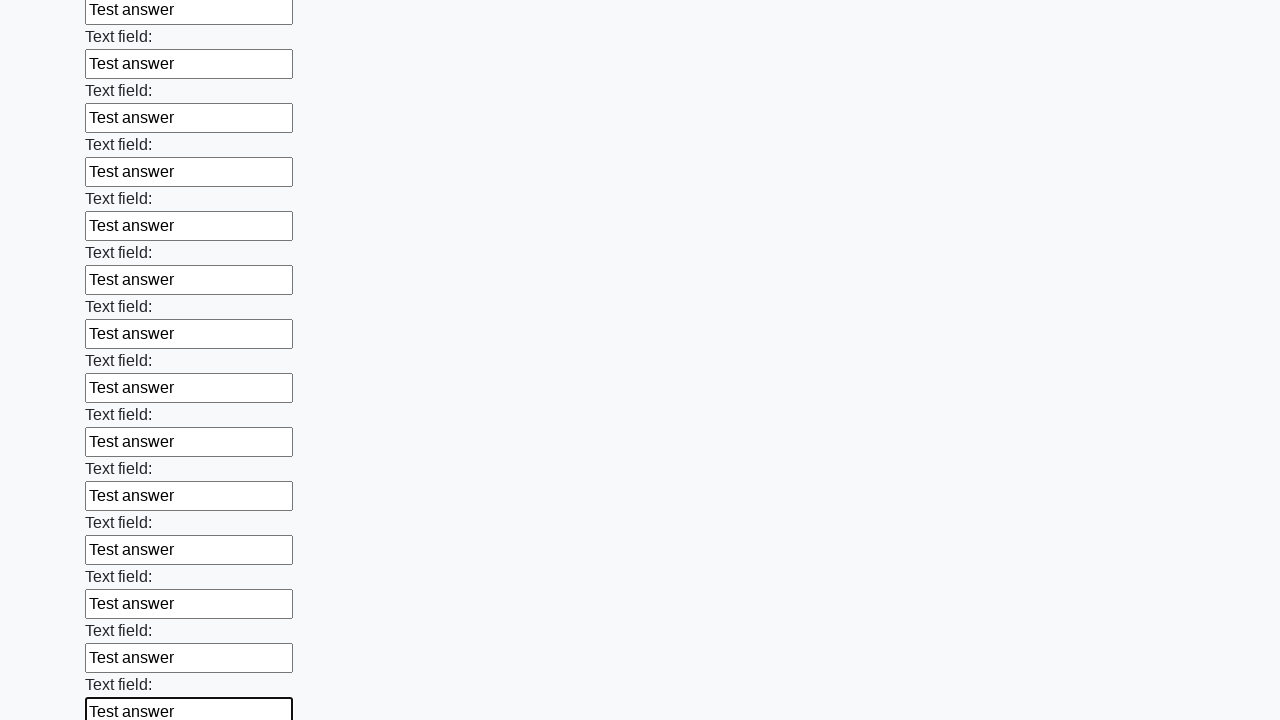

Filled input field with 'Test answer' on input >> nth=82
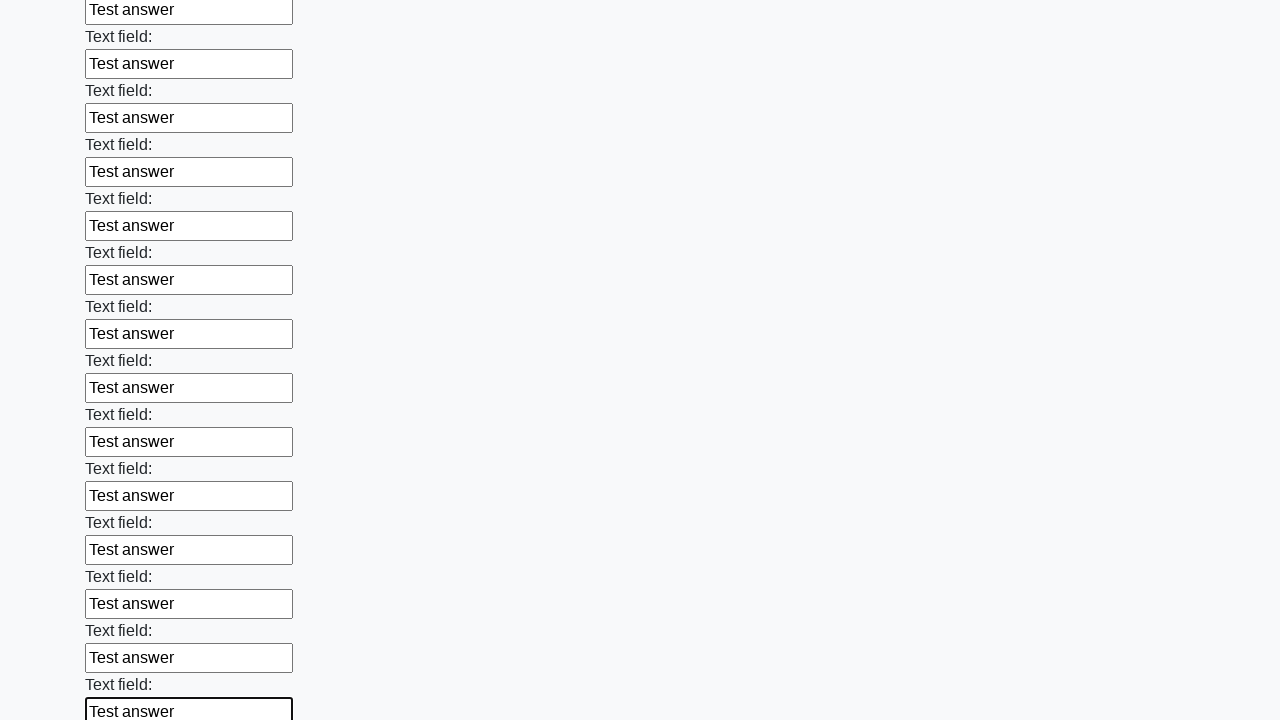

Filled input field with 'Test answer' on input >> nth=83
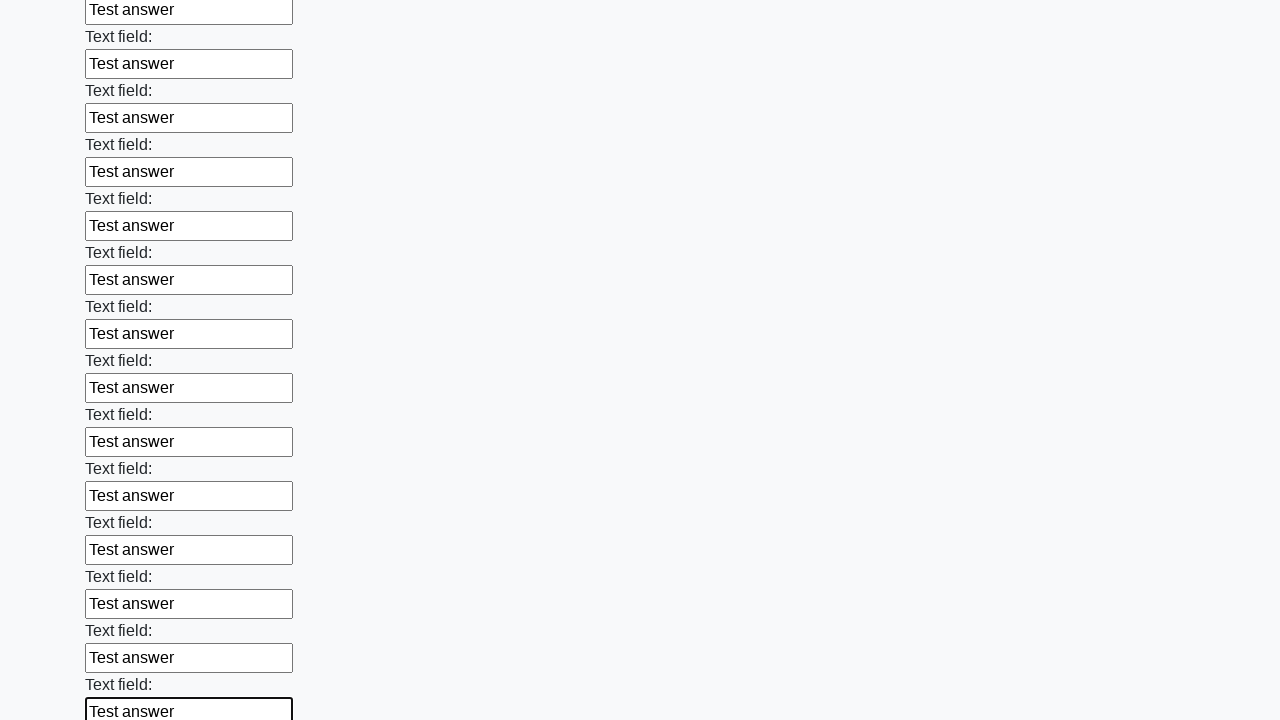

Filled input field with 'Test answer' on input >> nth=84
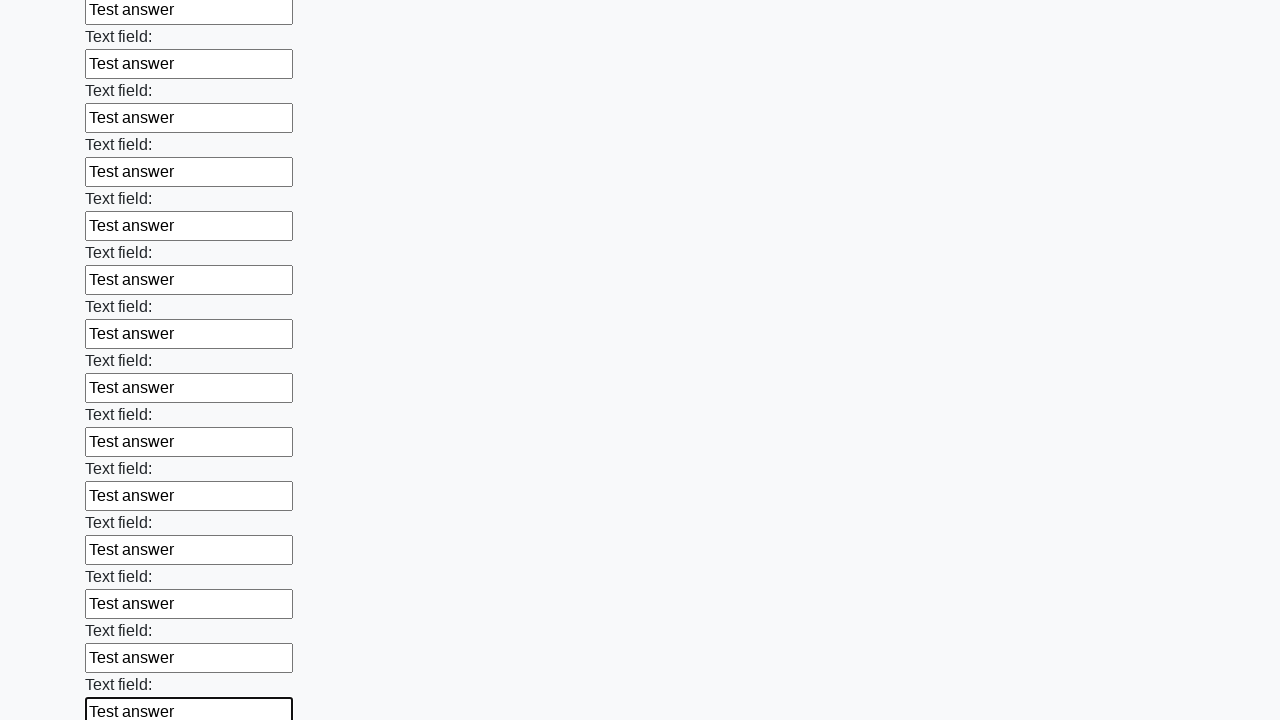

Filled input field with 'Test answer' on input >> nth=85
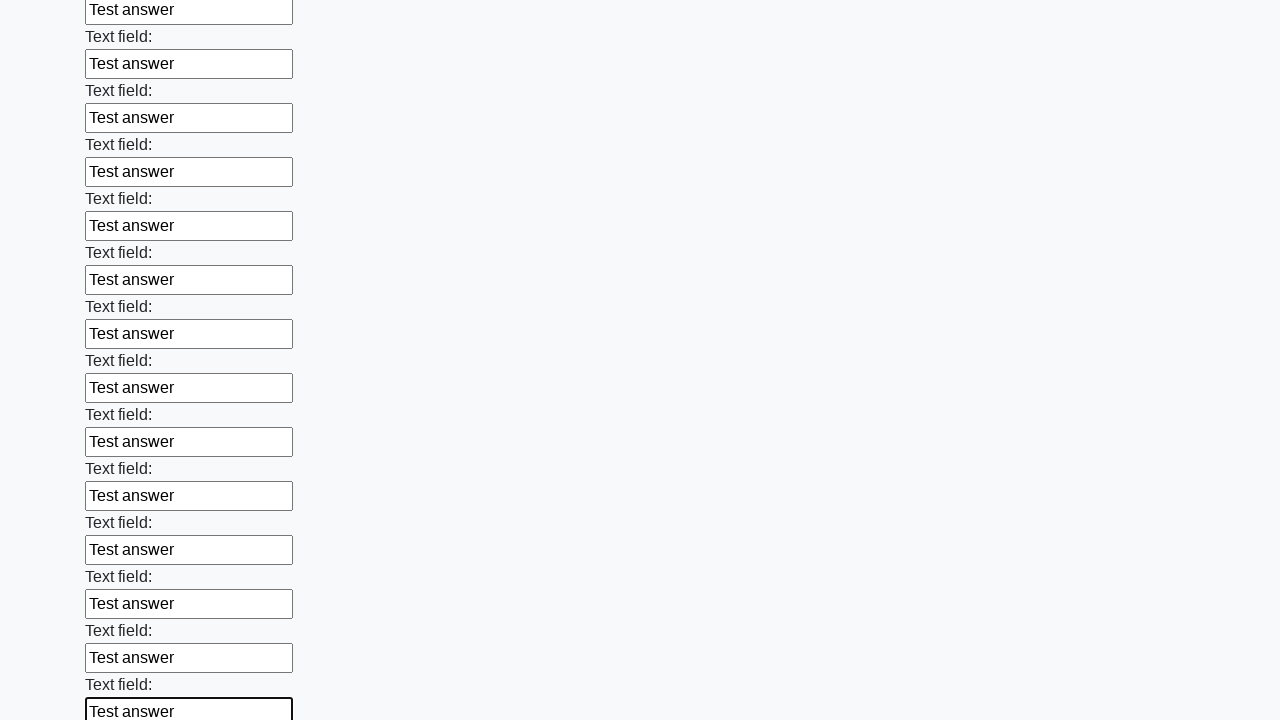

Filled input field with 'Test answer' on input >> nth=86
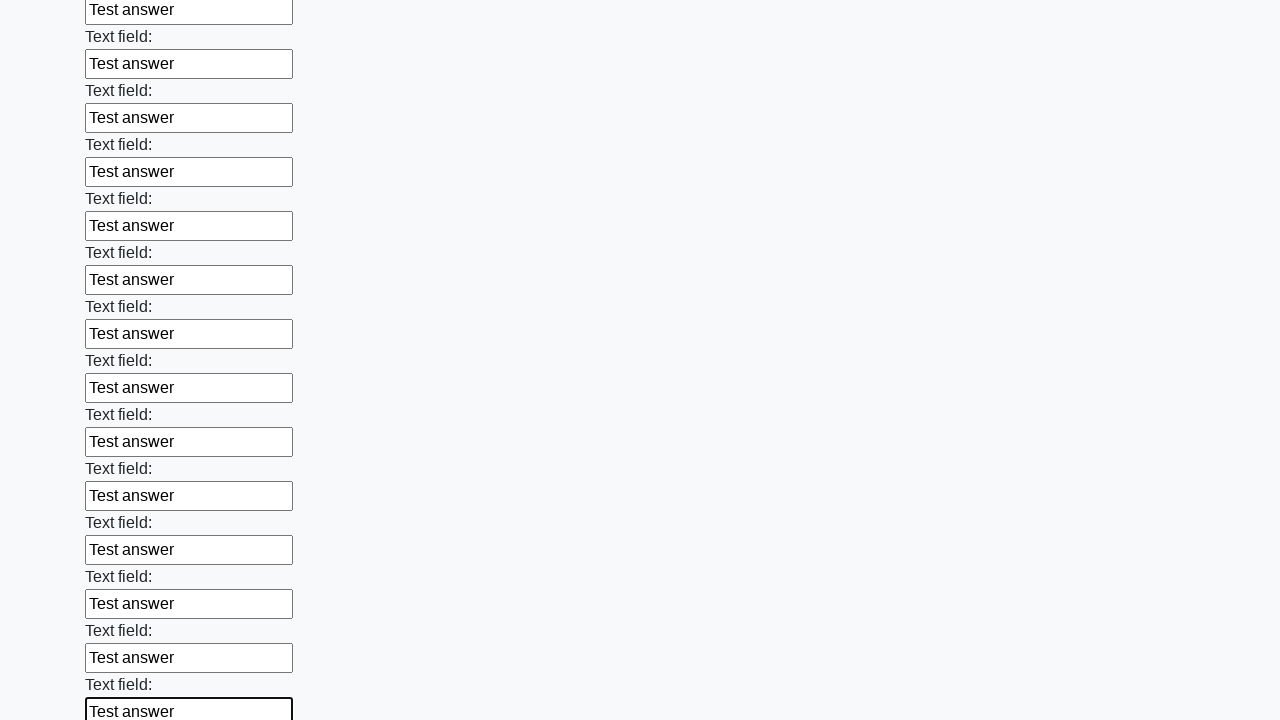

Filled input field with 'Test answer' on input >> nth=87
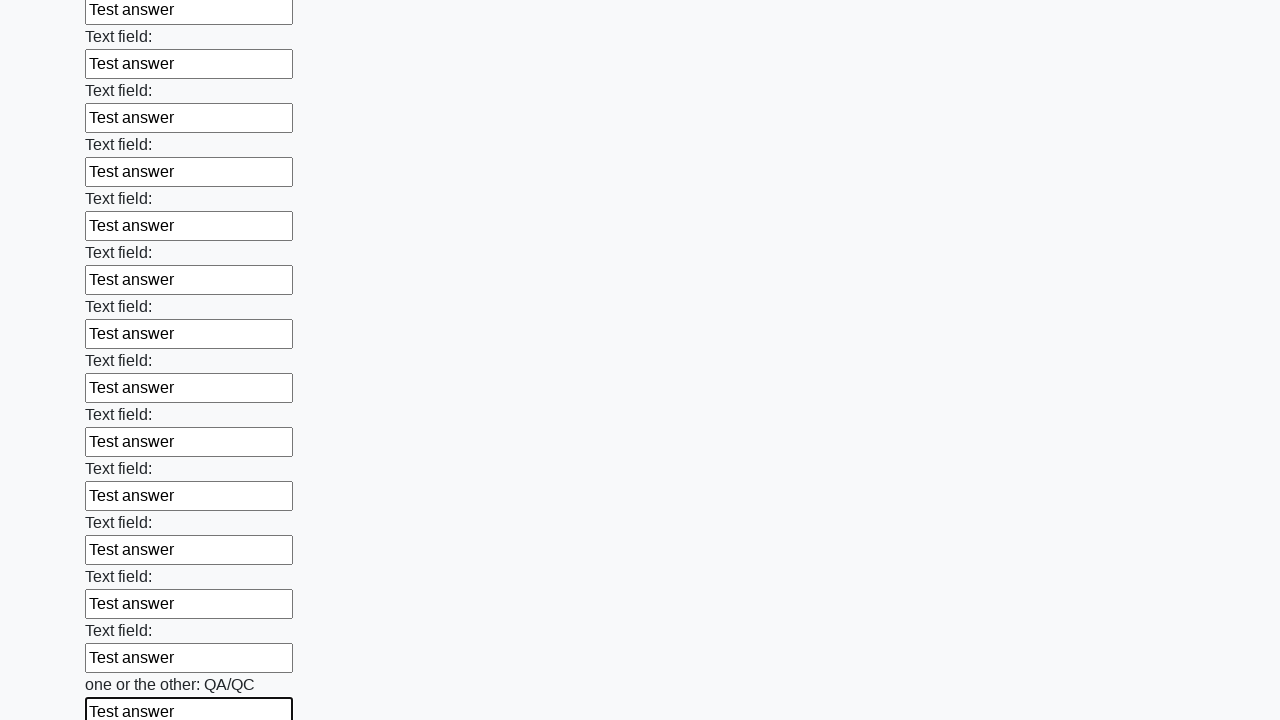

Filled input field with 'Test answer' on input >> nth=88
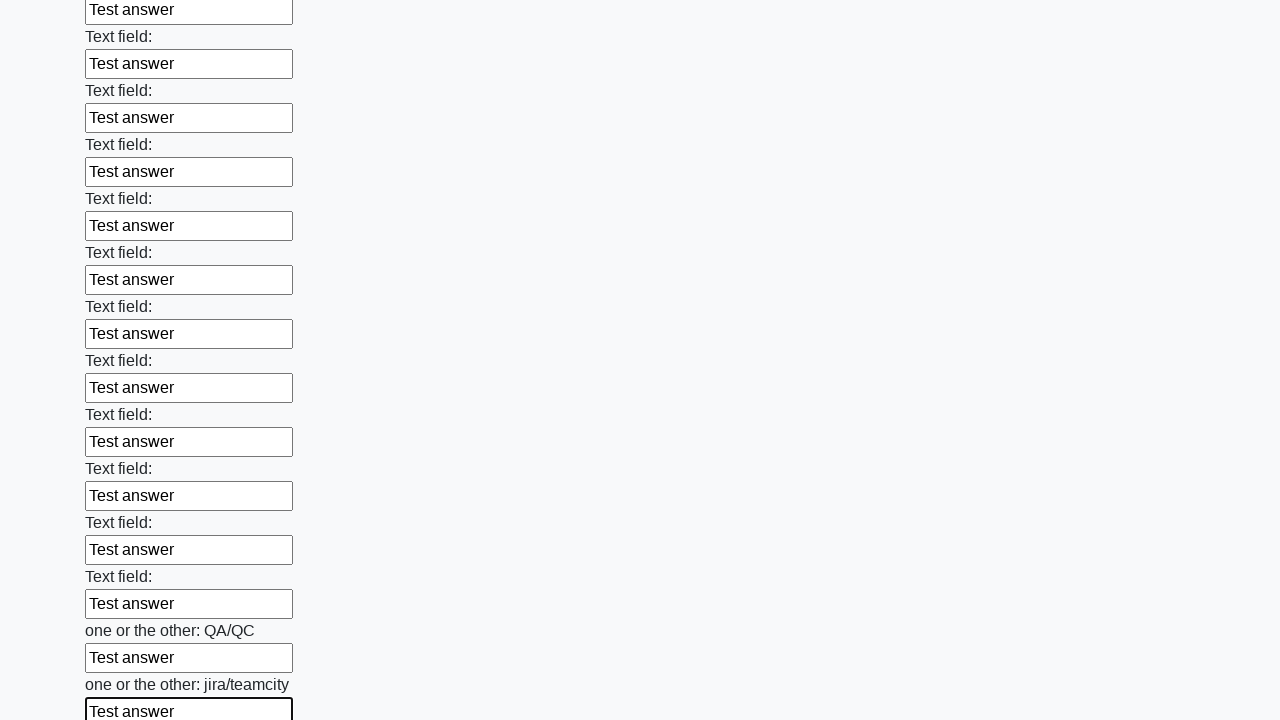

Filled input field with 'Test answer' on input >> nth=89
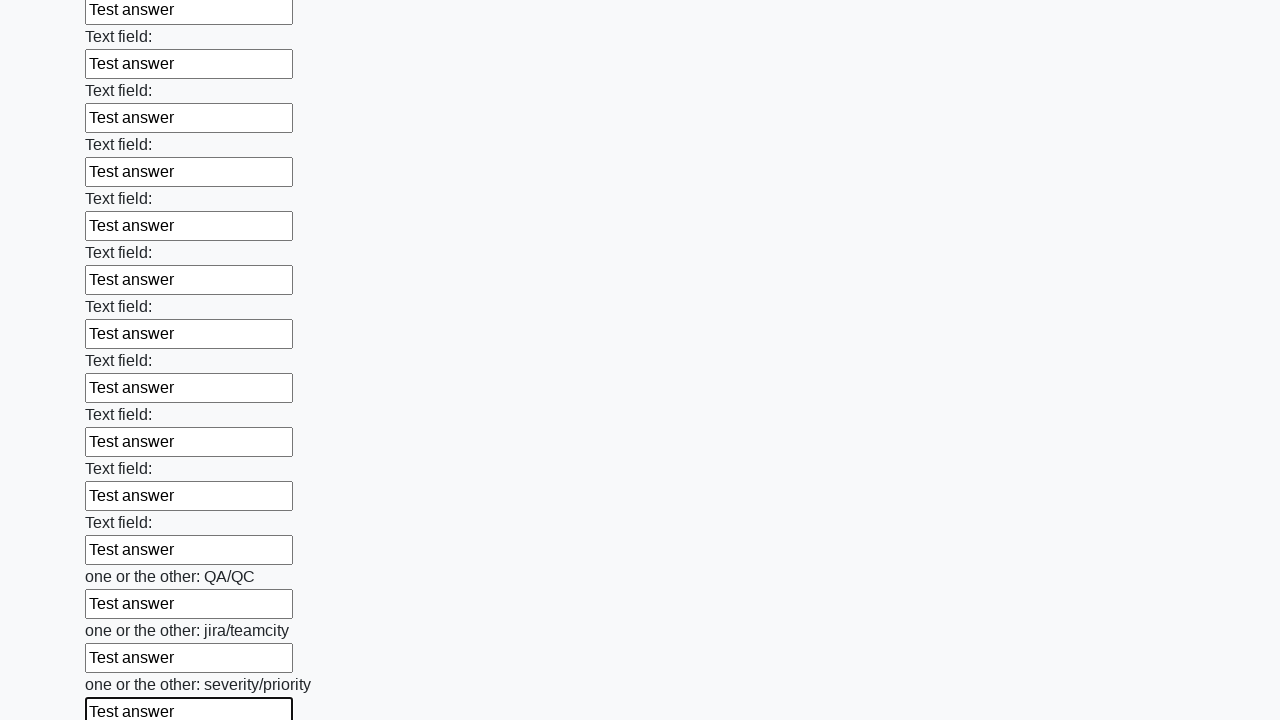

Filled input field with 'Test answer' on input >> nth=90
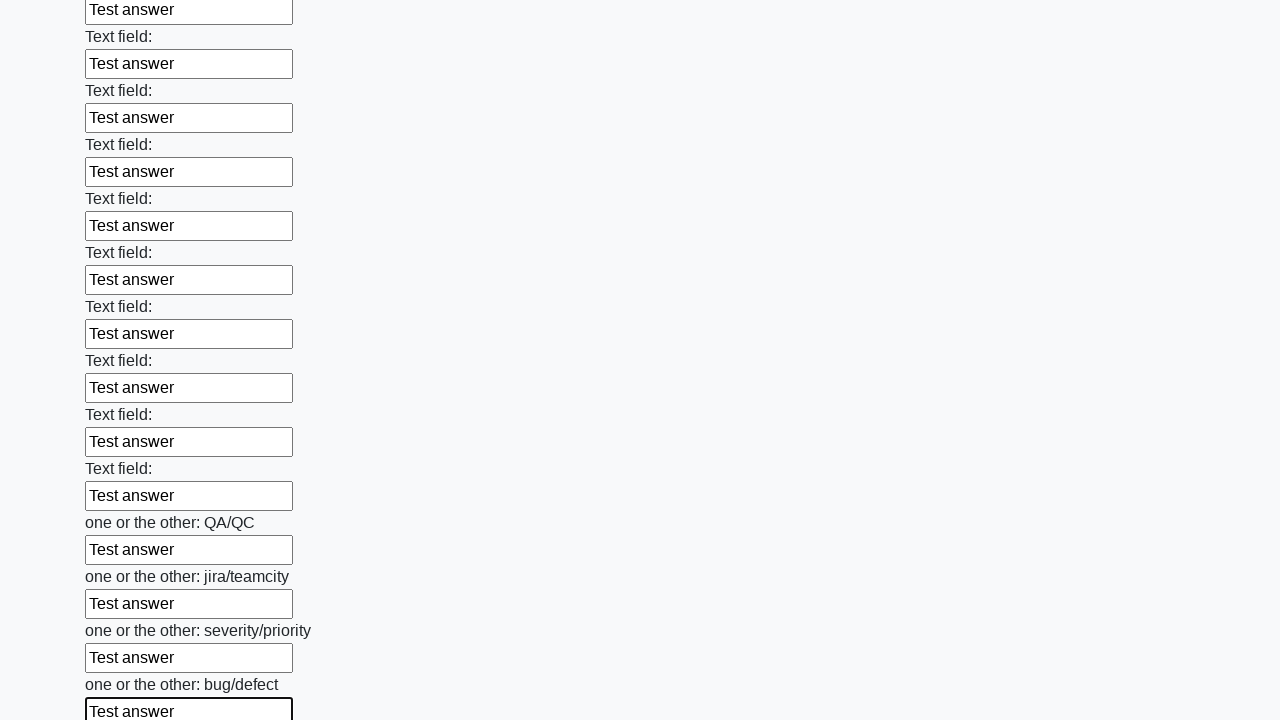

Filled input field with 'Test answer' on input >> nth=91
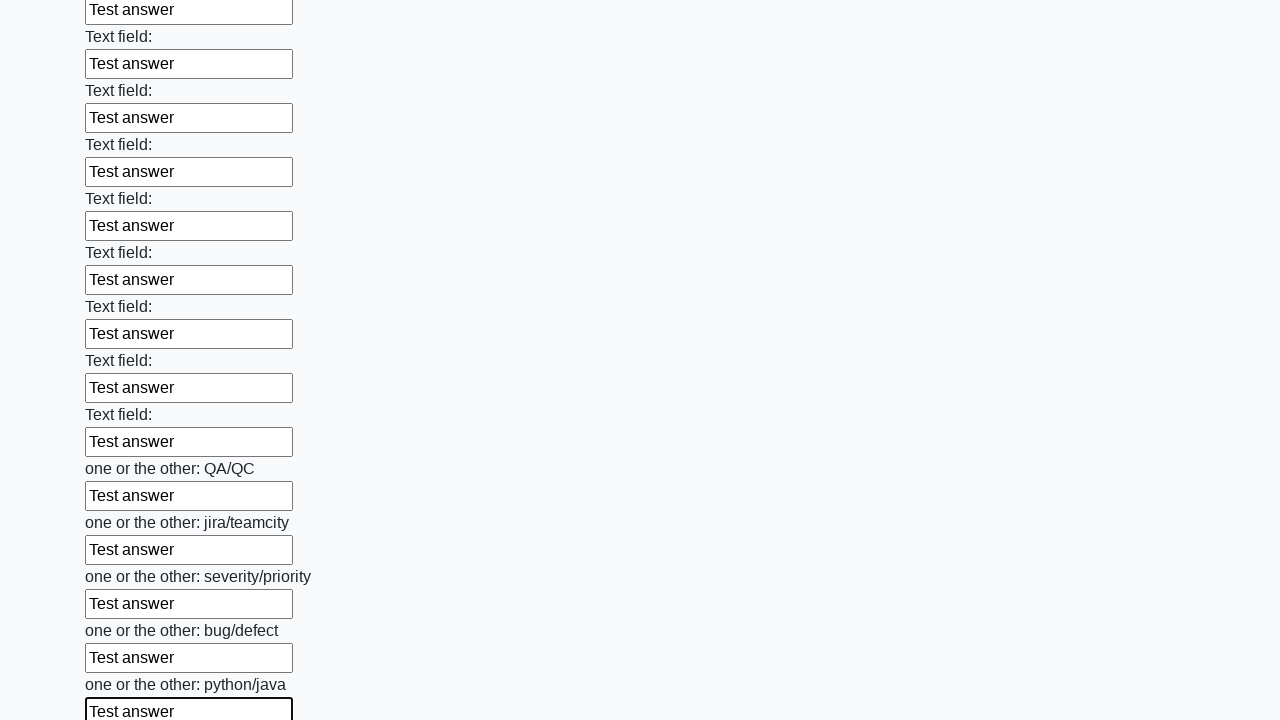

Filled input field with 'Test answer' on input >> nth=92
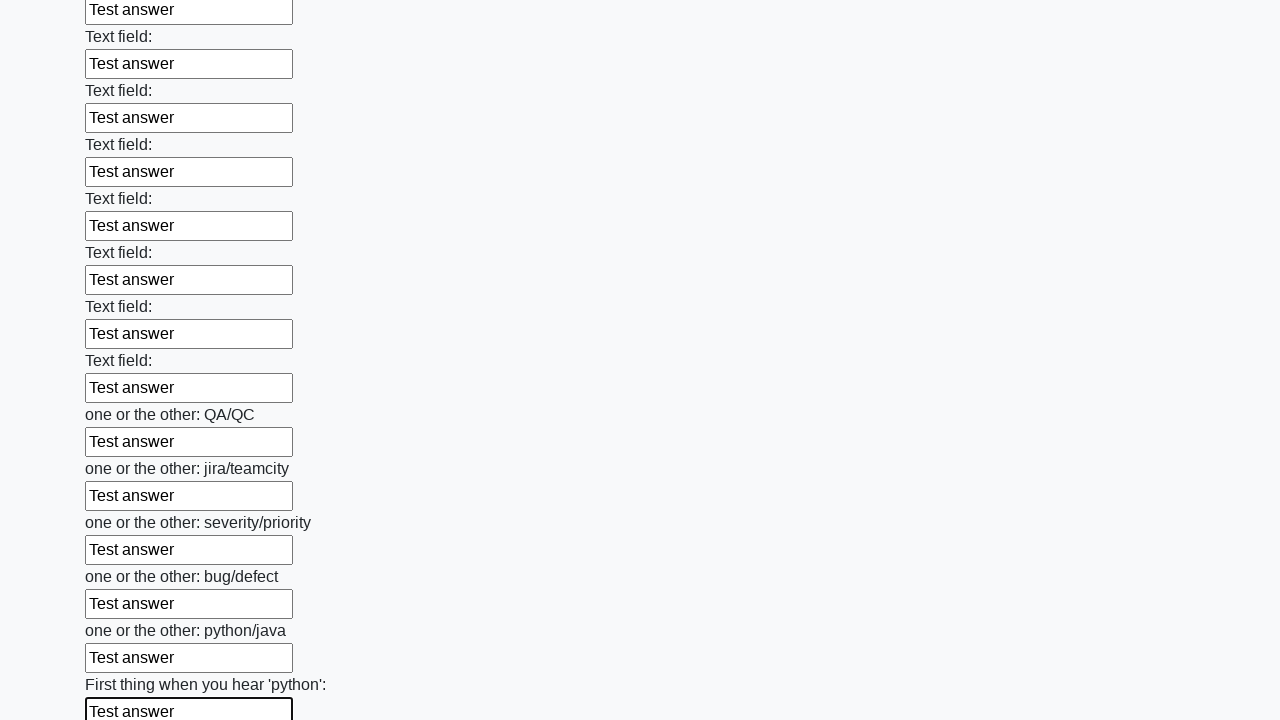

Filled input field with 'Test answer' on input >> nth=93
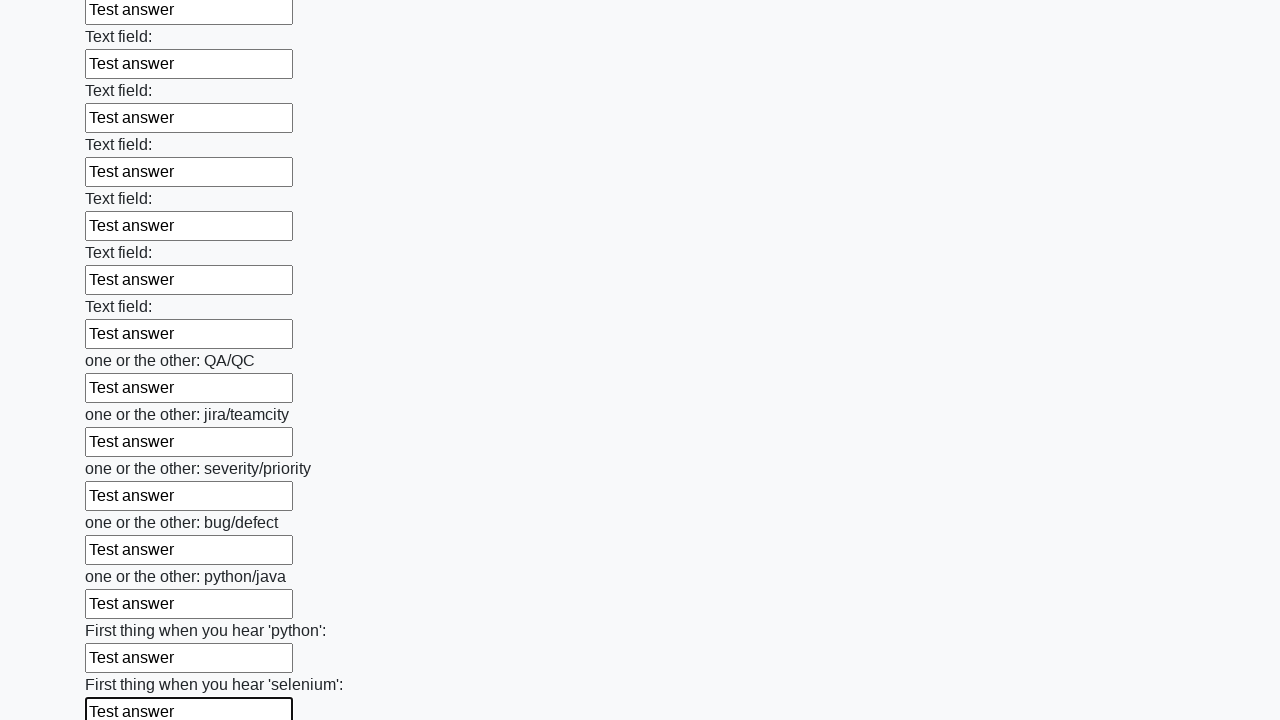

Filled input field with 'Test answer' on input >> nth=94
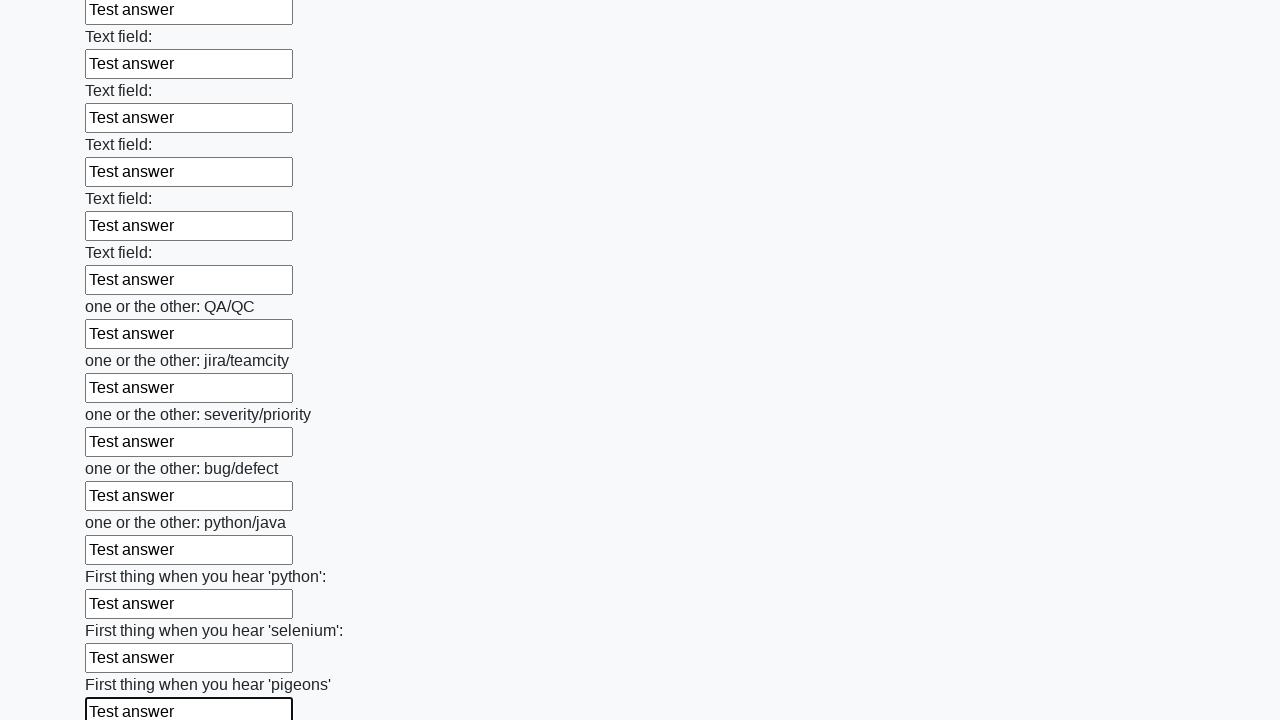

Filled input field with 'Test answer' on input >> nth=95
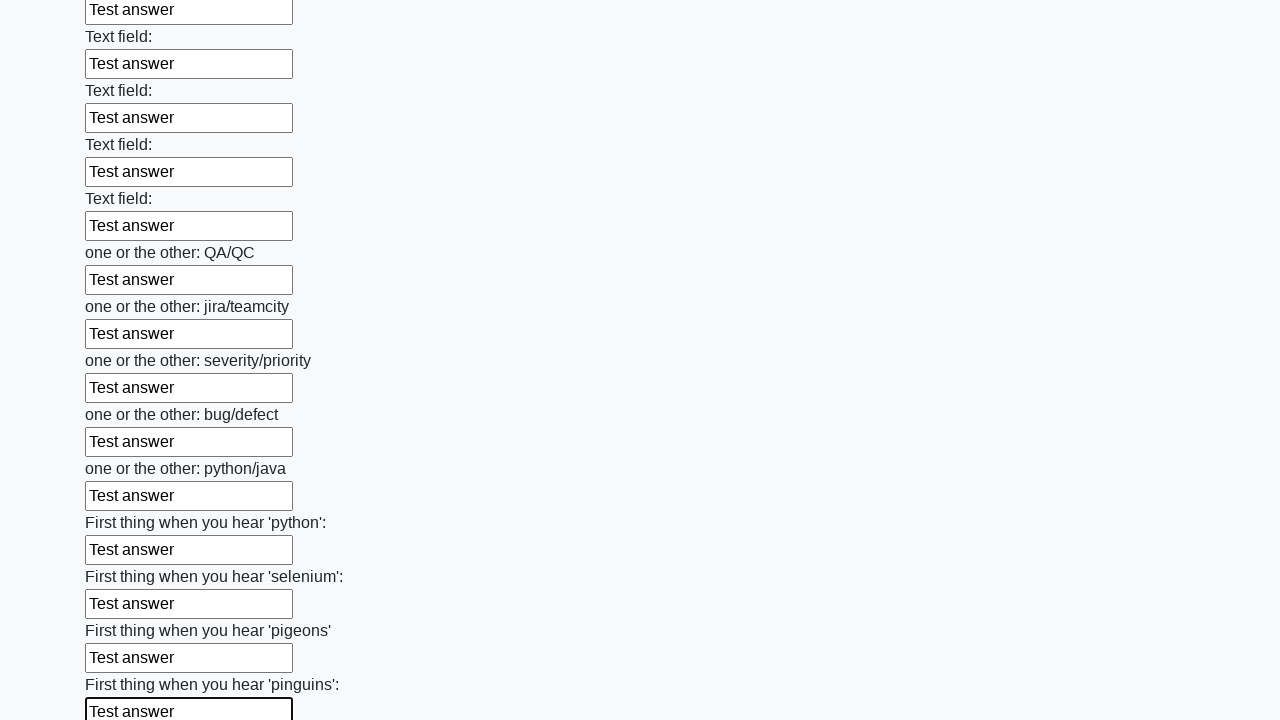

Filled input field with 'Test answer' on input >> nth=96
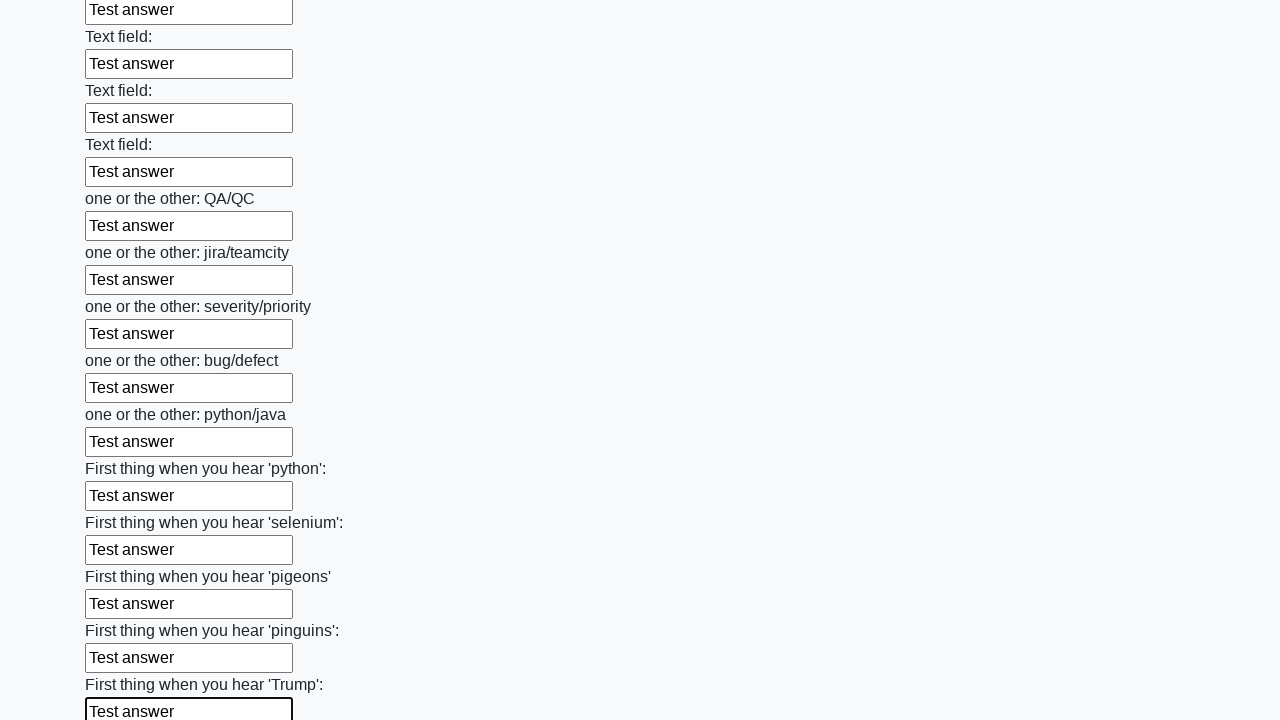

Filled input field with 'Test answer' on input >> nth=97
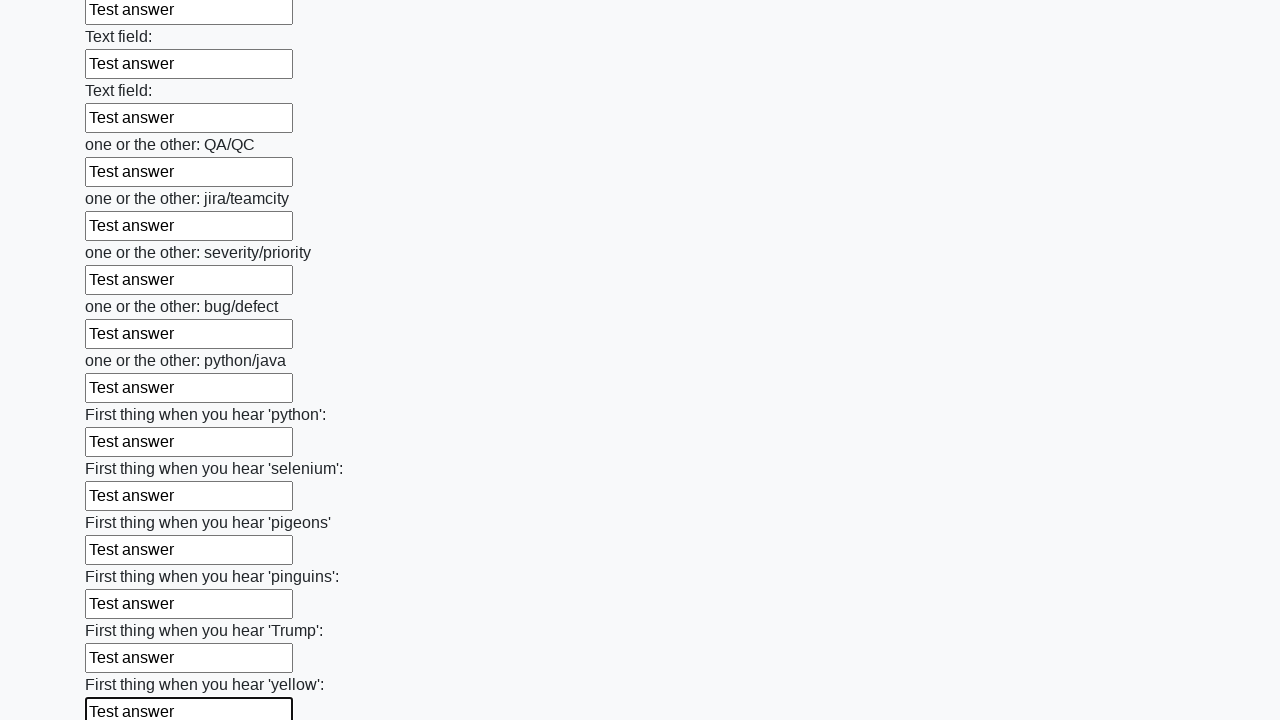

Filled input field with 'Test answer' on input >> nth=98
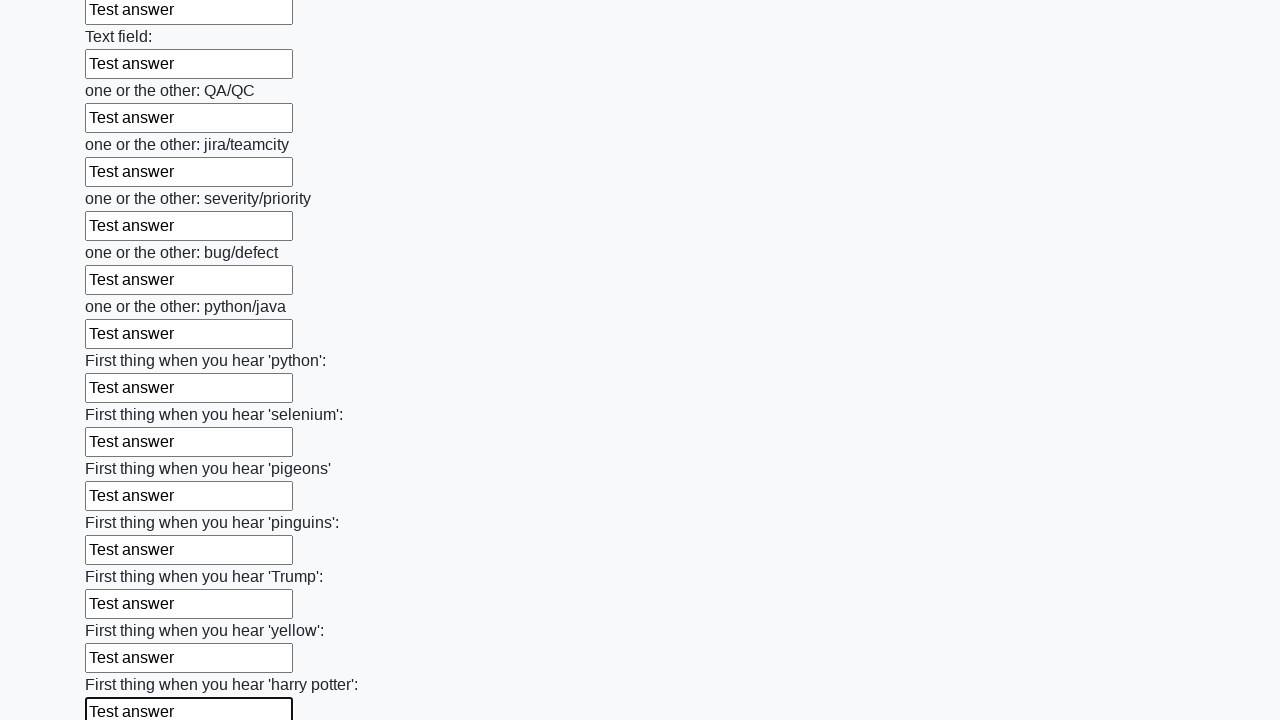

Filled input field with 'Test answer' on input >> nth=99
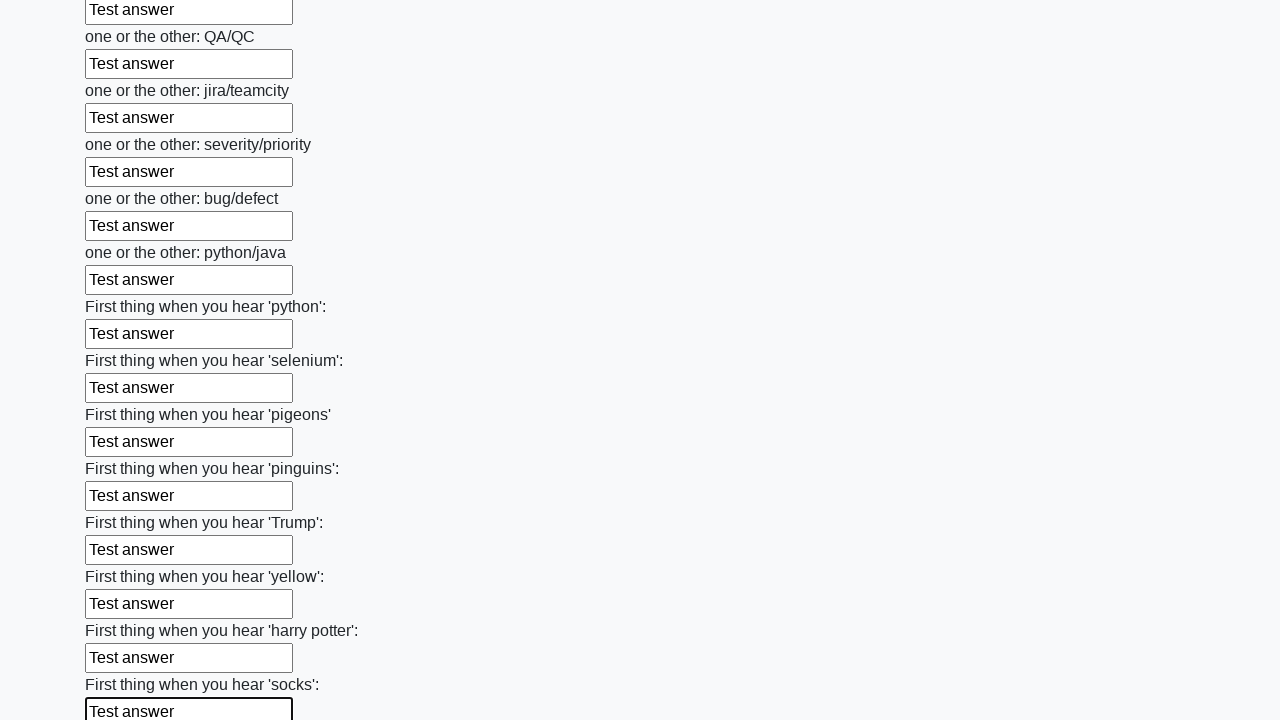

Clicked submit button at (123, 611) on button.btn
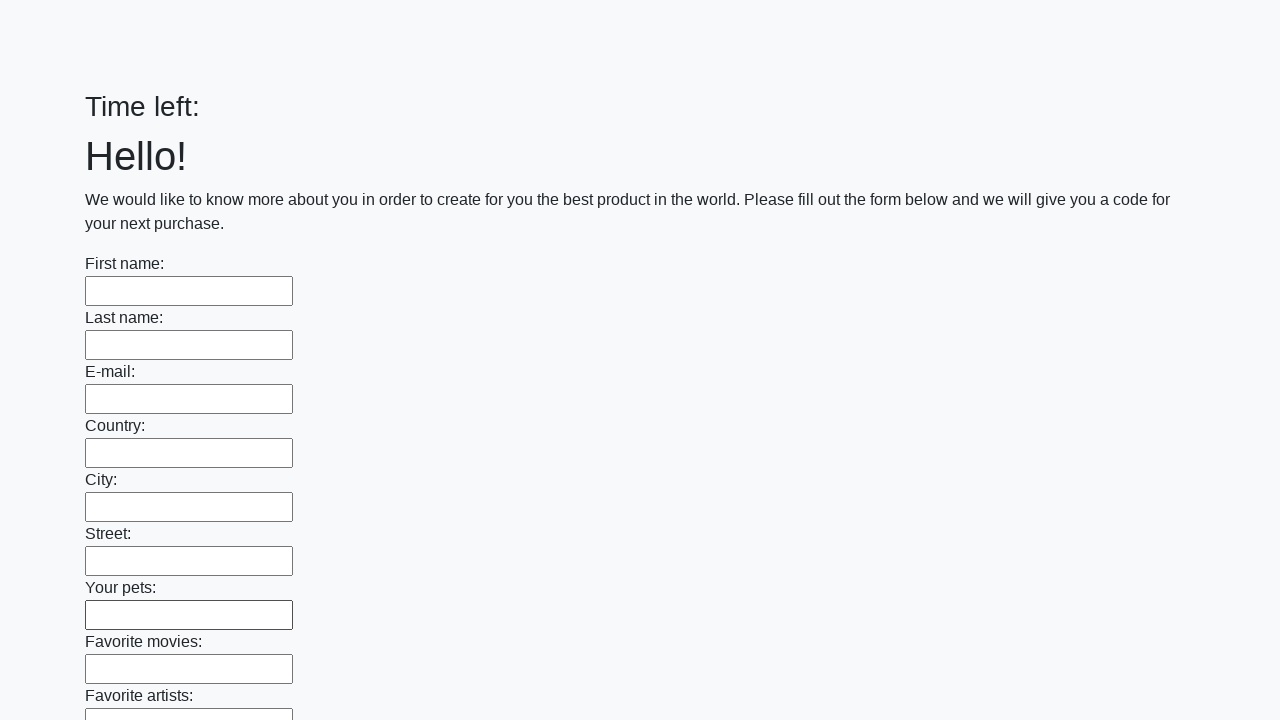

Alert dialog accepted
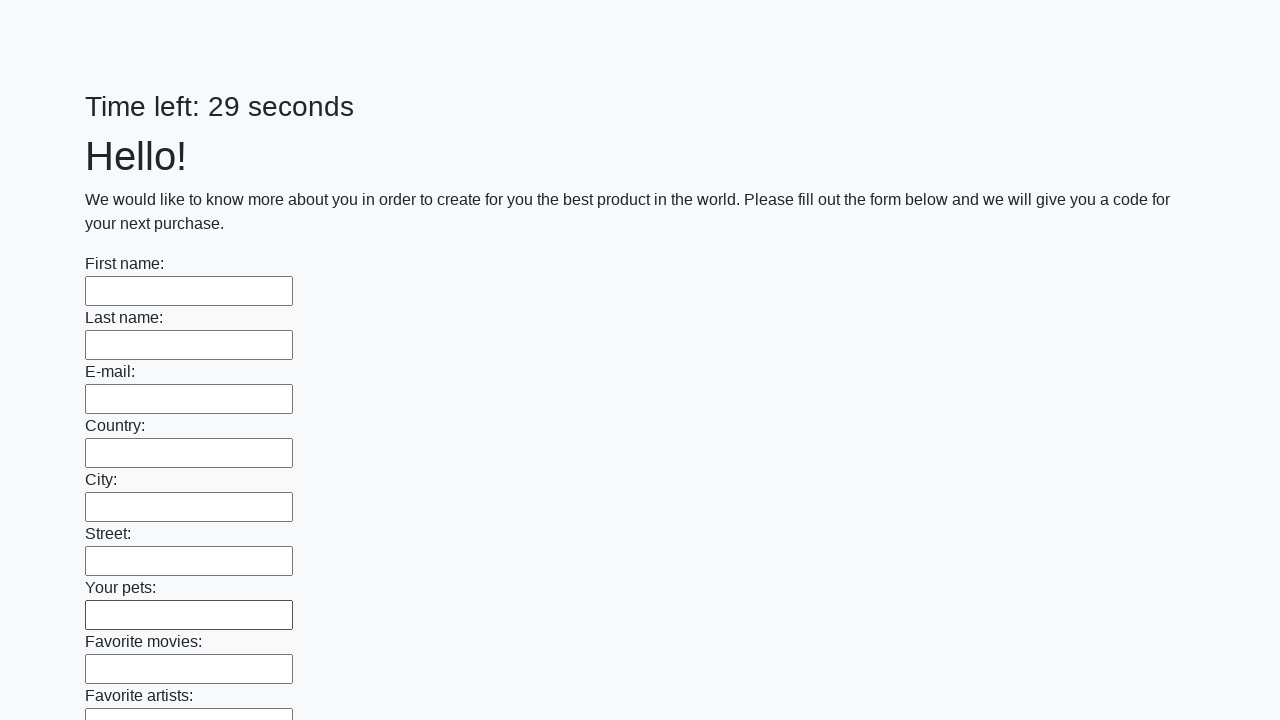

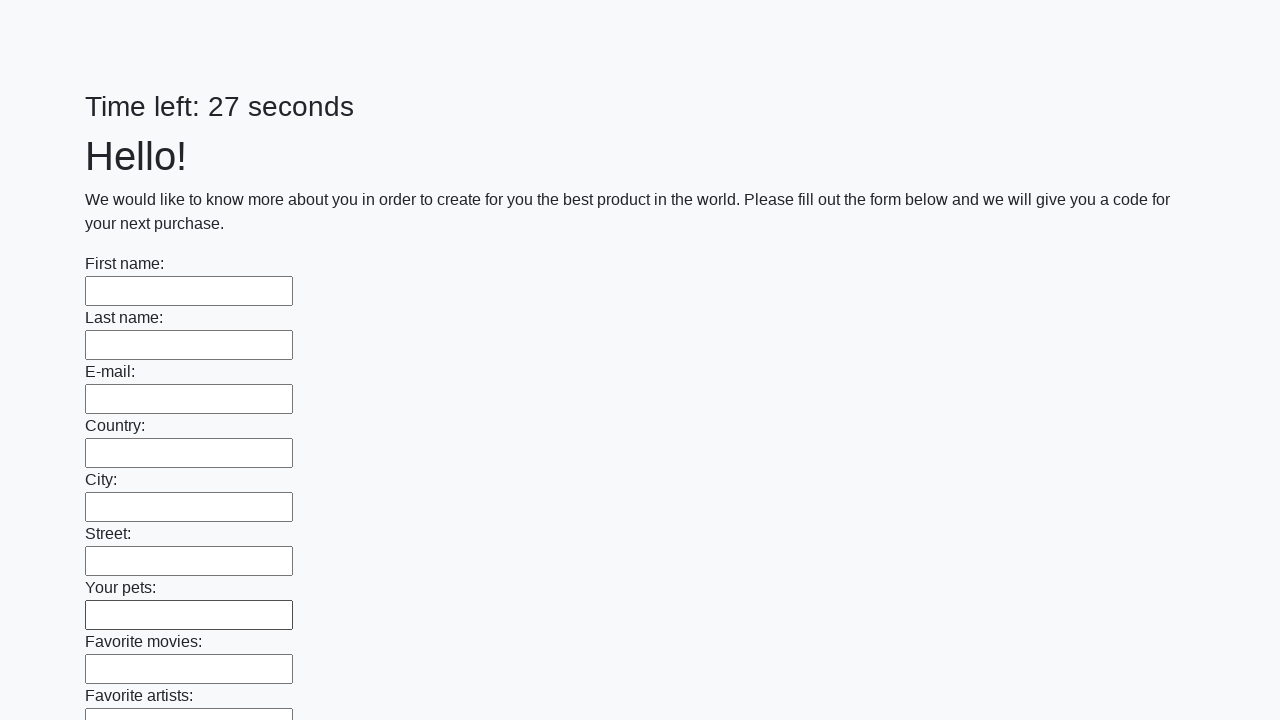